Tests the add/remove elements functionality by clicking the "Add Element" button 50 times to create delete buttons, then clicking 40 delete buttons and verifying the correct number were removed.

Starting URL: https://the-internet.herokuapp.com/add_remove_elements/

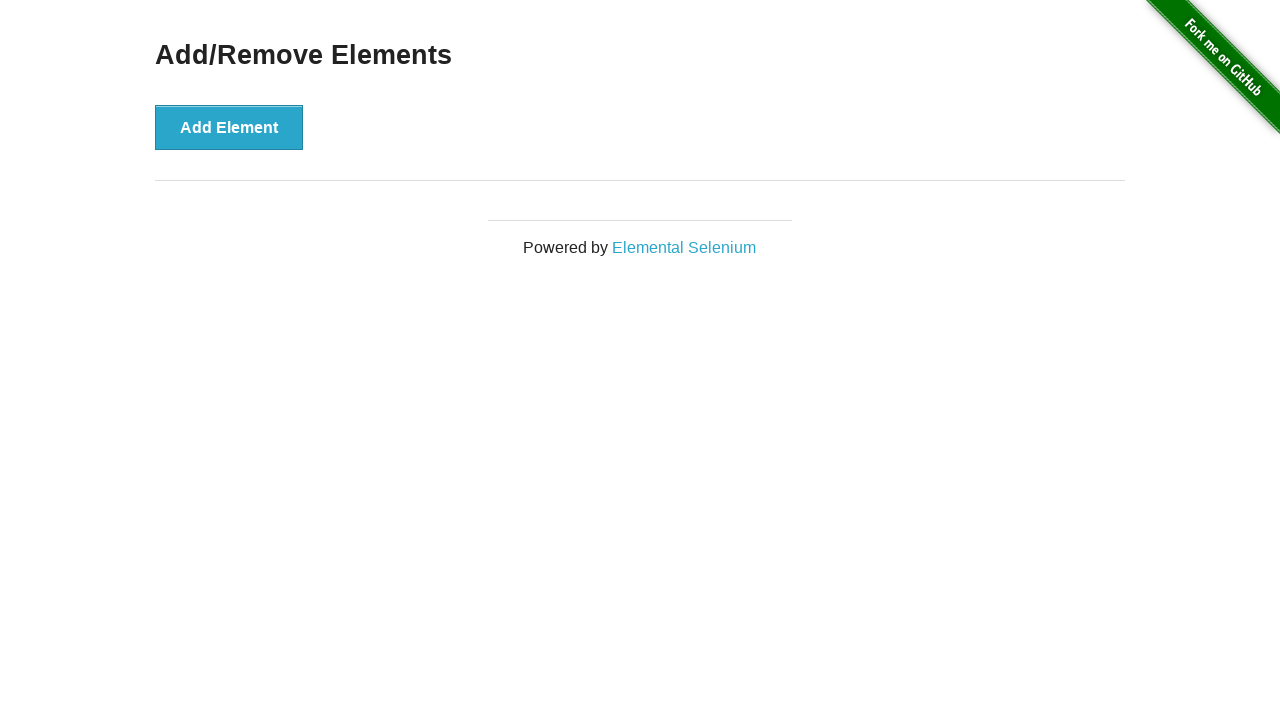

Clicked 'Add Element' button (iteration 1/50) at (229, 127) on button[onclick='addElement()']
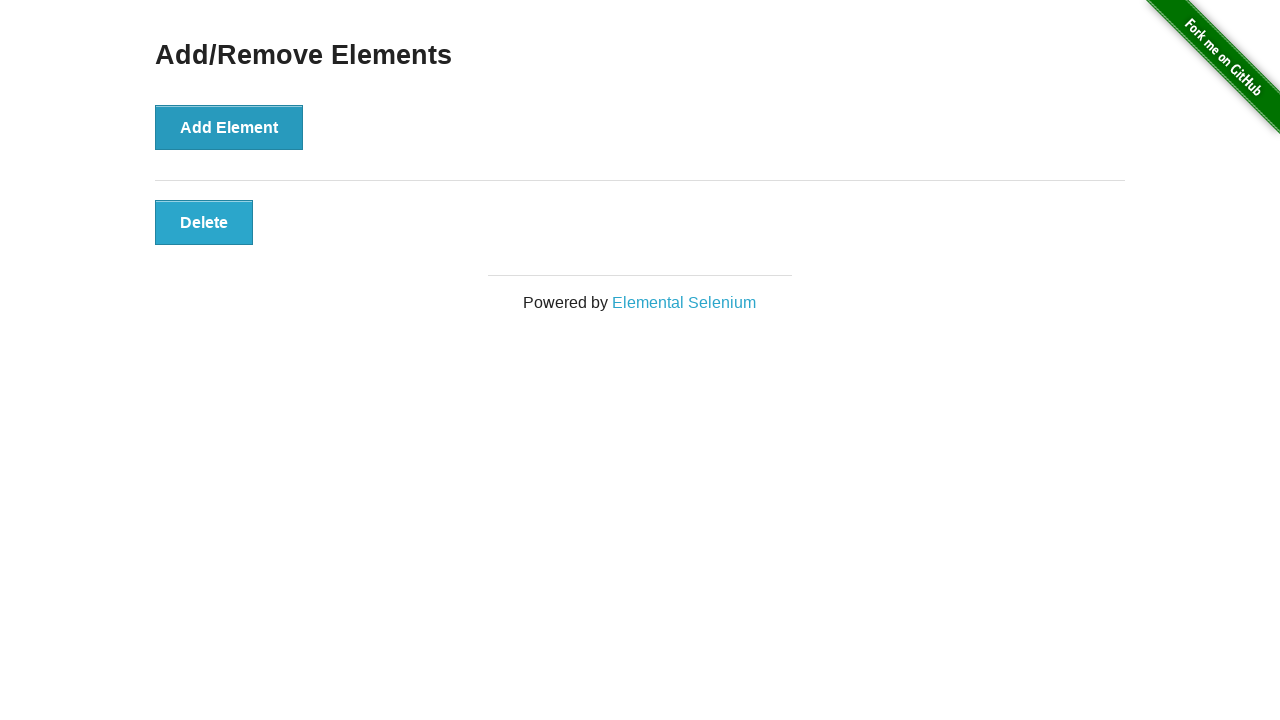

Clicked 'Add Element' button (iteration 2/50) at (229, 127) on button[onclick='addElement()']
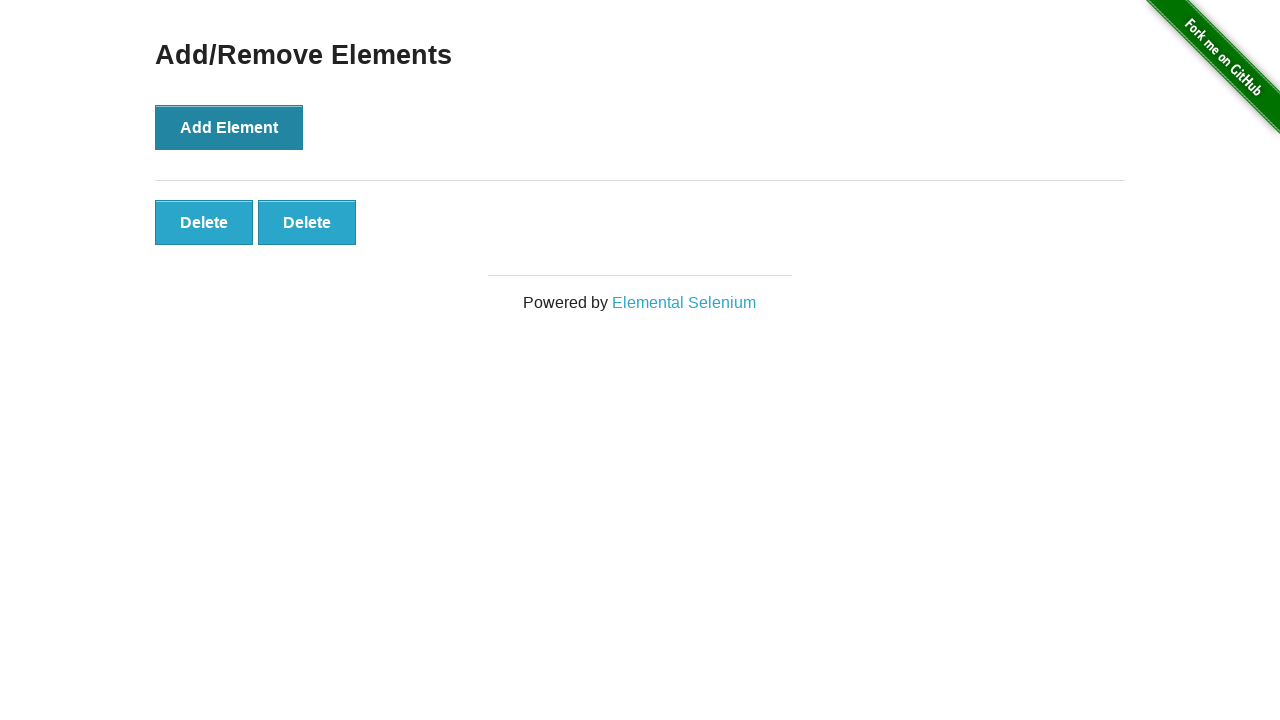

Clicked 'Add Element' button (iteration 3/50) at (229, 127) on button[onclick='addElement()']
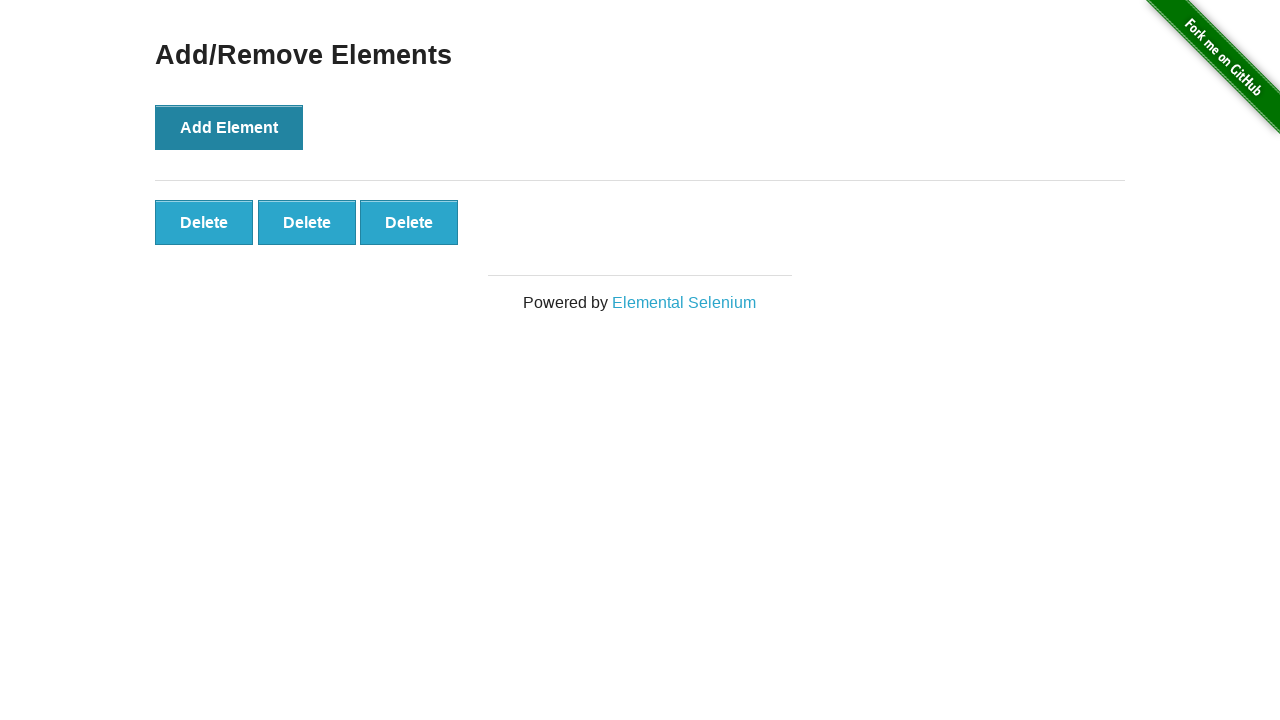

Clicked 'Add Element' button (iteration 4/50) at (229, 127) on button[onclick='addElement()']
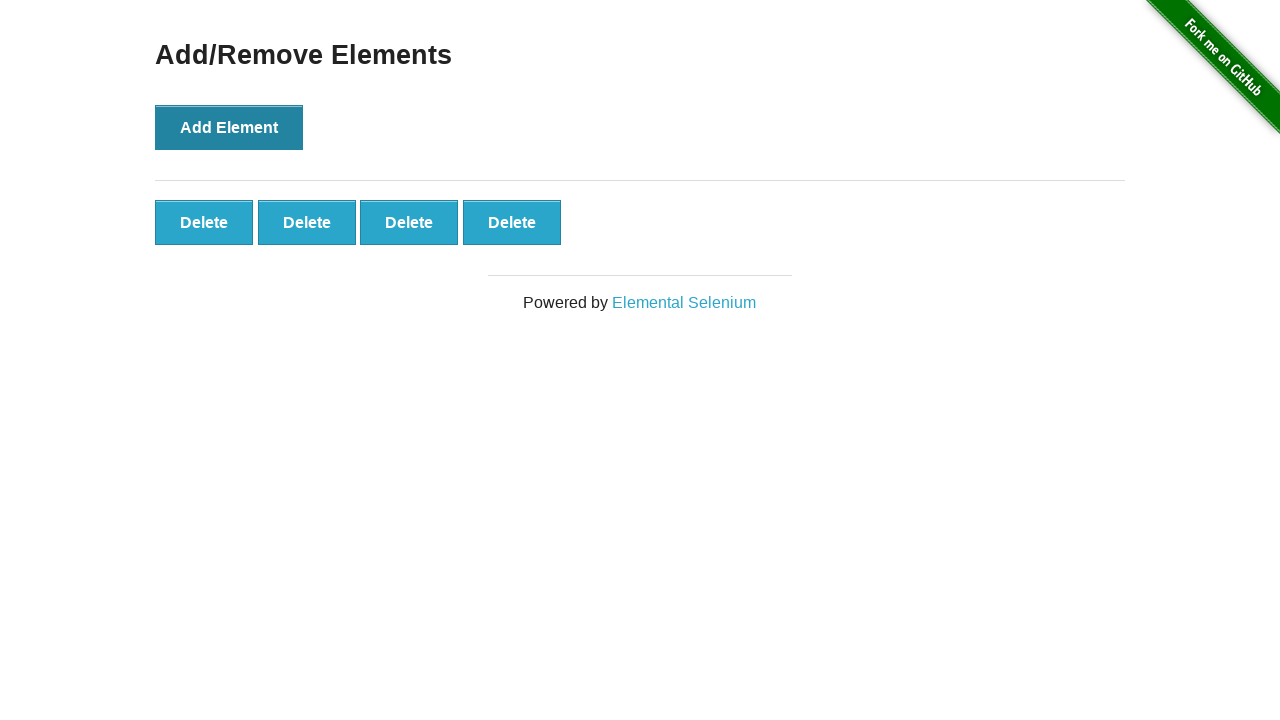

Clicked 'Add Element' button (iteration 5/50) at (229, 127) on button[onclick='addElement()']
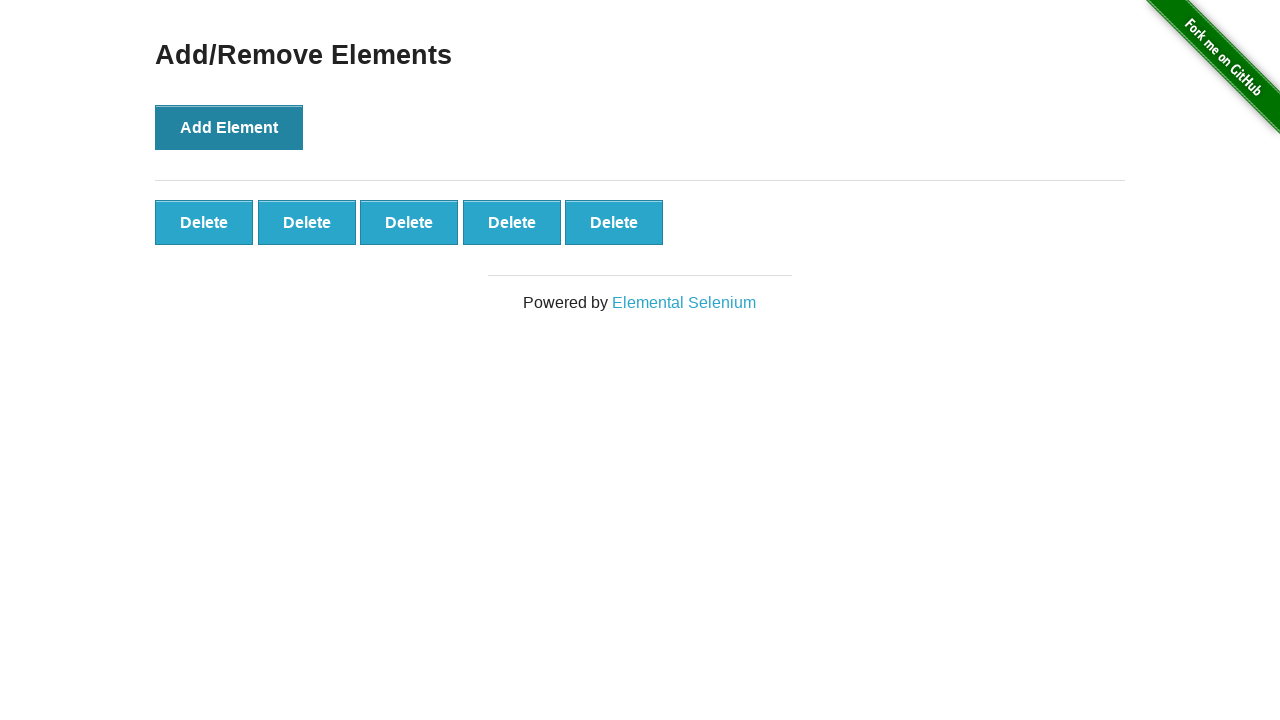

Clicked 'Add Element' button (iteration 6/50) at (229, 127) on button[onclick='addElement()']
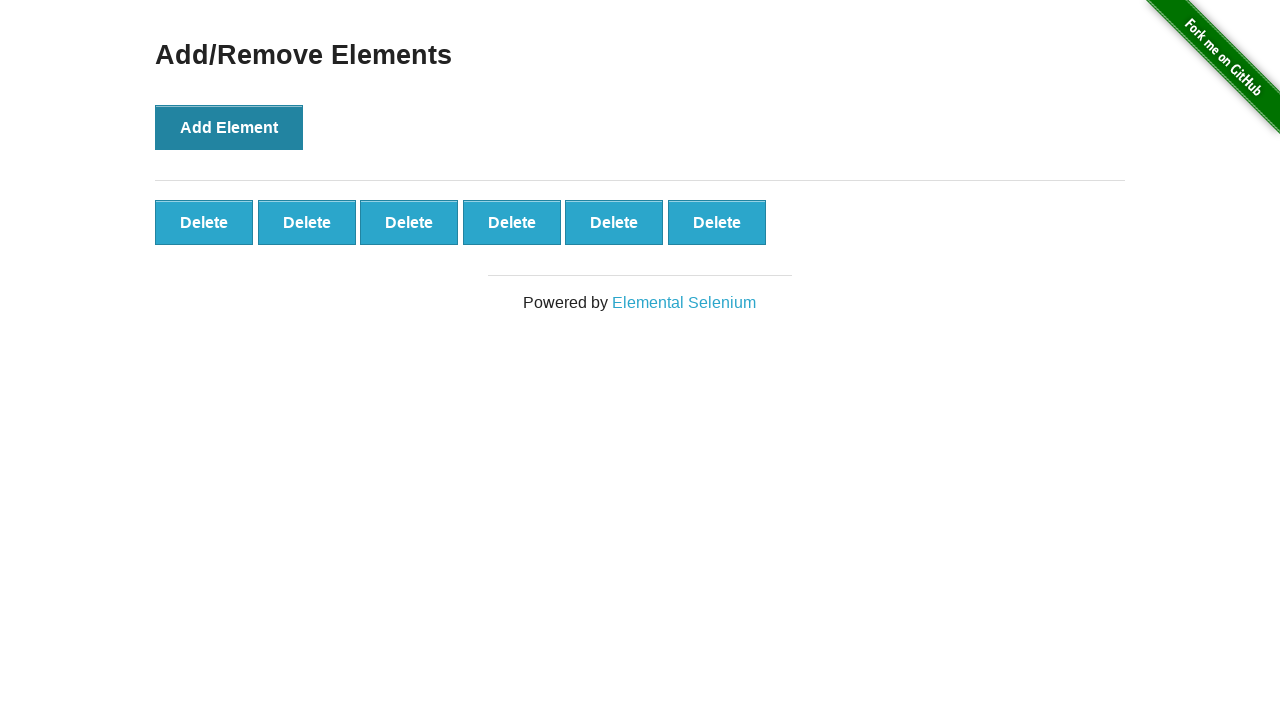

Clicked 'Add Element' button (iteration 7/50) at (229, 127) on button[onclick='addElement()']
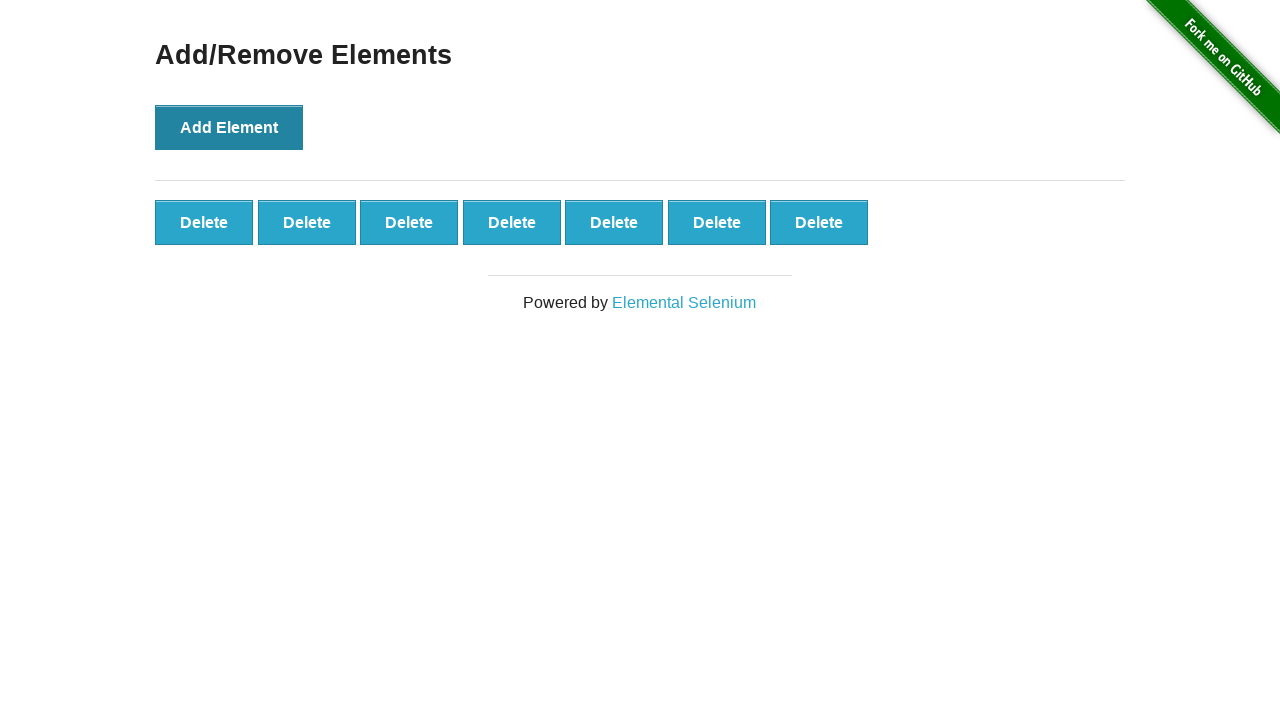

Clicked 'Add Element' button (iteration 8/50) at (229, 127) on button[onclick='addElement()']
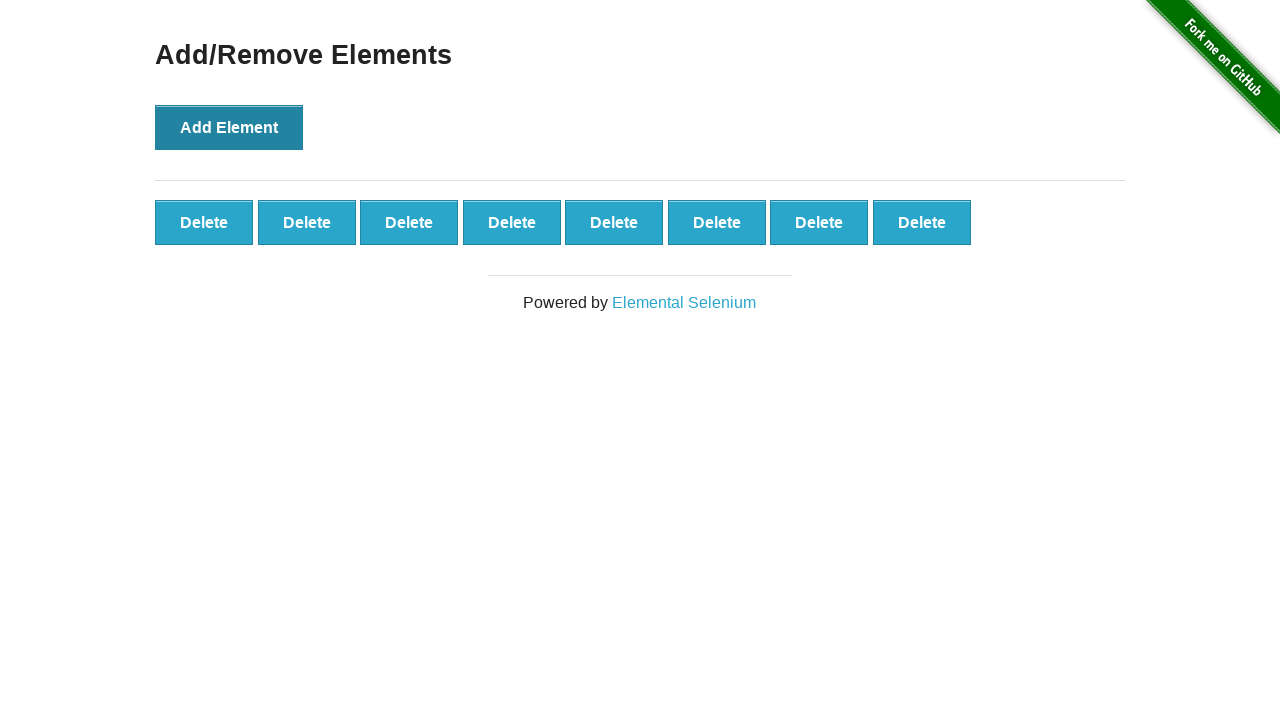

Clicked 'Add Element' button (iteration 9/50) at (229, 127) on button[onclick='addElement()']
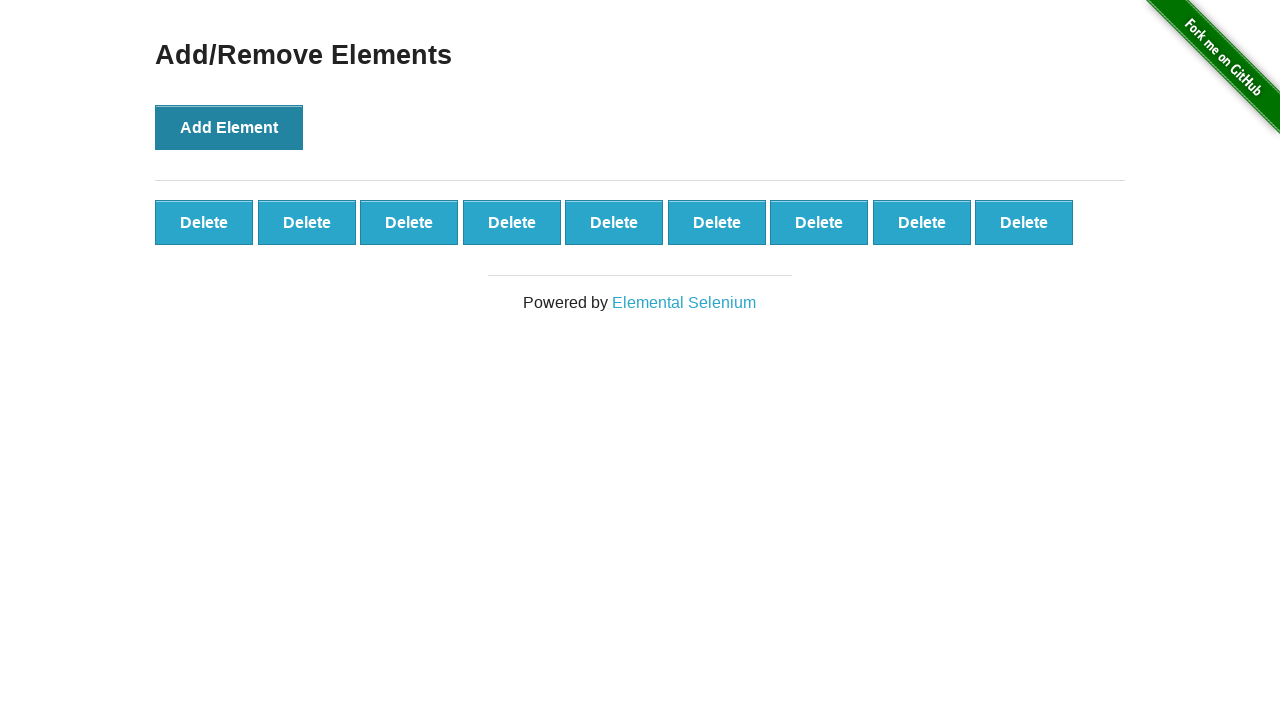

Clicked 'Add Element' button (iteration 10/50) at (229, 127) on button[onclick='addElement()']
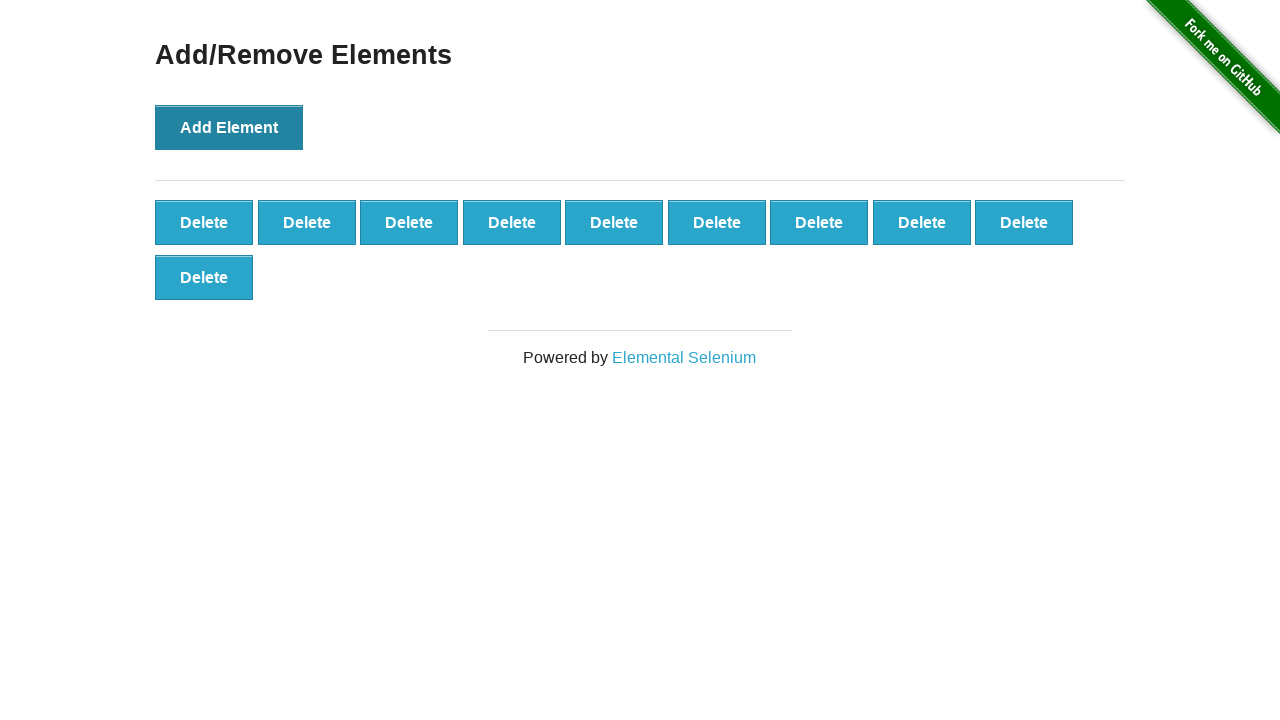

Clicked 'Add Element' button (iteration 11/50) at (229, 127) on button[onclick='addElement()']
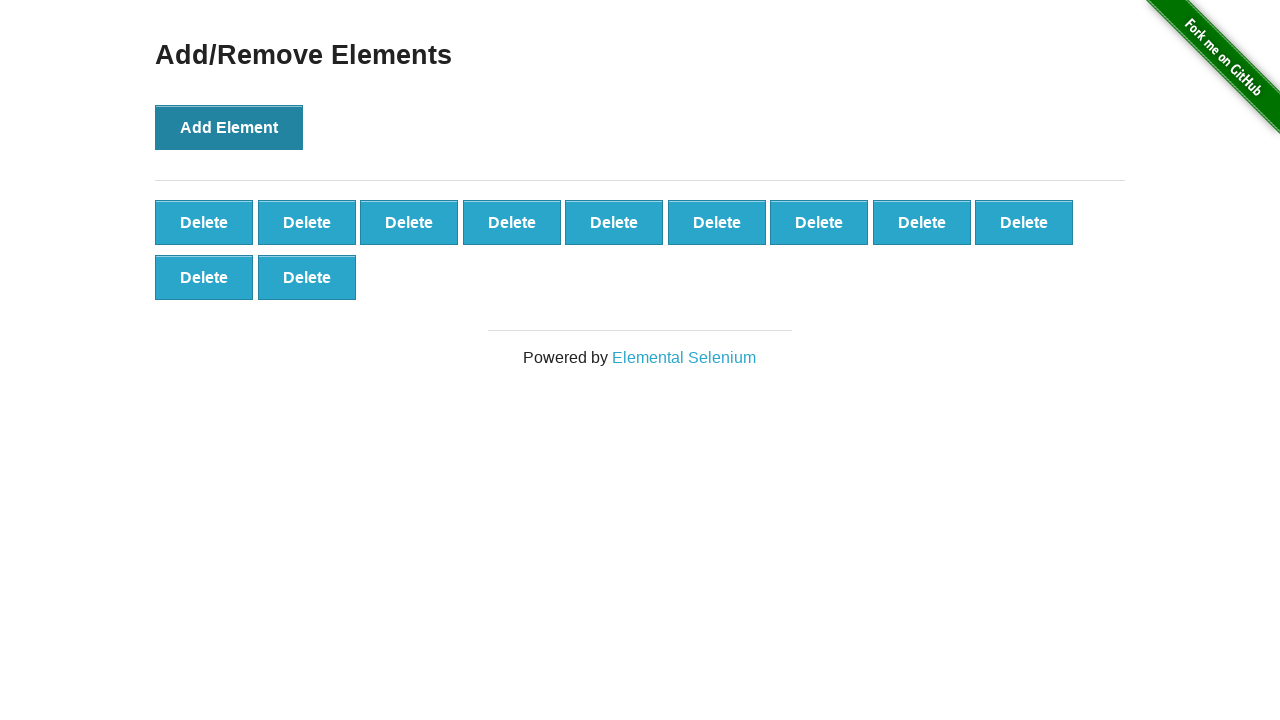

Clicked 'Add Element' button (iteration 12/50) at (229, 127) on button[onclick='addElement()']
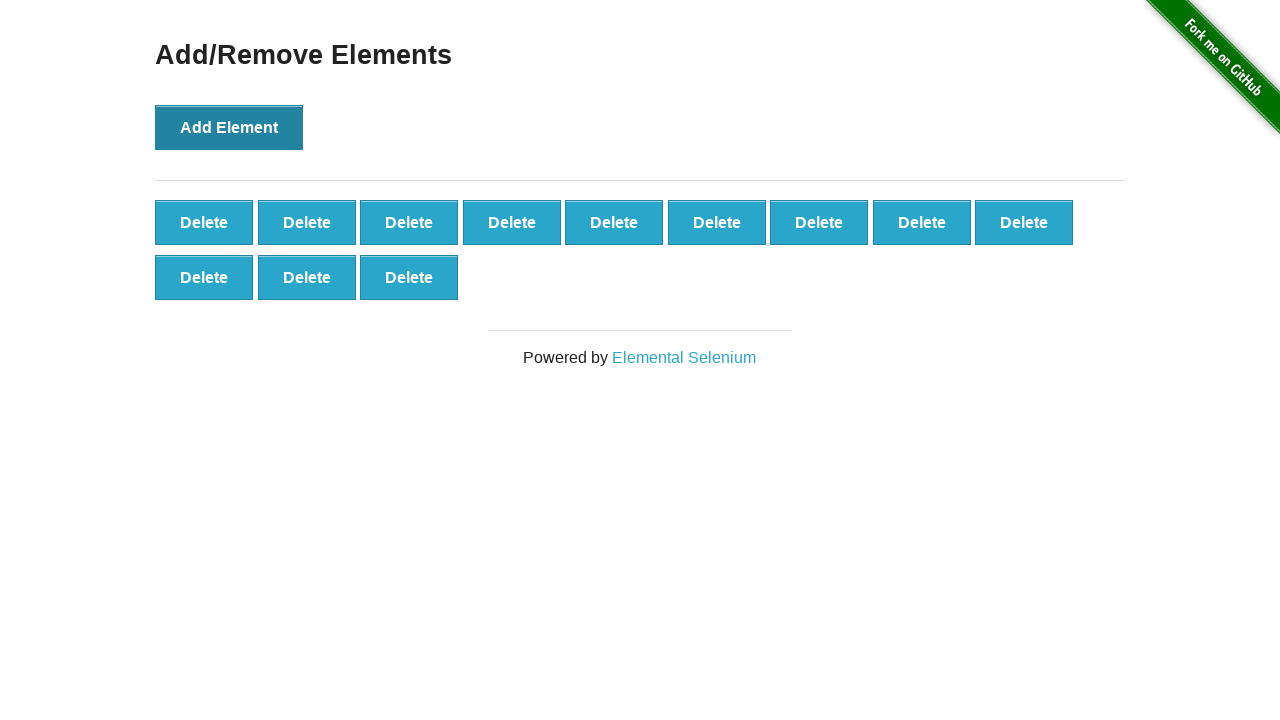

Clicked 'Add Element' button (iteration 13/50) at (229, 127) on button[onclick='addElement()']
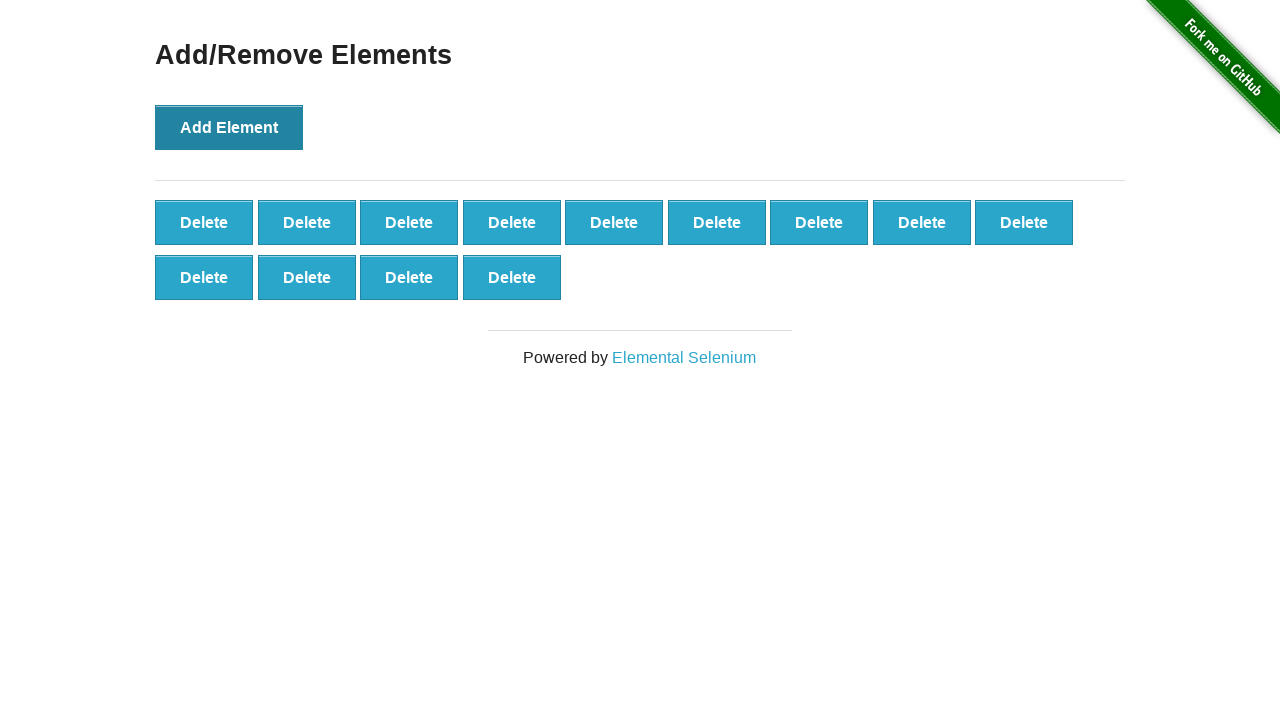

Clicked 'Add Element' button (iteration 14/50) at (229, 127) on button[onclick='addElement()']
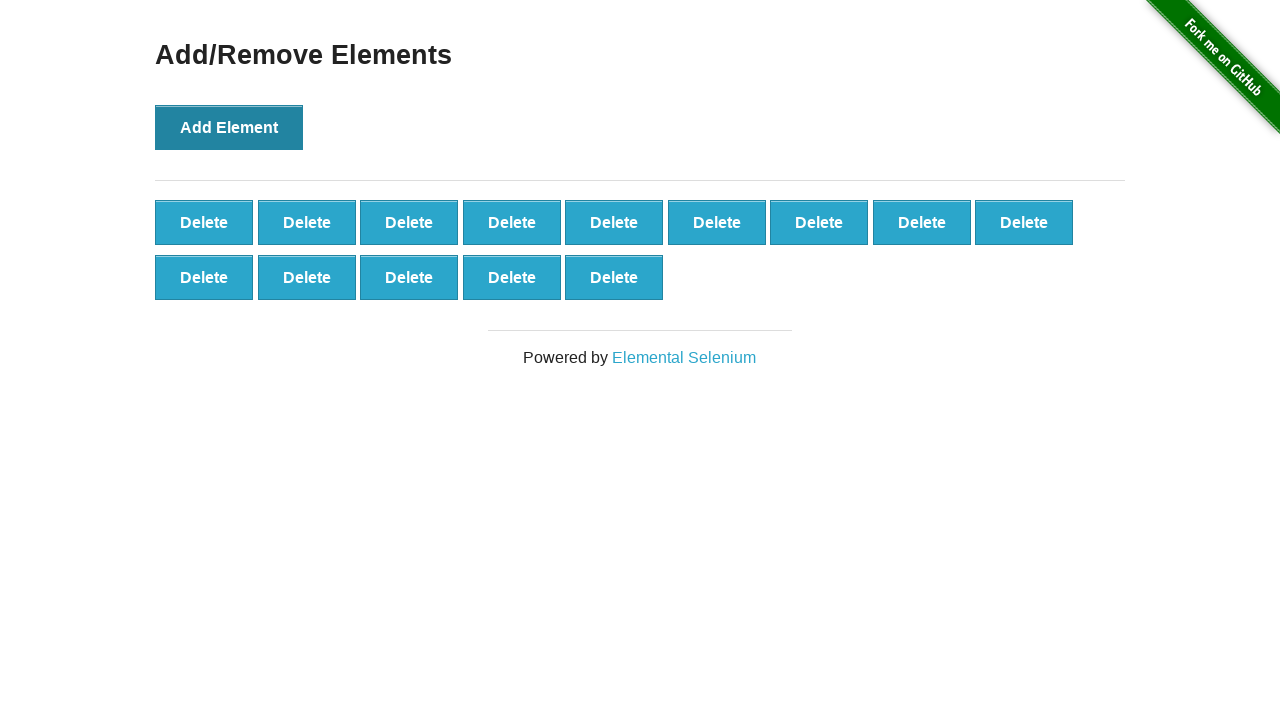

Clicked 'Add Element' button (iteration 15/50) at (229, 127) on button[onclick='addElement()']
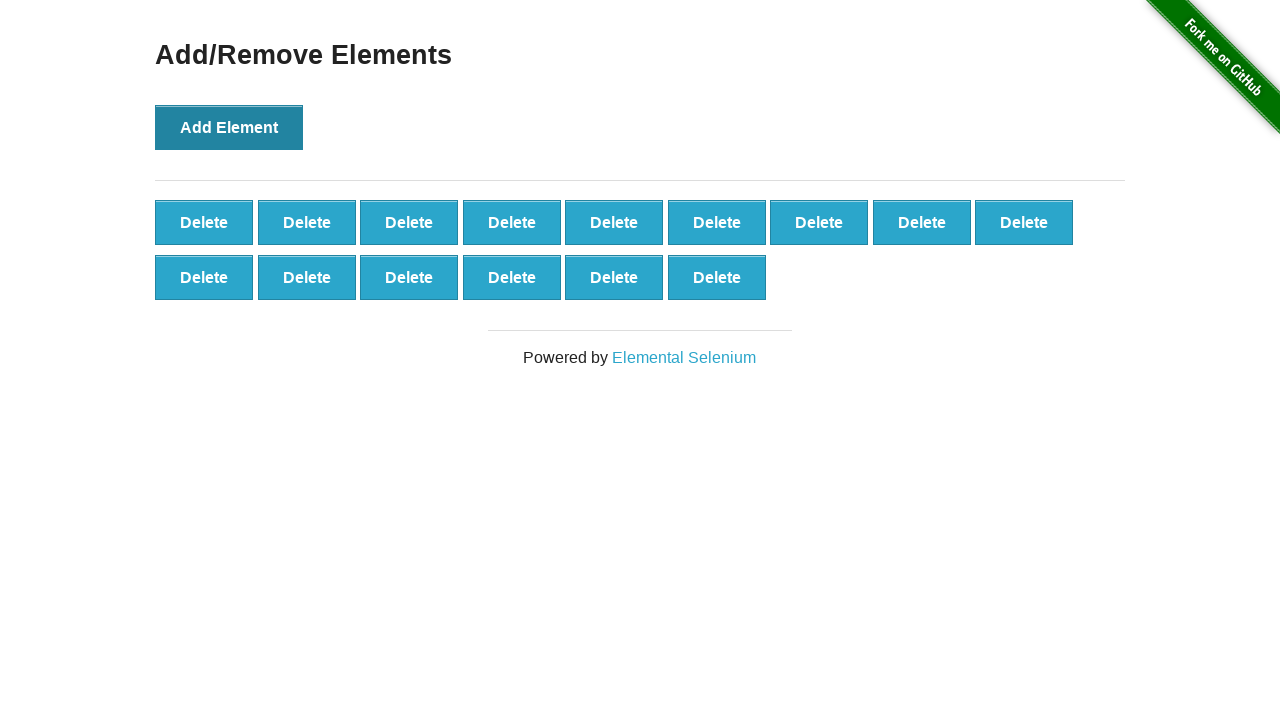

Clicked 'Add Element' button (iteration 16/50) at (229, 127) on button[onclick='addElement()']
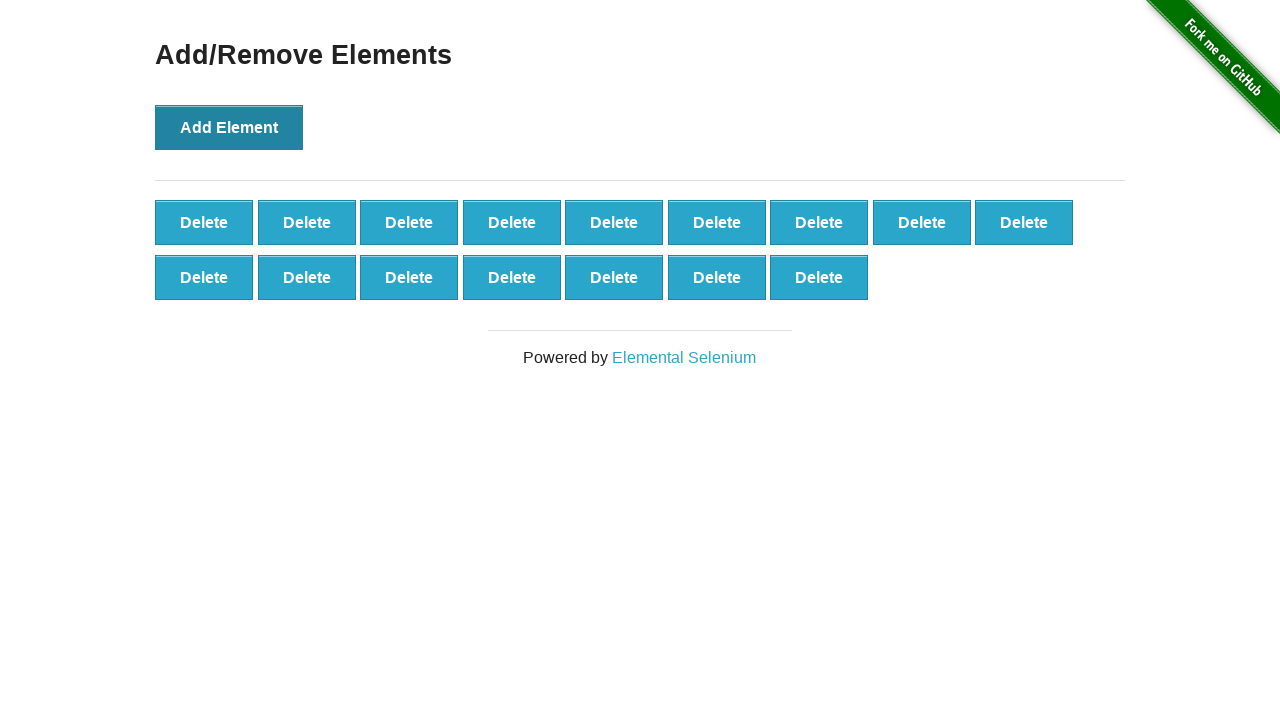

Clicked 'Add Element' button (iteration 17/50) at (229, 127) on button[onclick='addElement()']
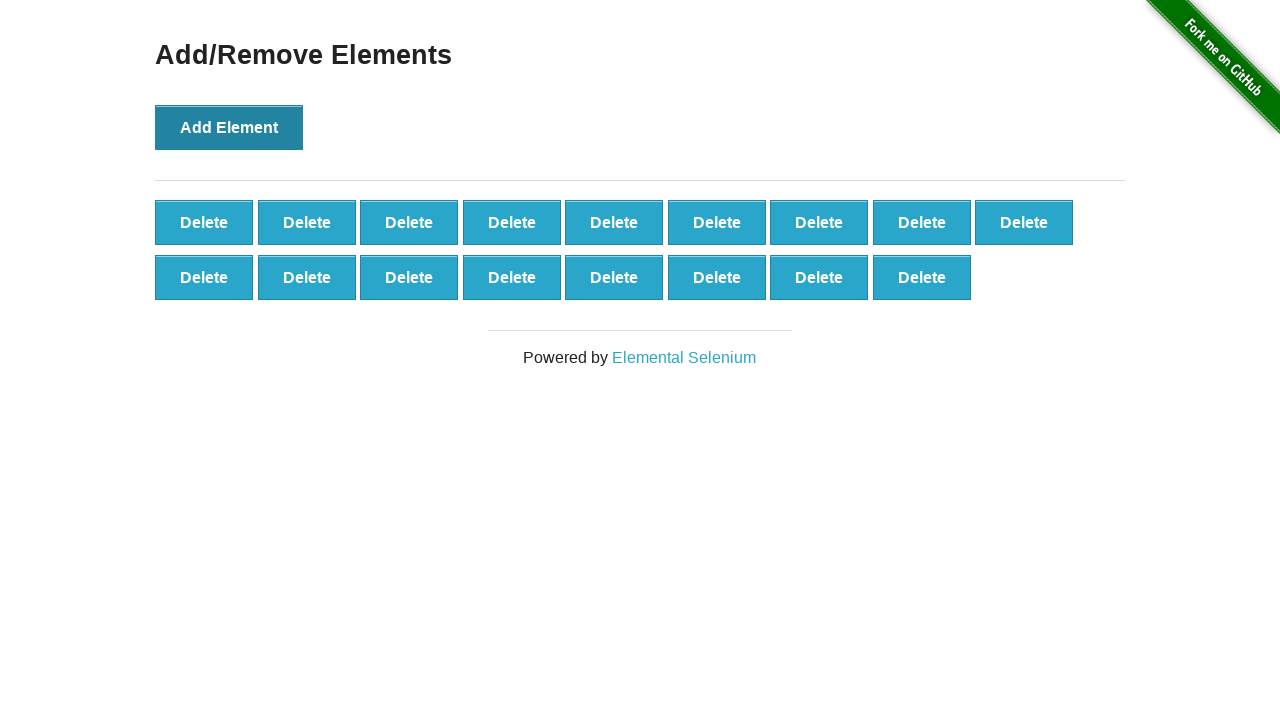

Clicked 'Add Element' button (iteration 18/50) at (229, 127) on button[onclick='addElement()']
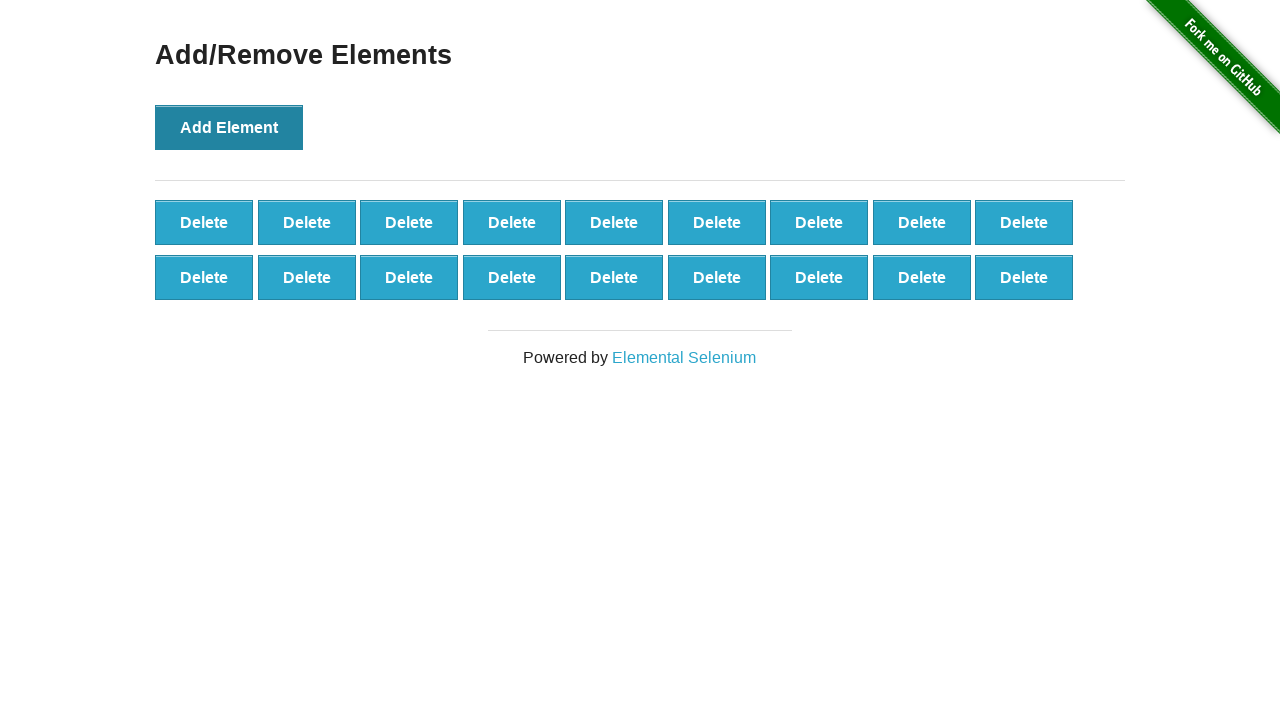

Clicked 'Add Element' button (iteration 19/50) at (229, 127) on button[onclick='addElement()']
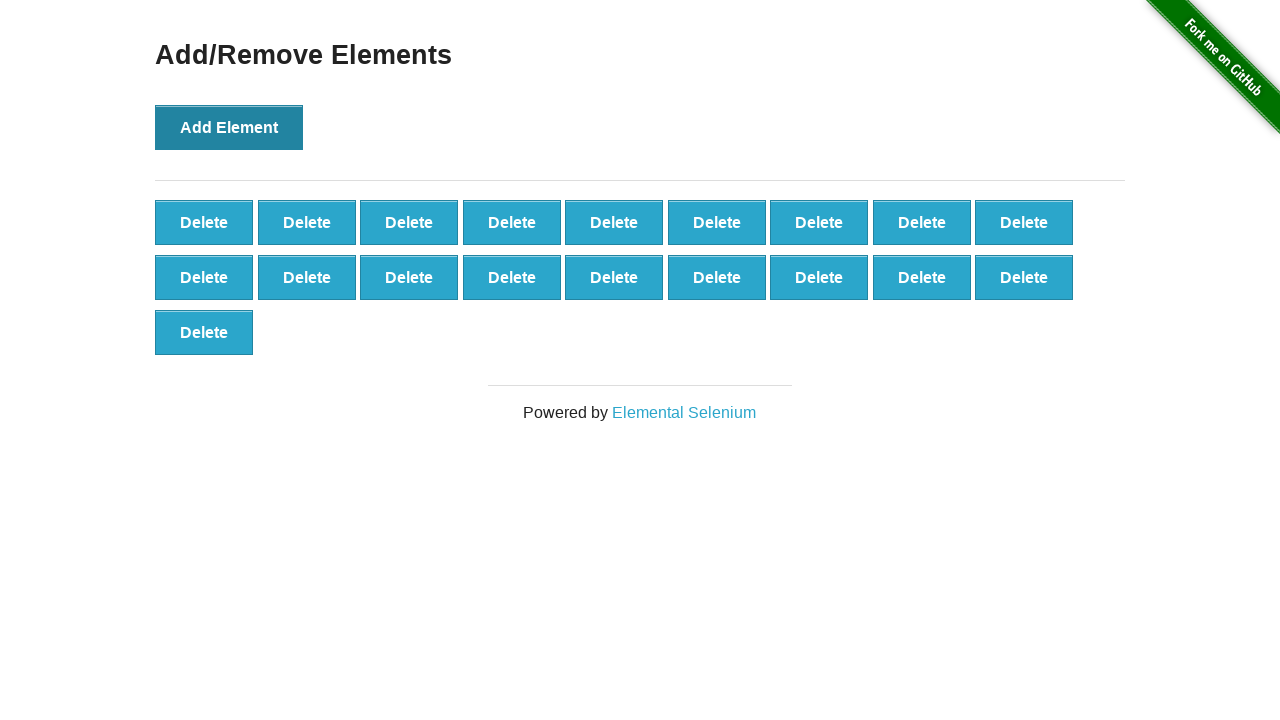

Clicked 'Add Element' button (iteration 20/50) at (229, 127) on button[onclick='addElement()']
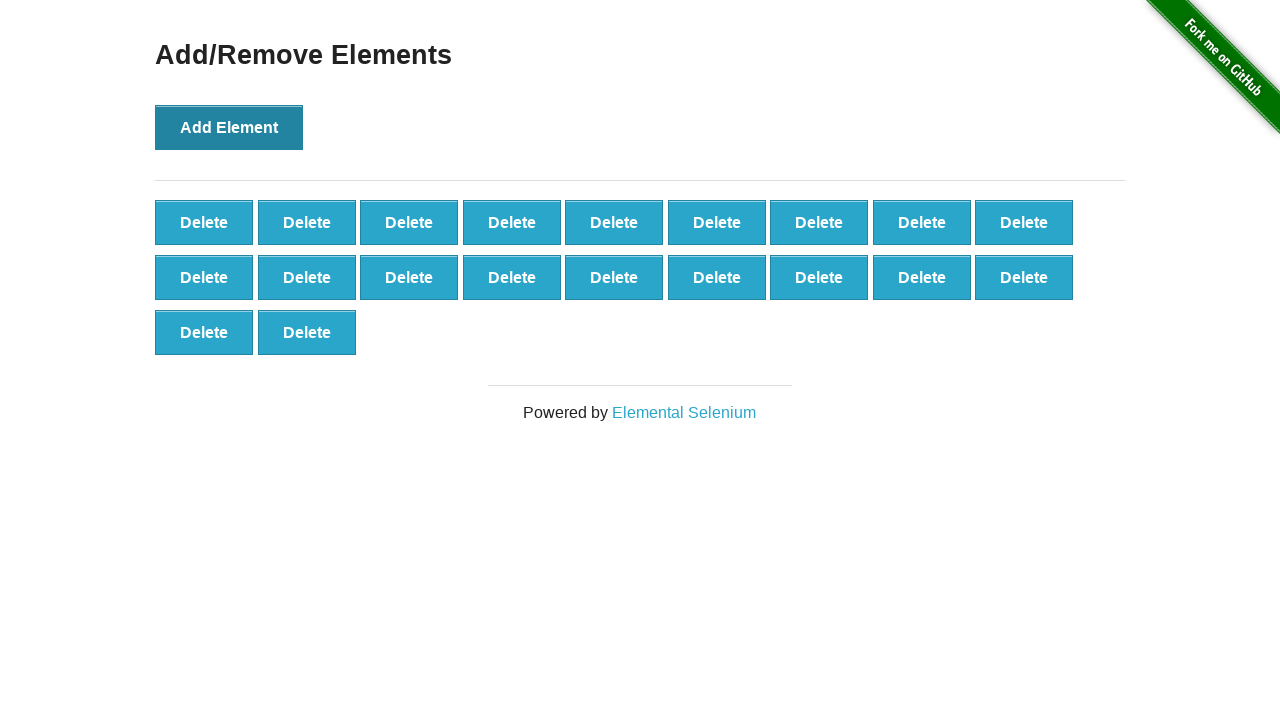

Clicked 'Add Element' button (iteration 21/50) at (229, 127) on button[onclick='addElement()']
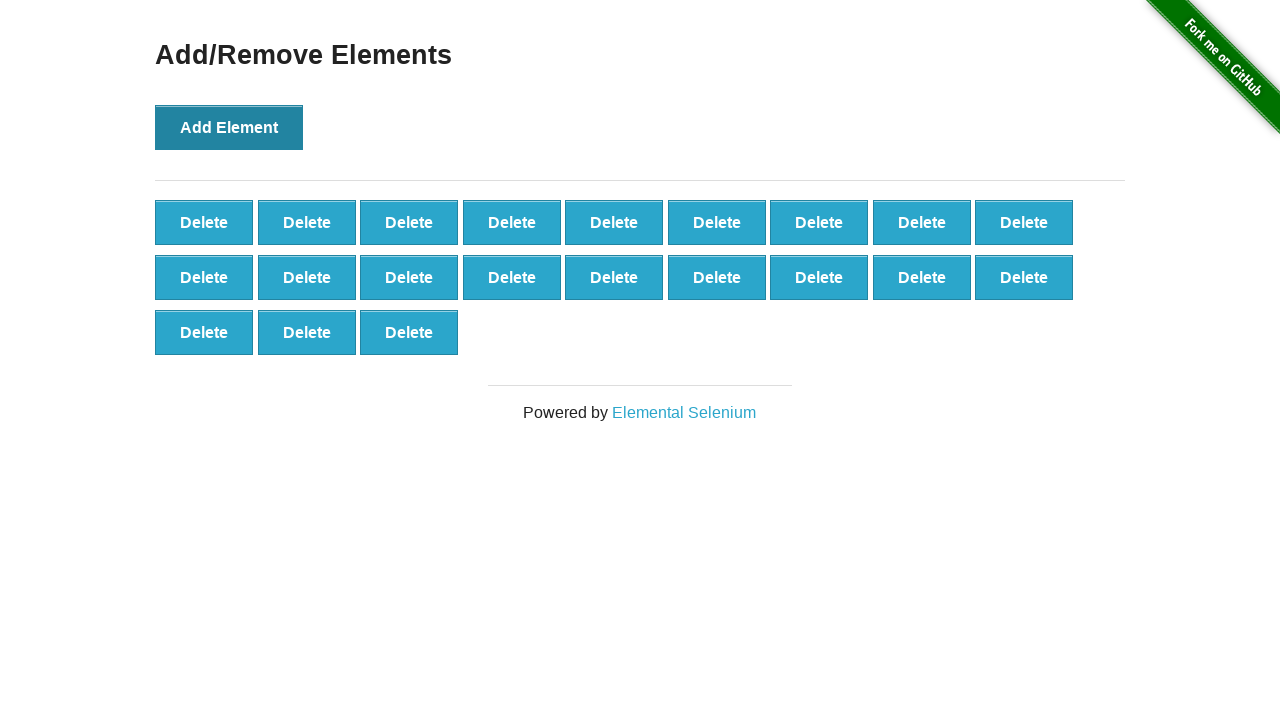

Clicked 'Add Element' button (iteration 22/50) at (229, 127) on button[onclick='addElement()']
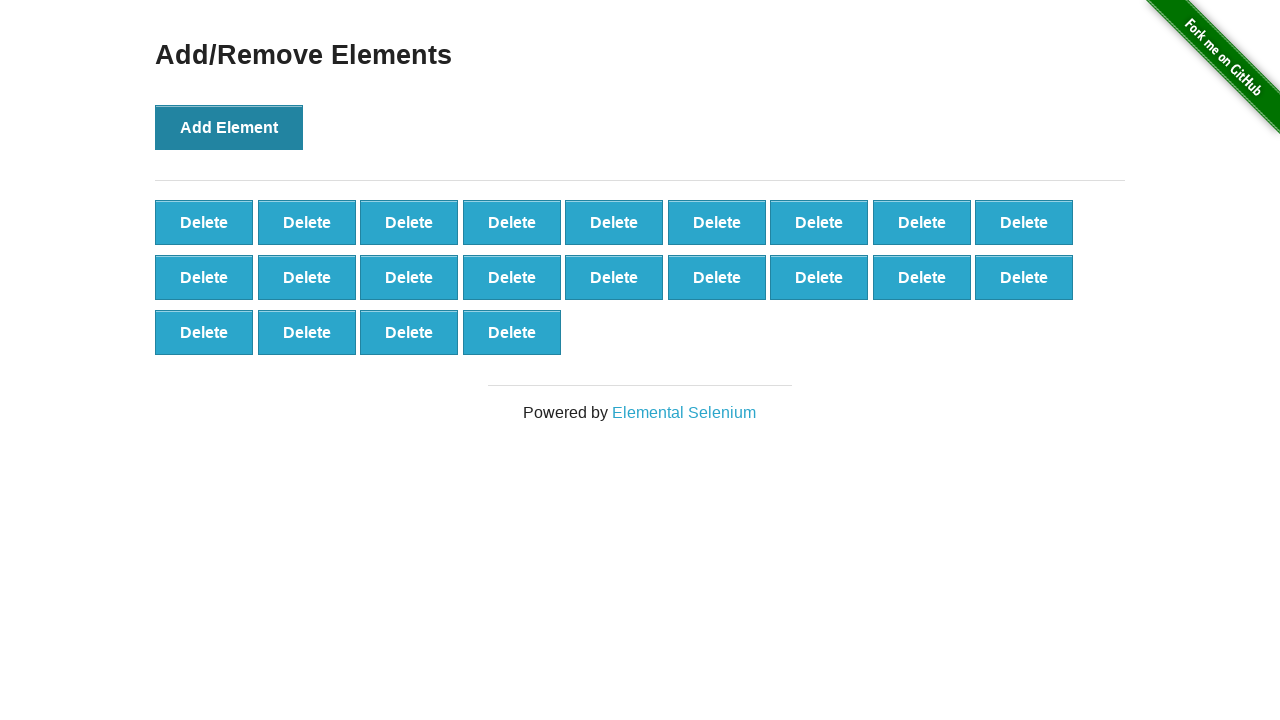

Clicked 'Add Element' button (iteration 23/50) at (229, 127) on button[onclick='addElement()']
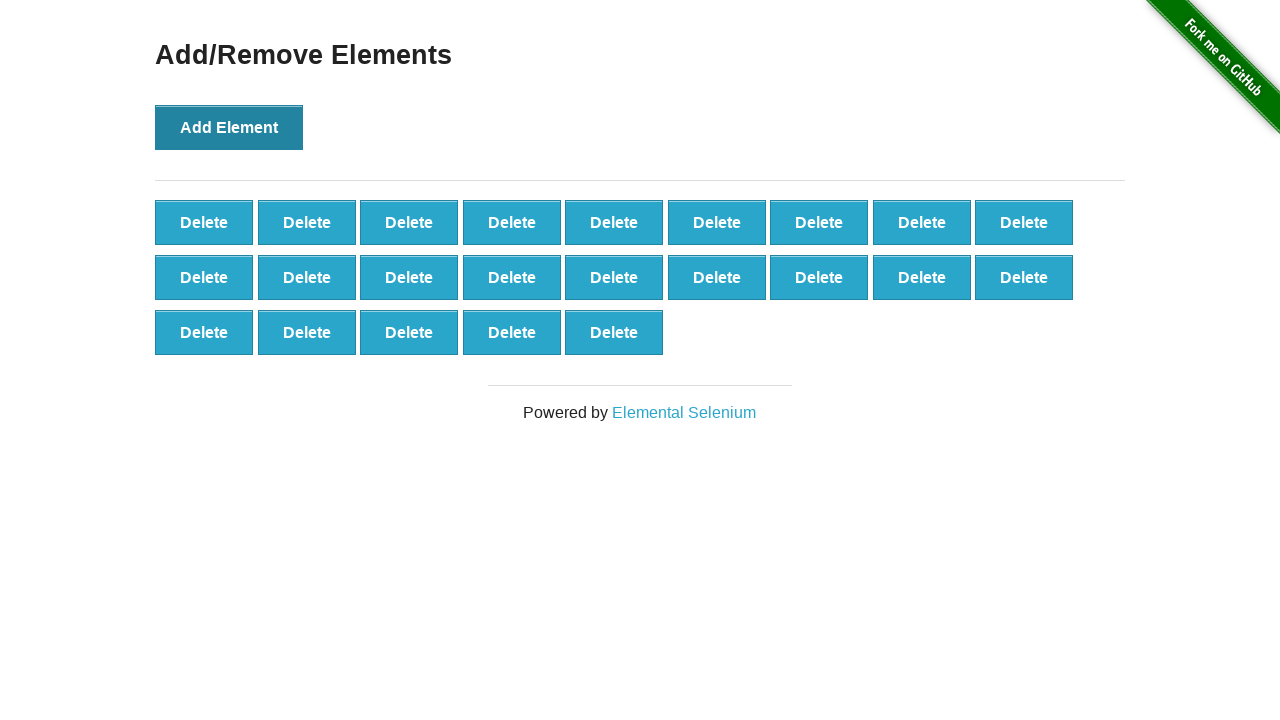

Clicked 'Add Element' button (iteration 24/50) at (229, 127) on button[onclick='addElement()']
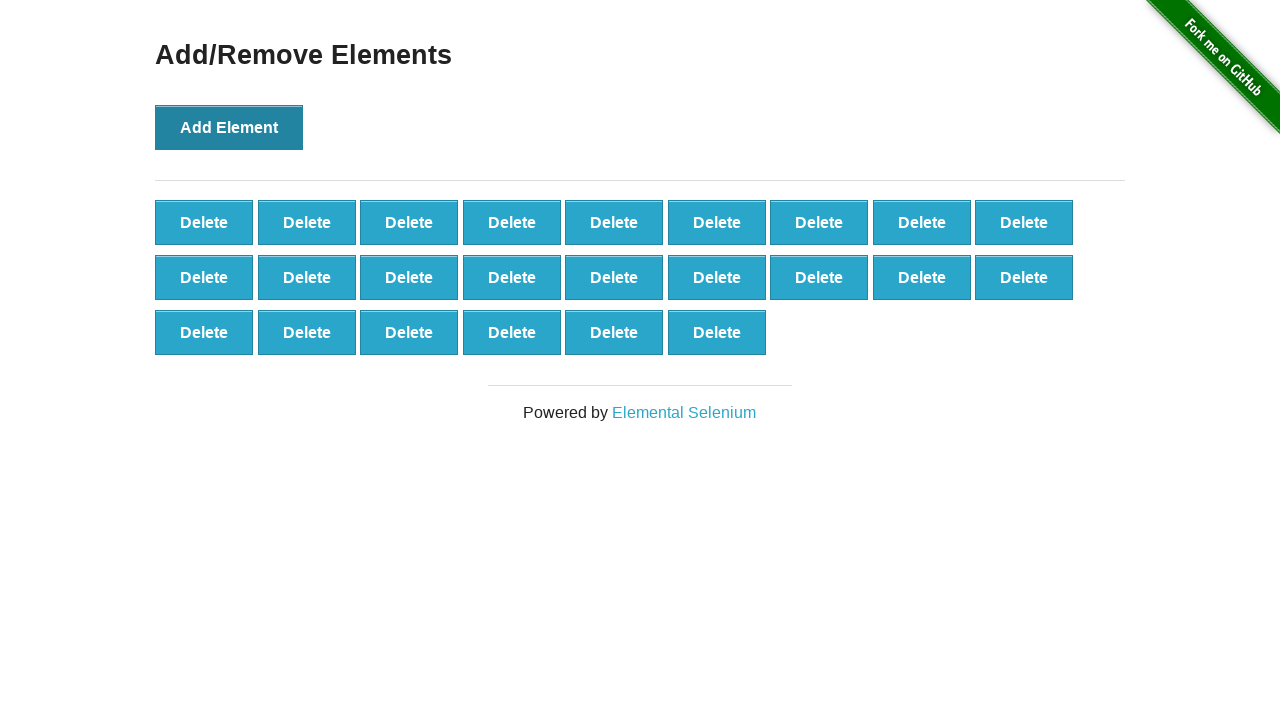

Clicked 'Add Element' button (iteration 25/50) at (229, 127) on button[onclick='addElement()']
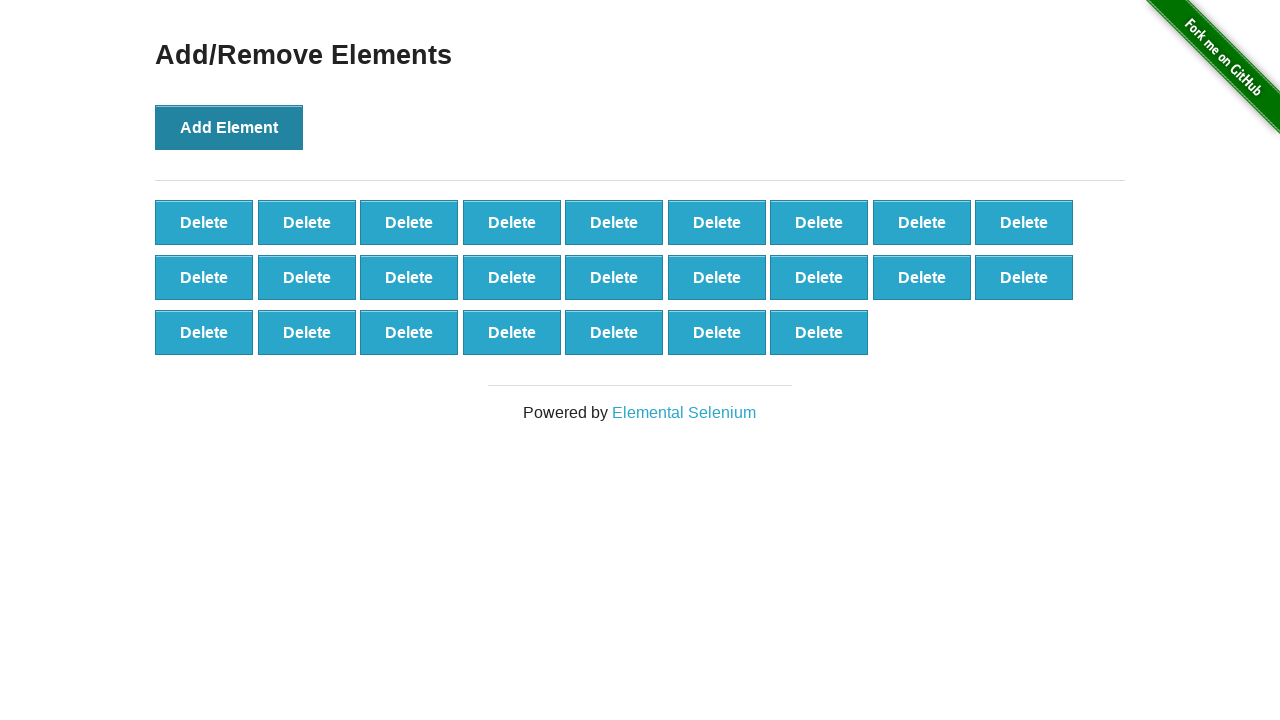

Clicked 'Add Element' button (iteration 26/50) at (229, 127) on button[onclick='addElement()']
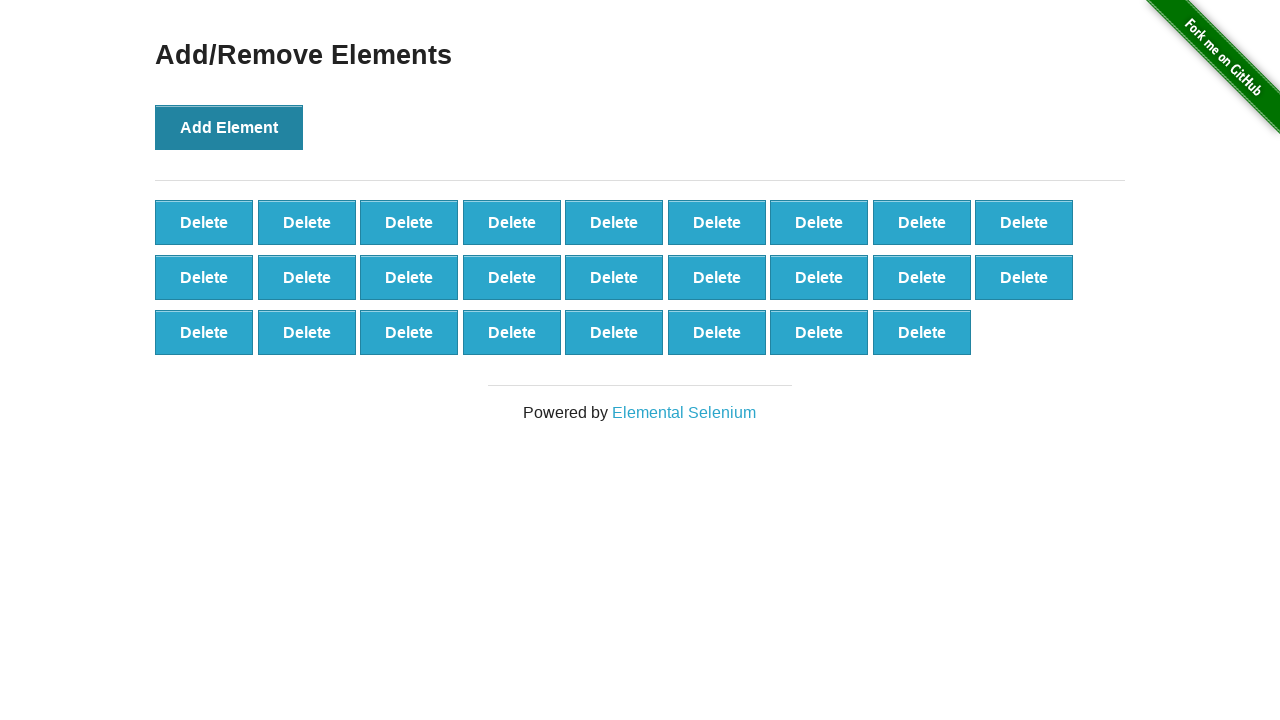

Clicked 'Add Element' button (iteration 27/50) at (229, 127) on button[onclick='addElement()']
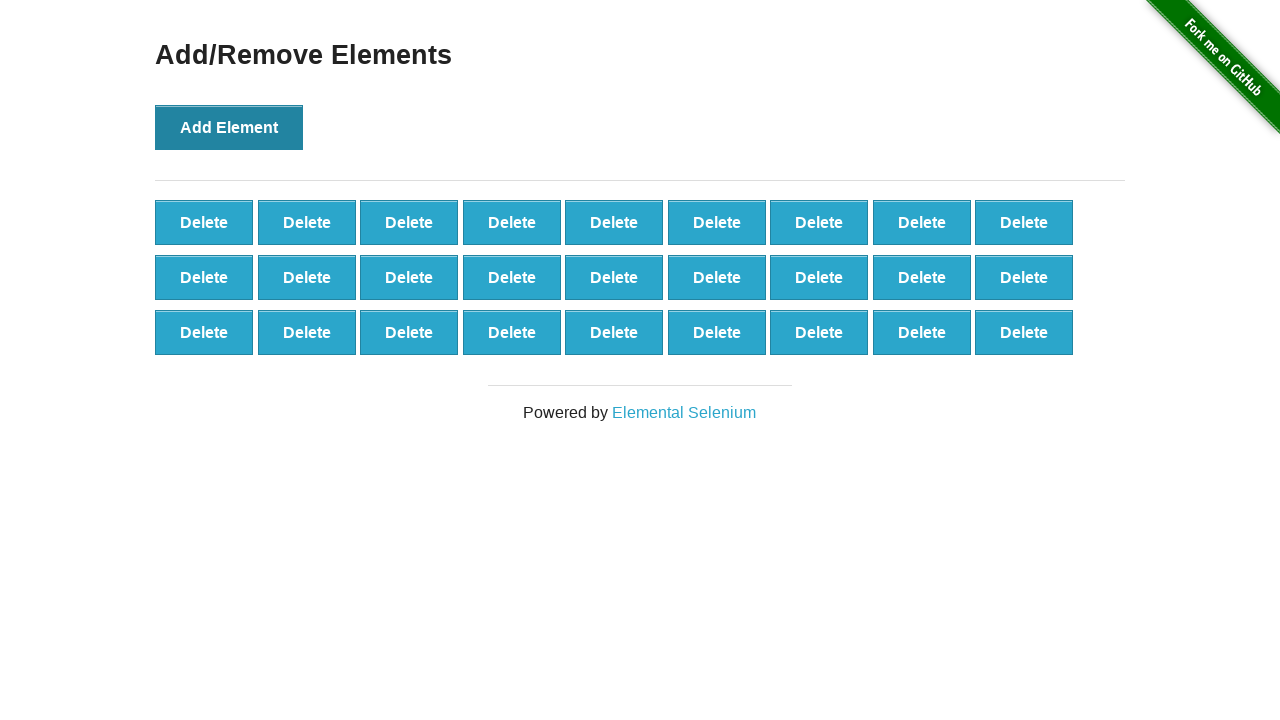

Clicked 'Add Element' button (iteration 28/50) at (229, 127) on button[onclick='addElement()']
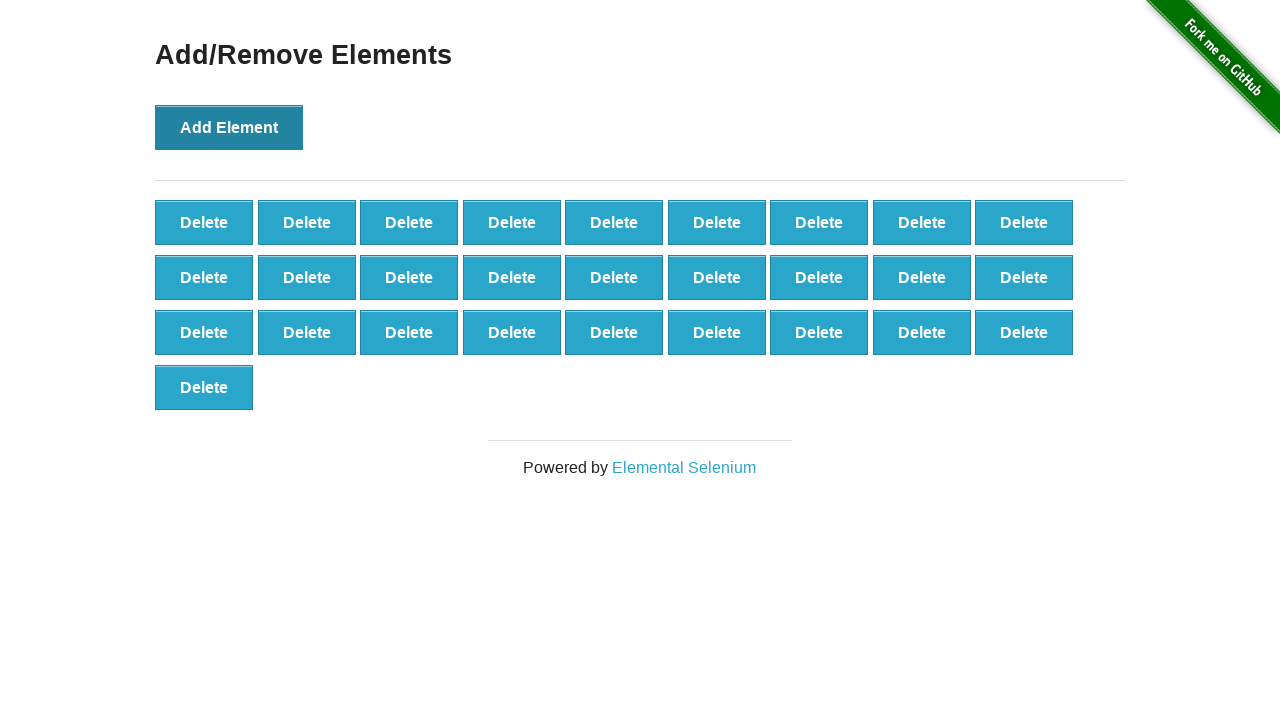

Clicked 'Add Element' button (iteration 29/50) at (229, 127) on button[onclick='addElement()']
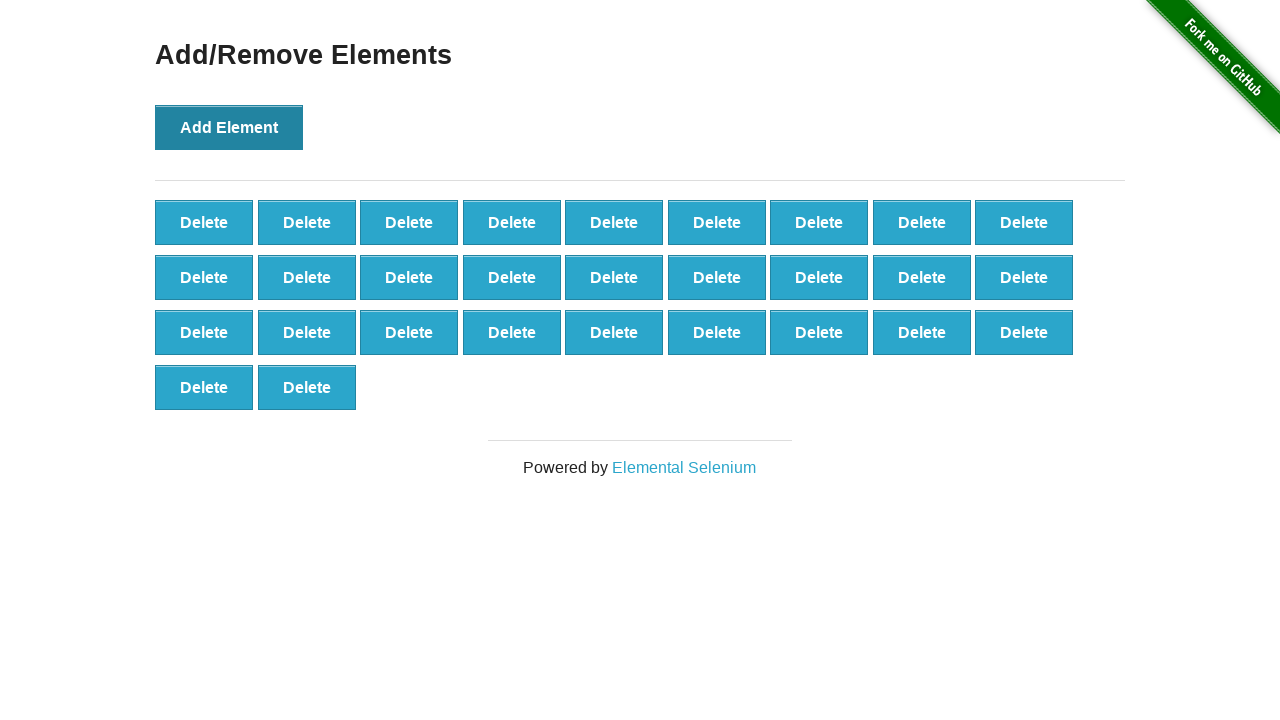

Clicked 'Add Element' button (iteration 30/50) at (229, 127) on button[onclick='addElement()']
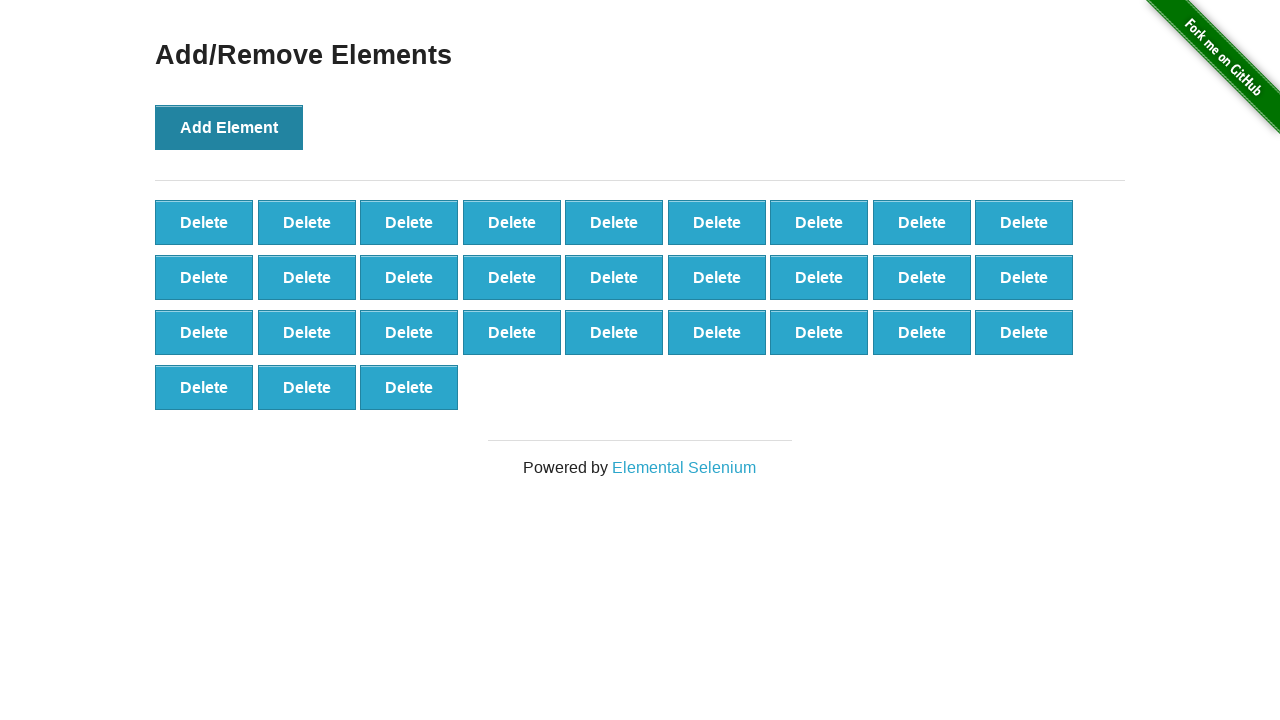

Clicked 'Add Element' button (iteration 31/50) at (229, 127) on button[onclick='addElement()']
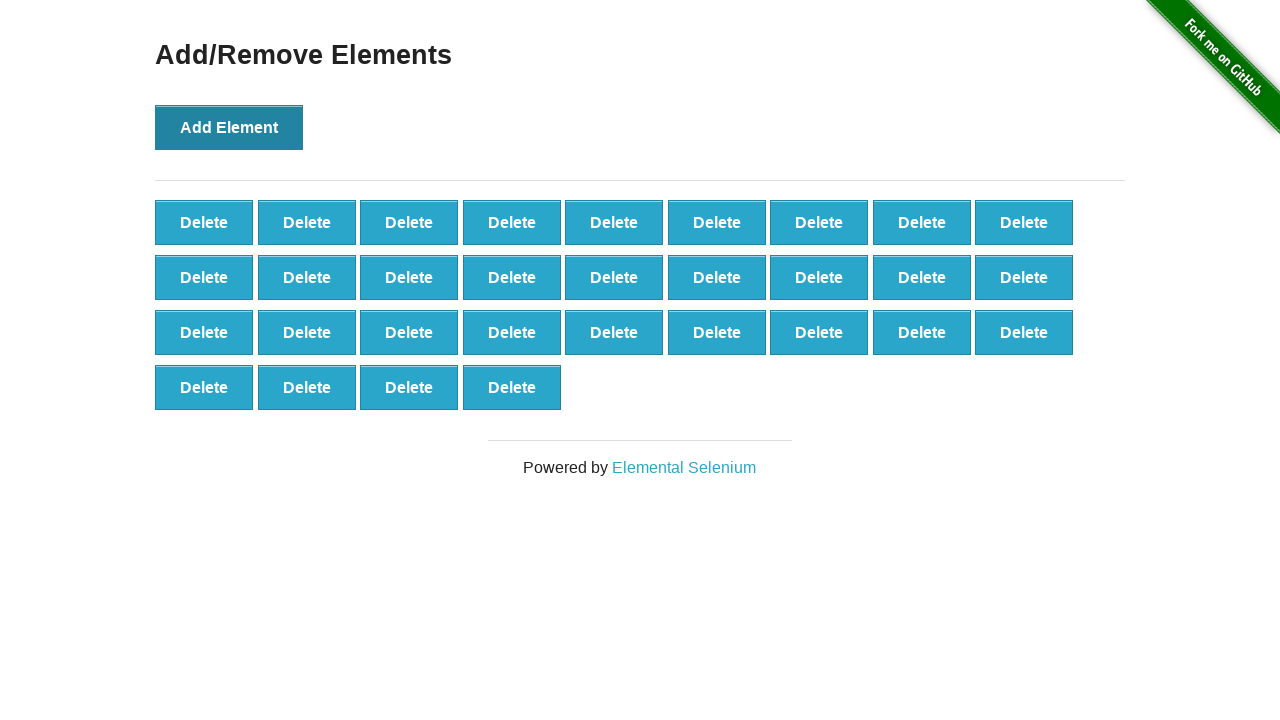

Clicked 'Add Element' button (iteration 32/50) at (229, 127) on button[onclick='addElement()']
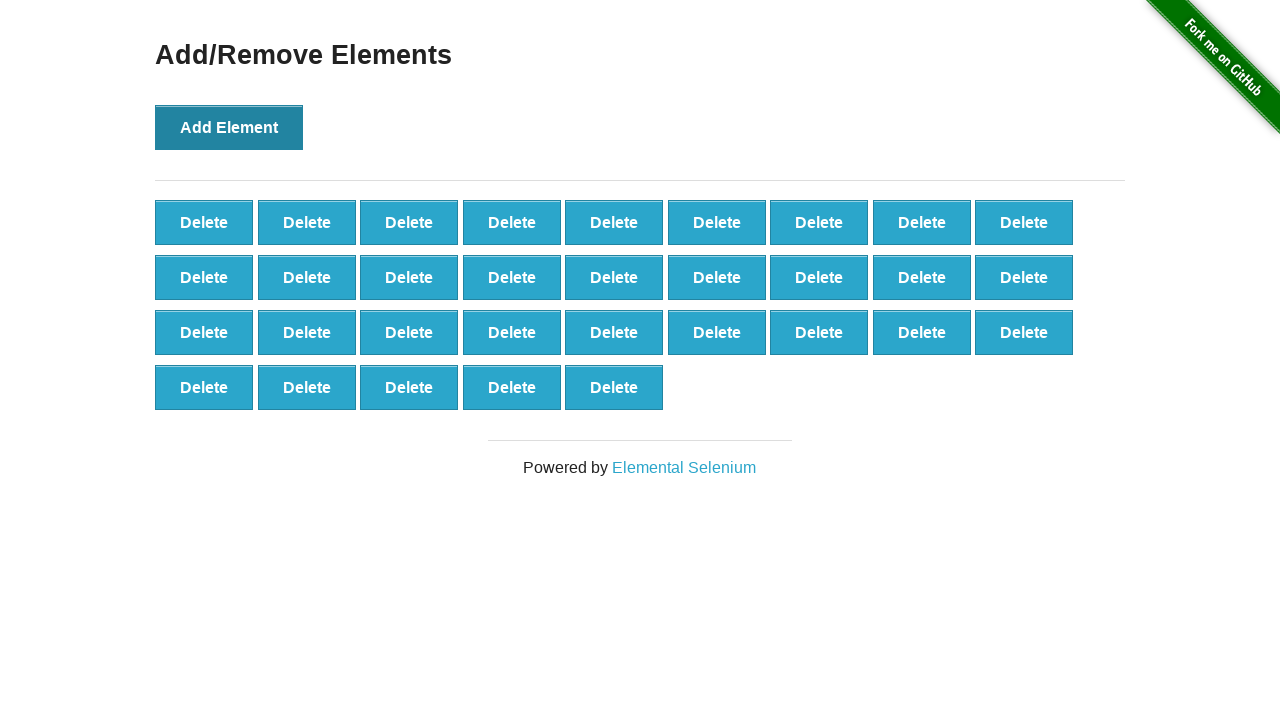

Clicked 'Add Element' button (iteration 33/50) at (229, 127) on button[onclick='addElement()']
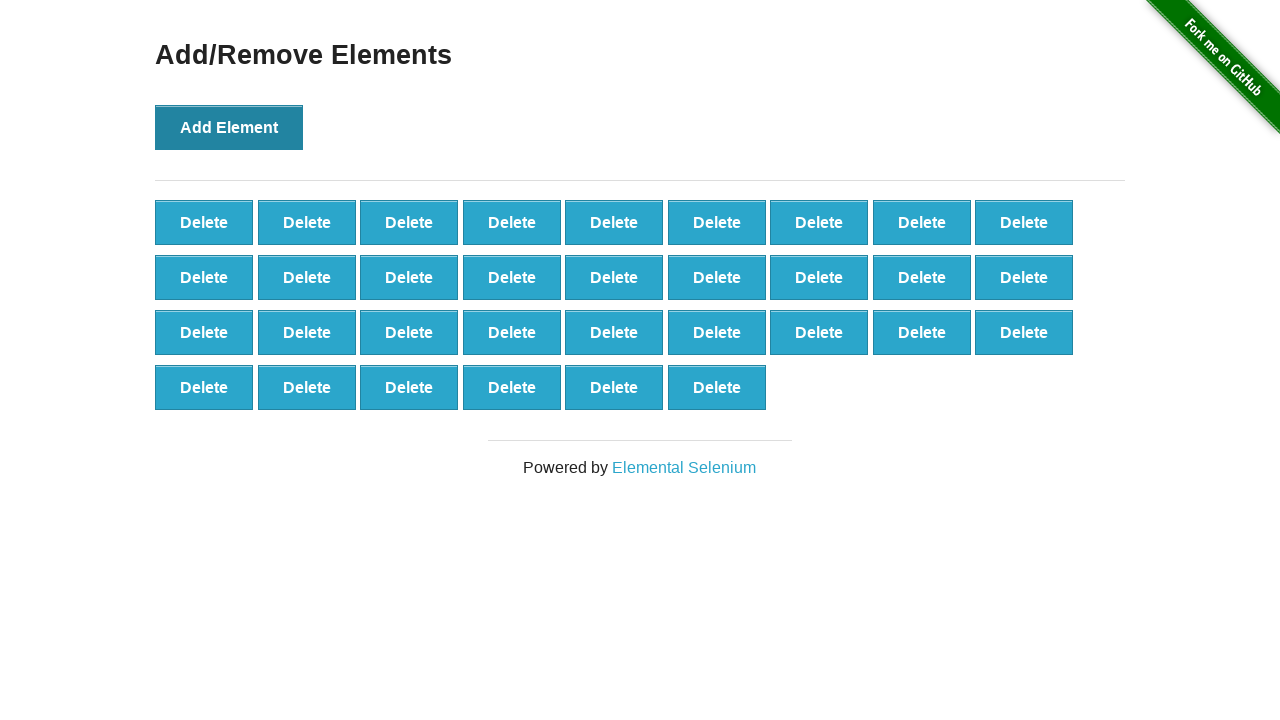

Clicked 'Add Element' button (iteration 34/50) at (229, 127) on button[onclick='addElement()']
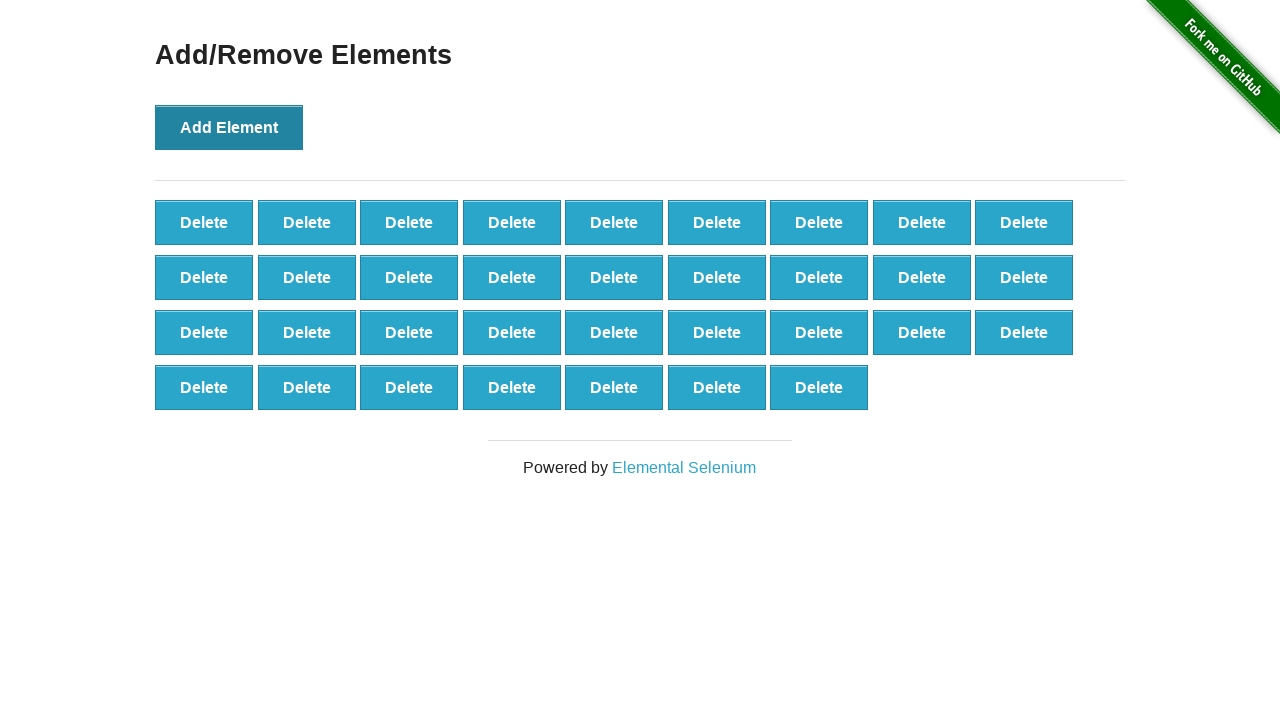

Clicked 'Add Element' button (iteration 35/50) at (229, 127) on button[onclick='addElement()']
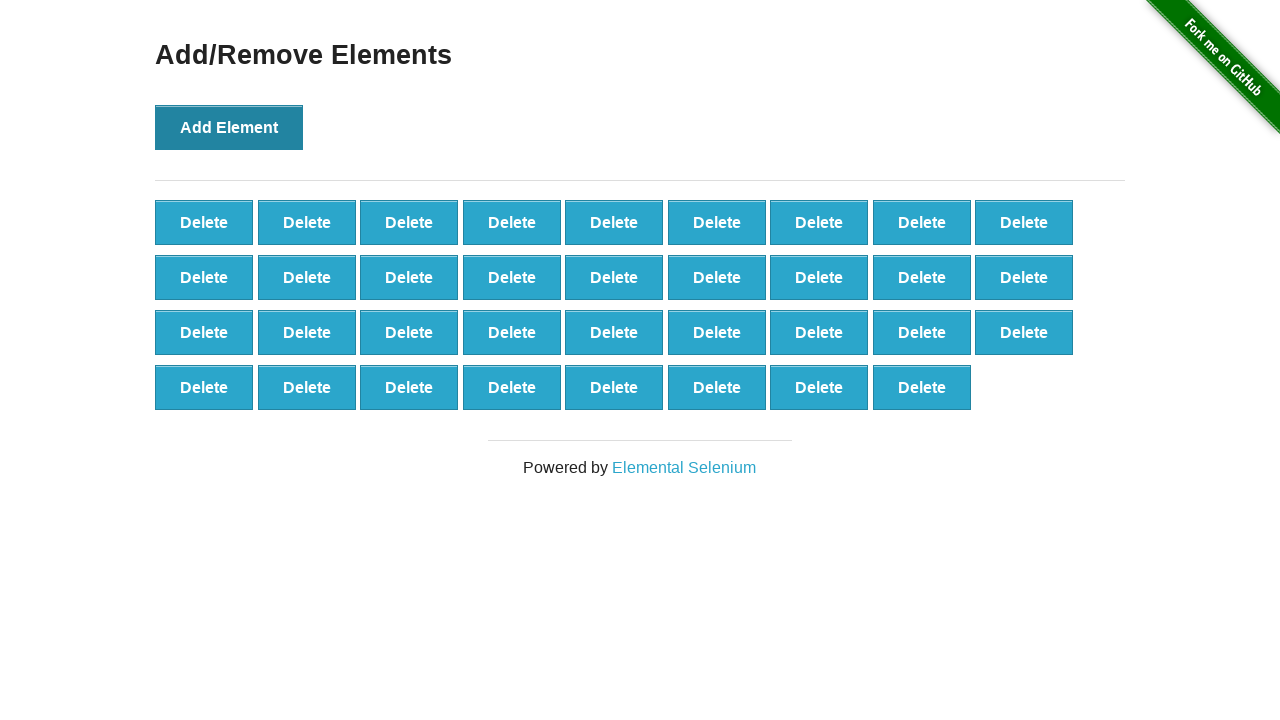

Clicked 'Add Element' button (iteration 36/50) at (229, 127) on button[onclick='addElement()']
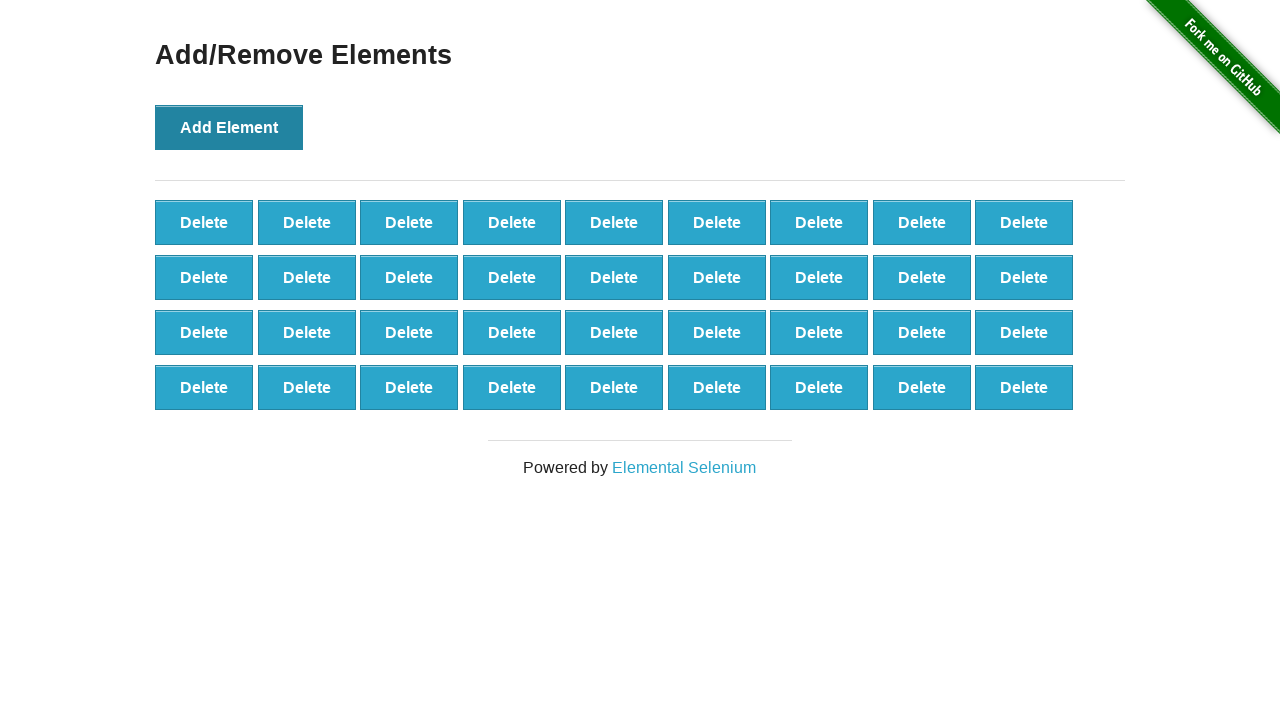

Clicked 'Add Element' button (iteration 37/50) at (229, 127) on button[onclick='addElement()']
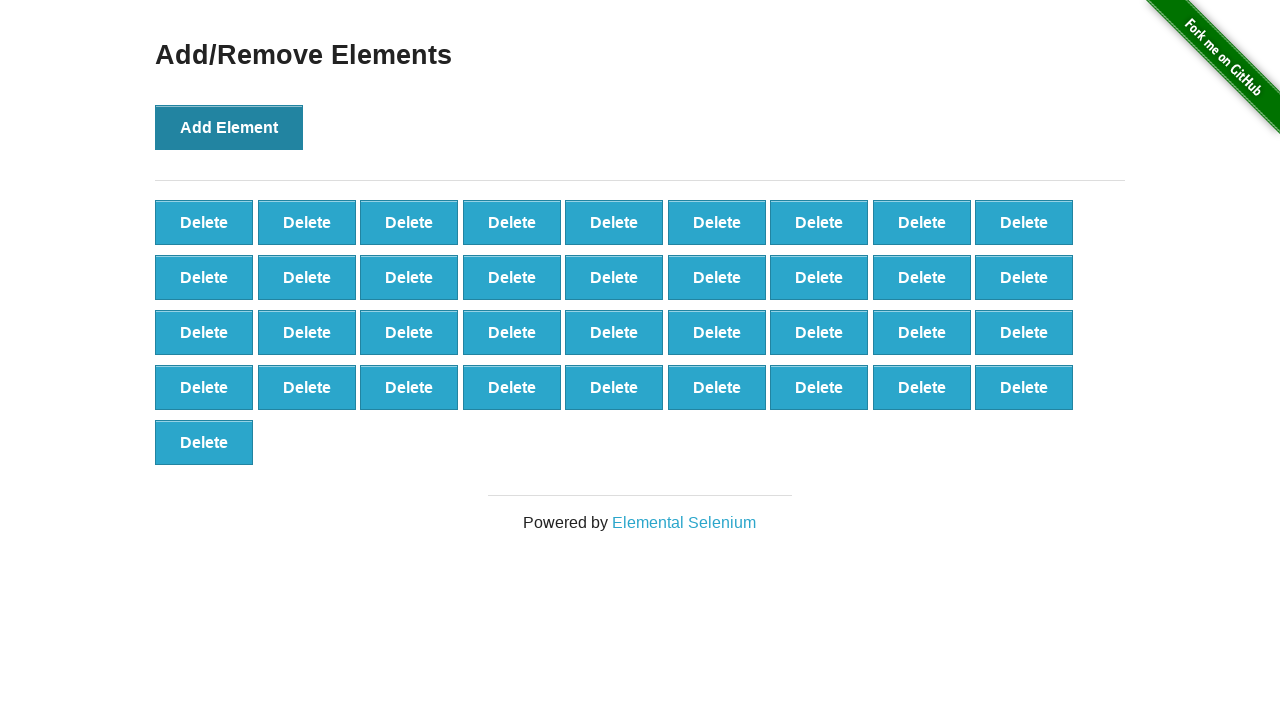

Clicked 'Add Element' button (iteration 38/50) at (229, 127) on button[onclick='addElement()']
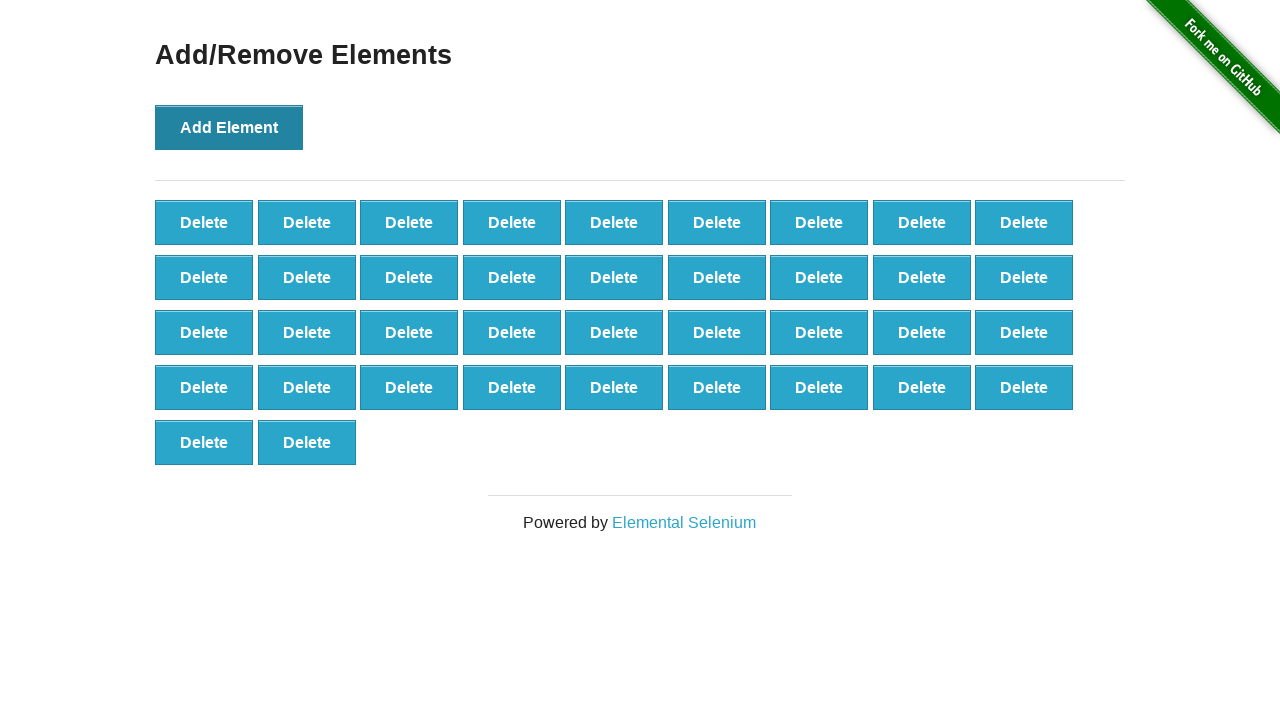

Clicked 'Add Element' button (iteration 39/50) at (229, 127) on button[onclick='addElement()']
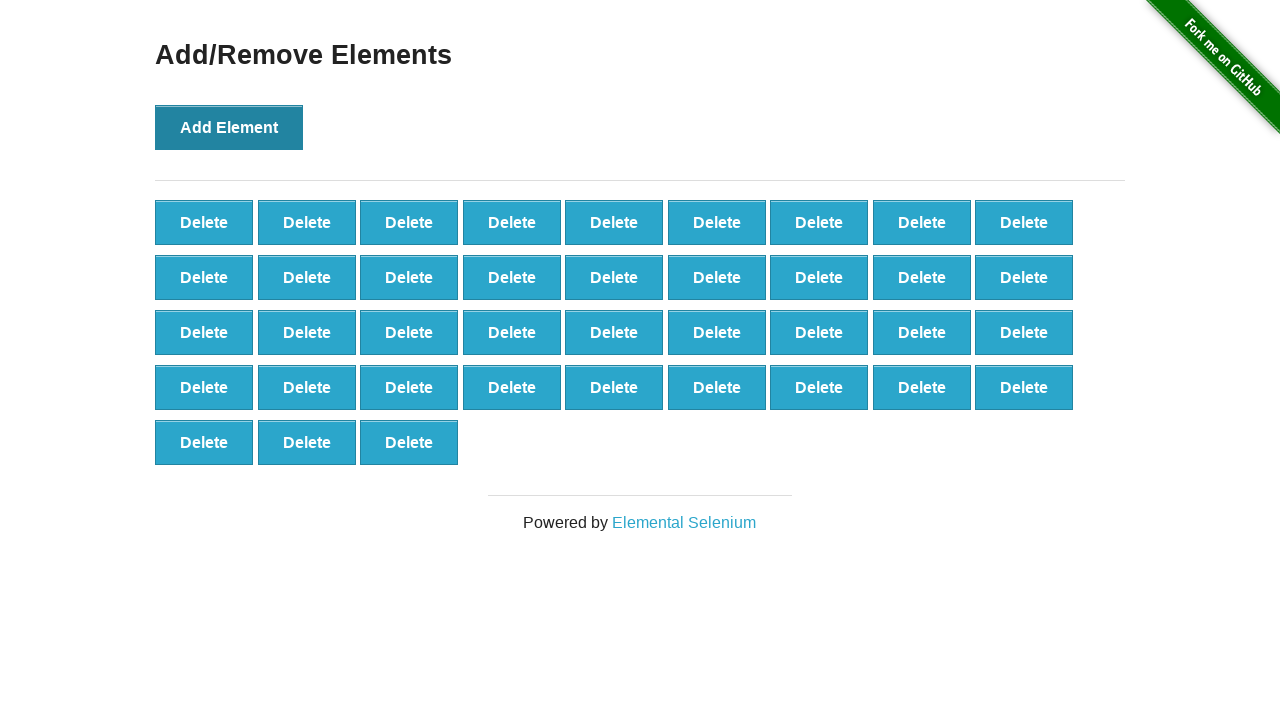

Clicked 'Add Element' button (iteration 40/50) at (229, 127) on button[onclick='addElement()']
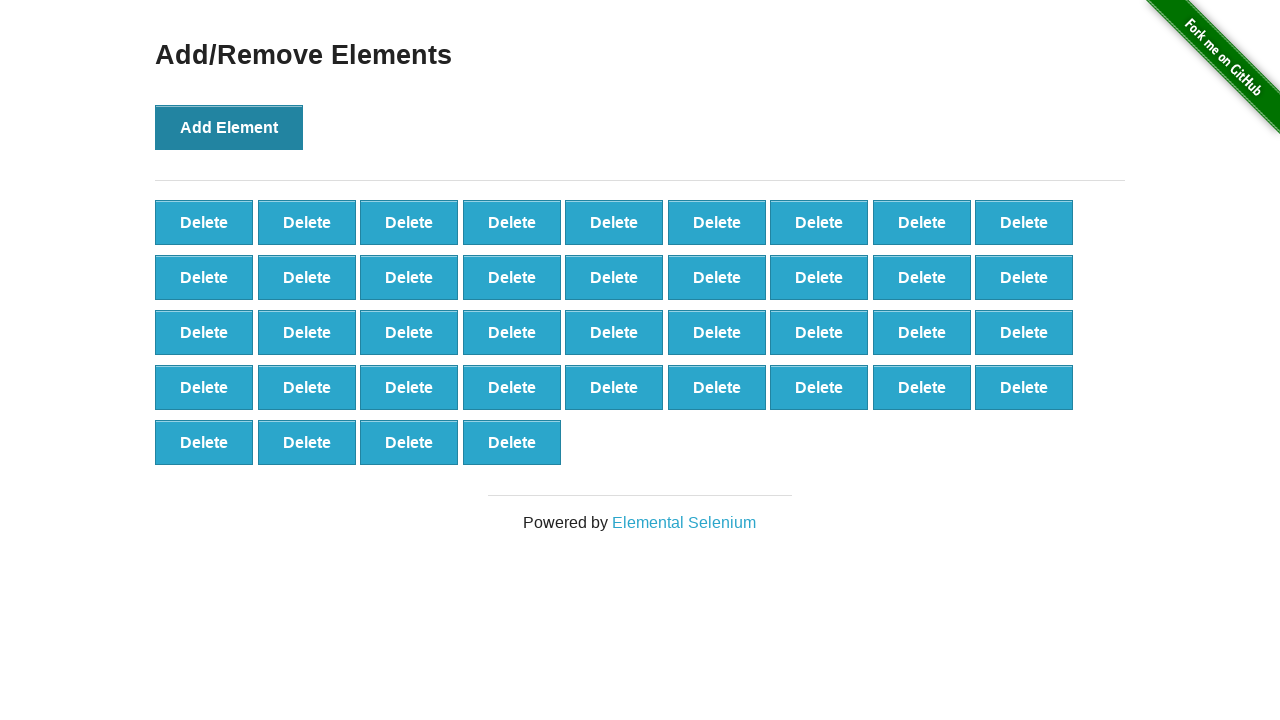

Clicked 'Add Element' button (iteration 41/50) at (229, 127) on button[onclick='addElement()']
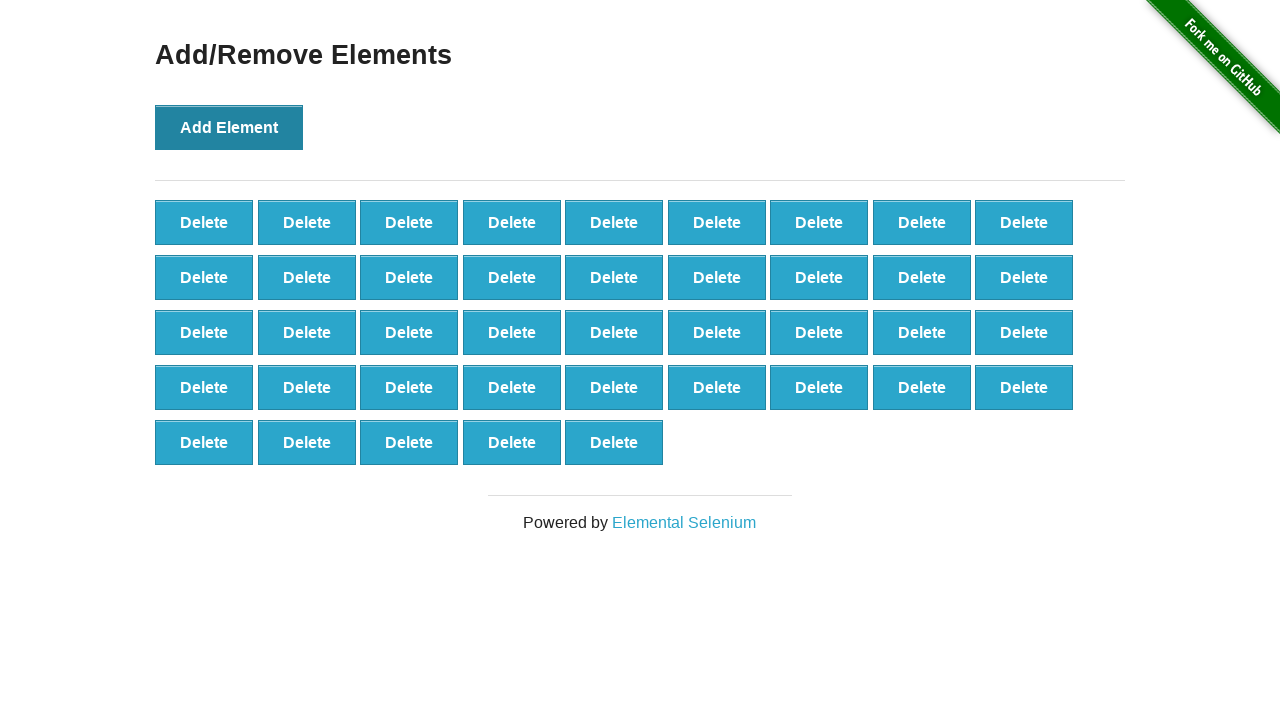

Clicked 'Add Element' button (iteration 42/50) at (229, 127) on button[onclick='addElement()']
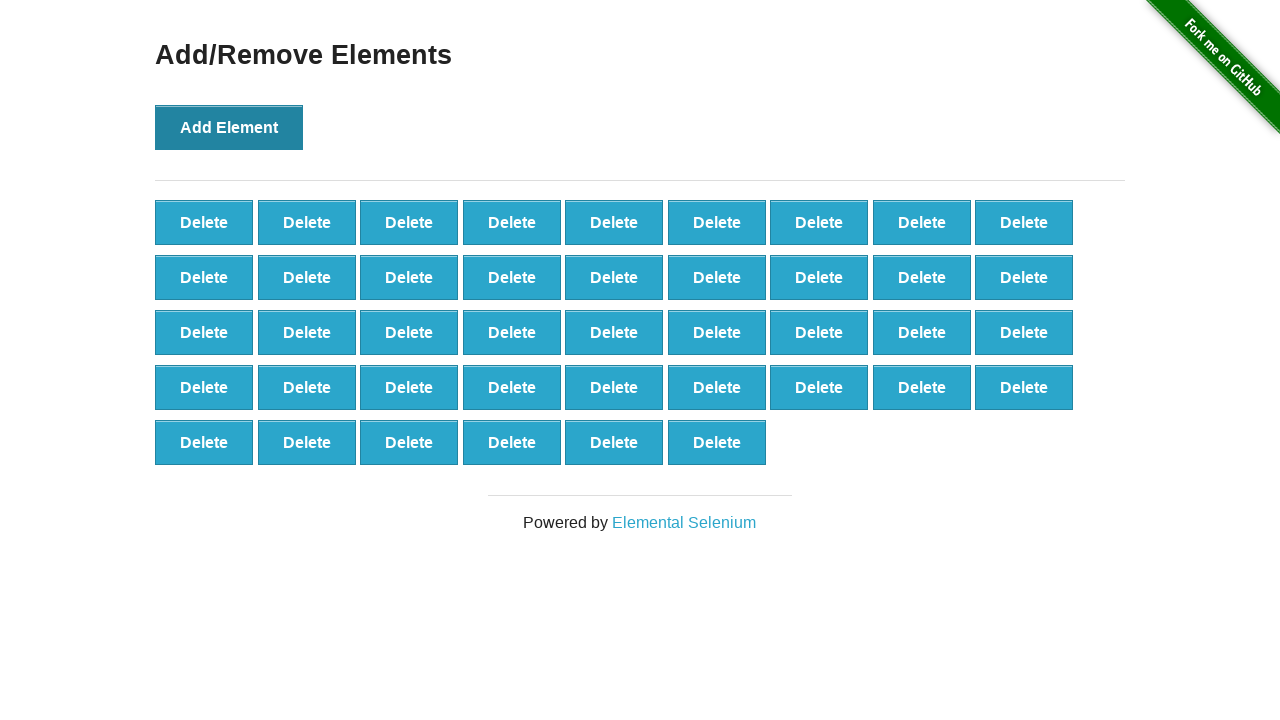

Clicked 'Add Element' button (iteration 43/50) at (229, 127) on button[onclick='addElement()']
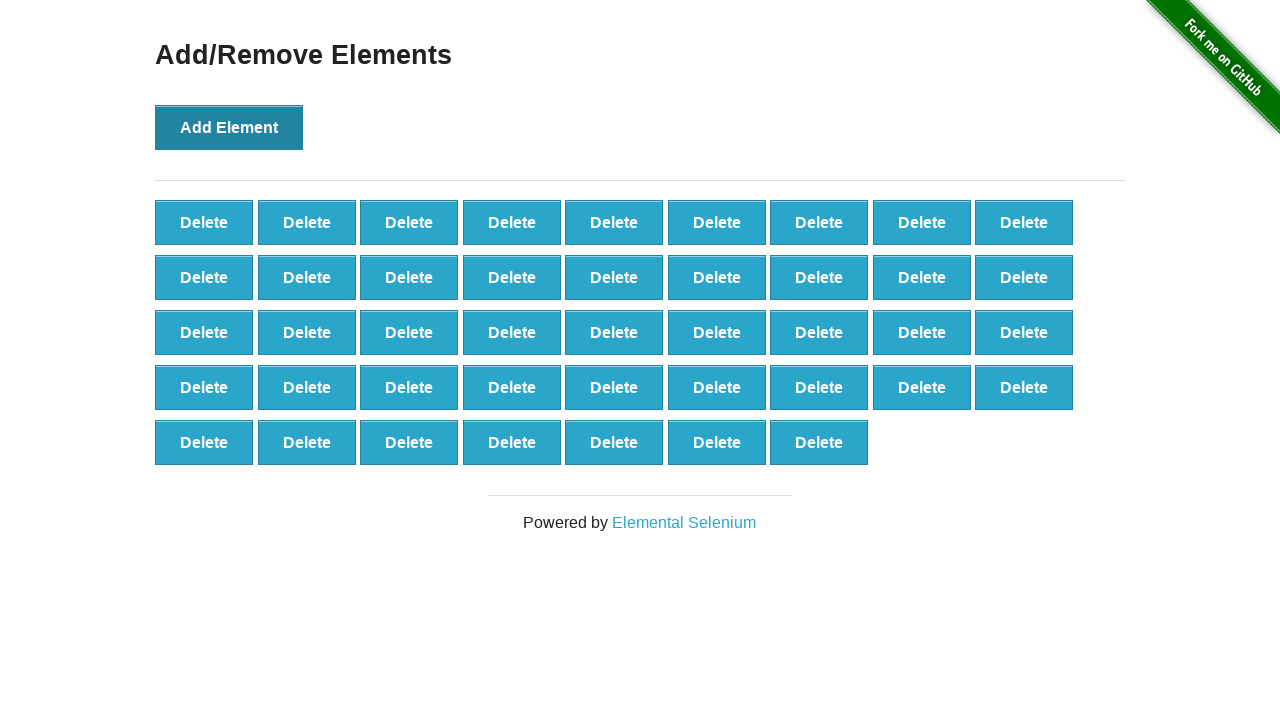

Clicked 'Add Element' button (iteration 44/50) at (229, 127) on button[onclick='addElement()']
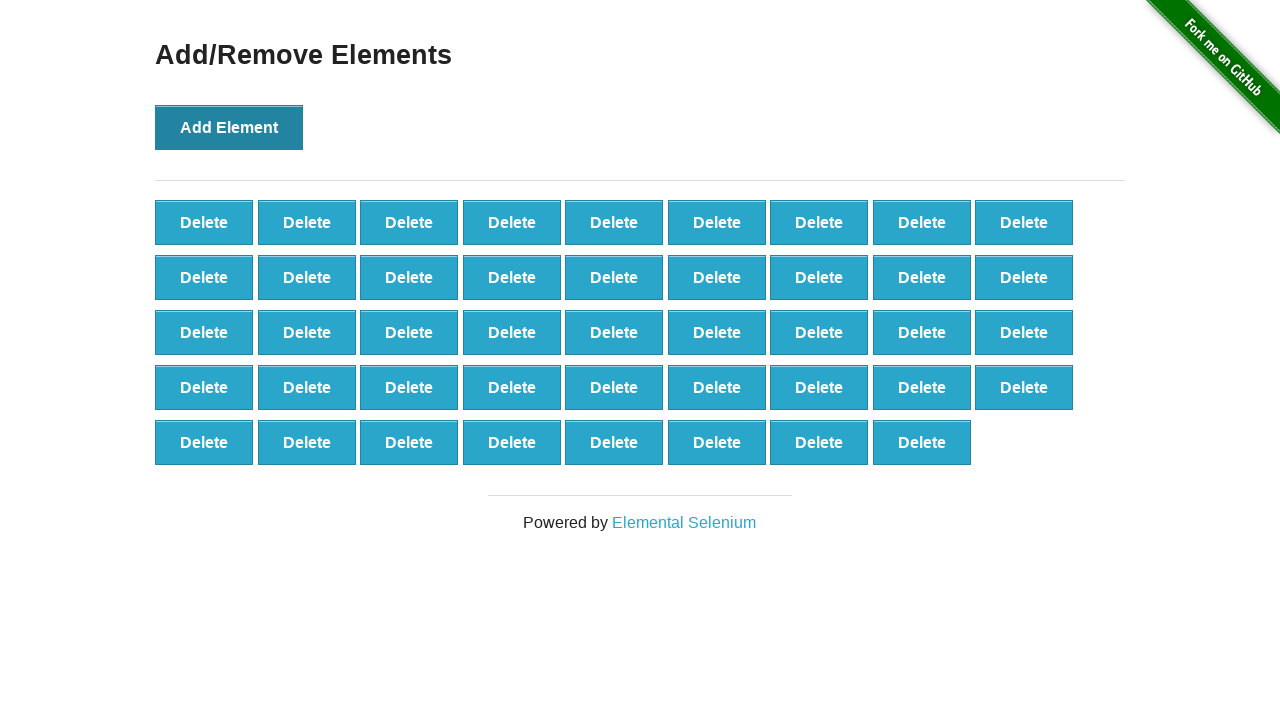

Clicked 'Add Element' button (iteration 45/50) at (229, 127) on button[onclick='addElement()']
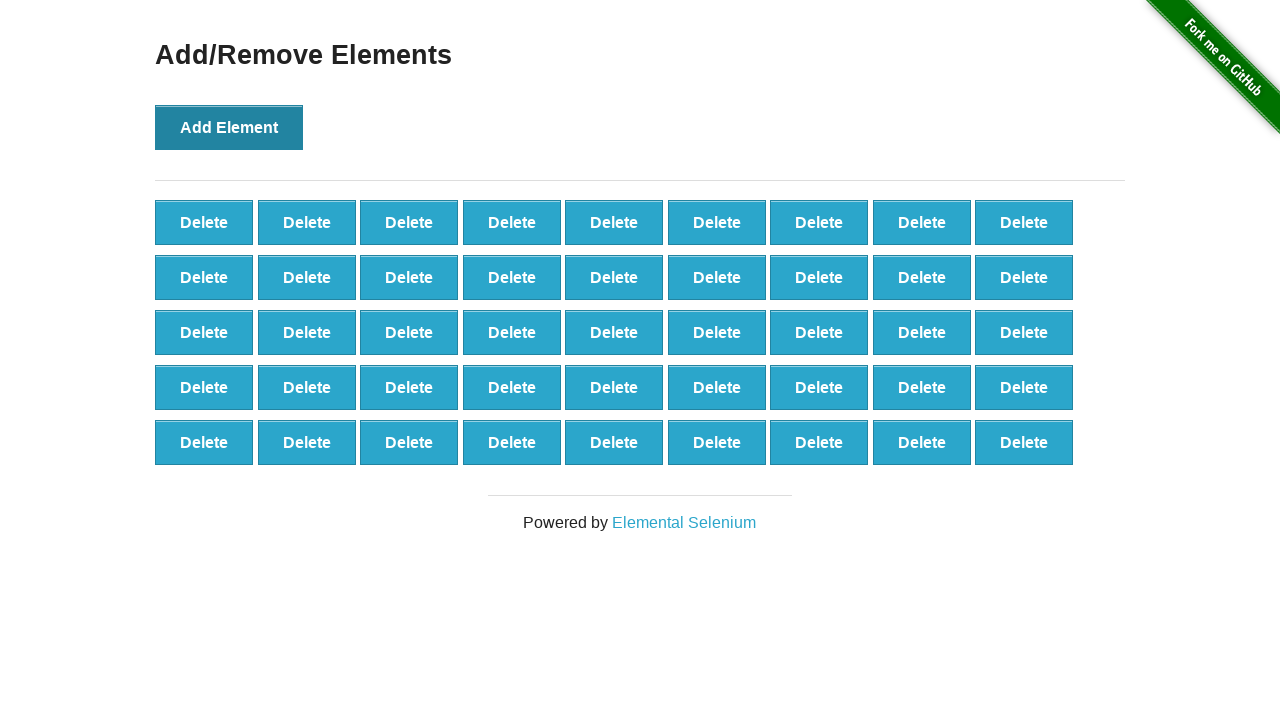

Clicked 'Add Element' button (iteration 46/50) at (229, 127) on button[onclick='addElement()']
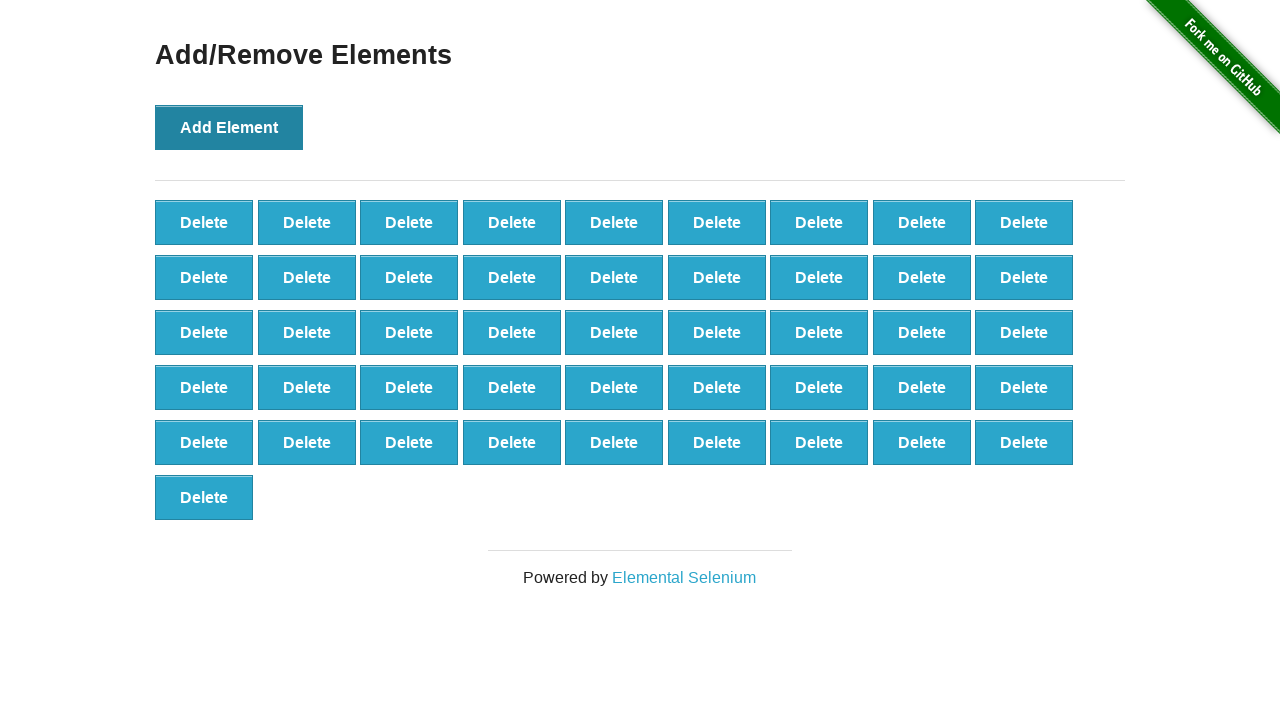

Clicked 'Add Element' button (iteration 47/50) at (229, 127) on button[onclick='addElement()']
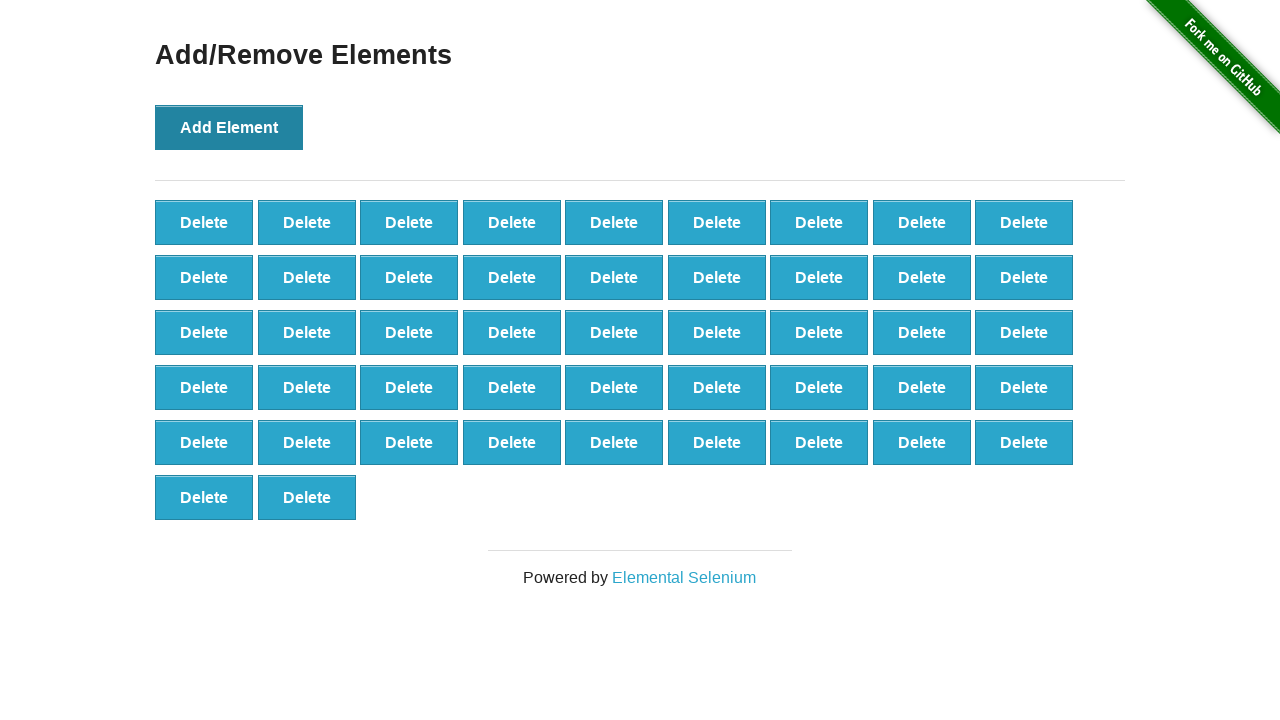

Clicked 'Add Element' button (iteration 48/50) at (229, 127) on button[onclick='addElement()']
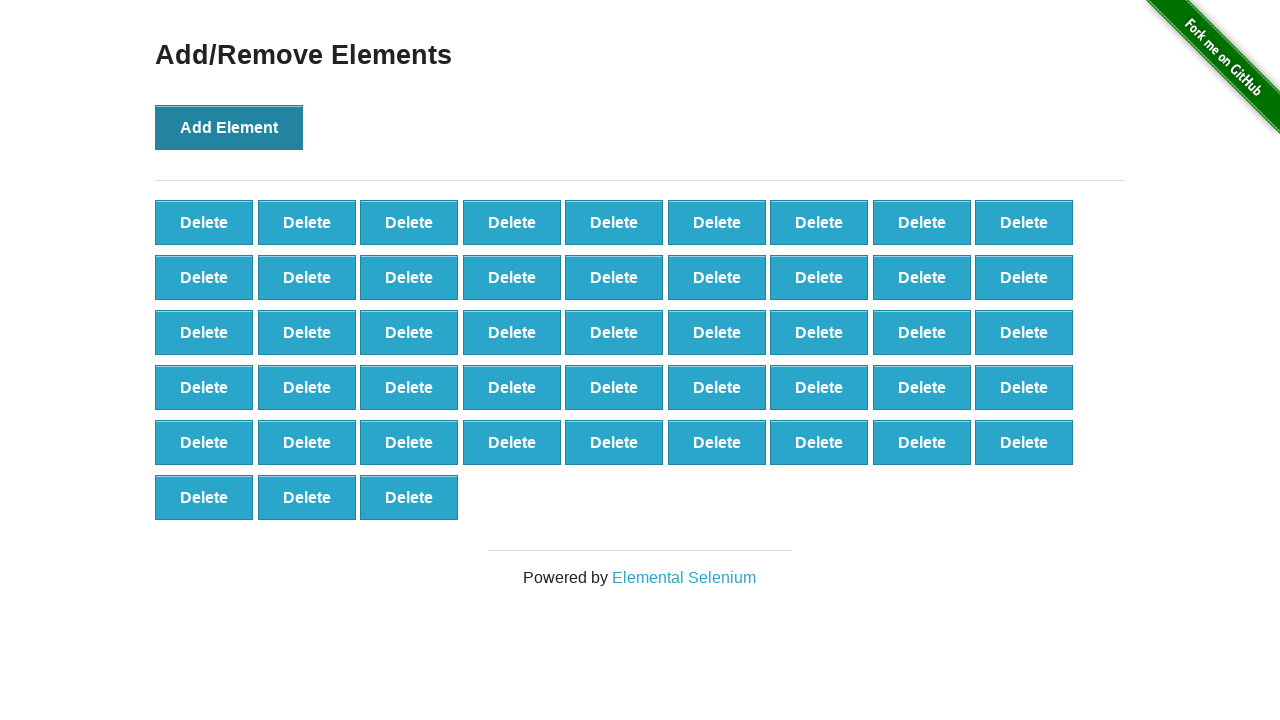

Clicked 'Add Element' button (iteration 49/50) at (229, 127) on button[onclick='addElement()']
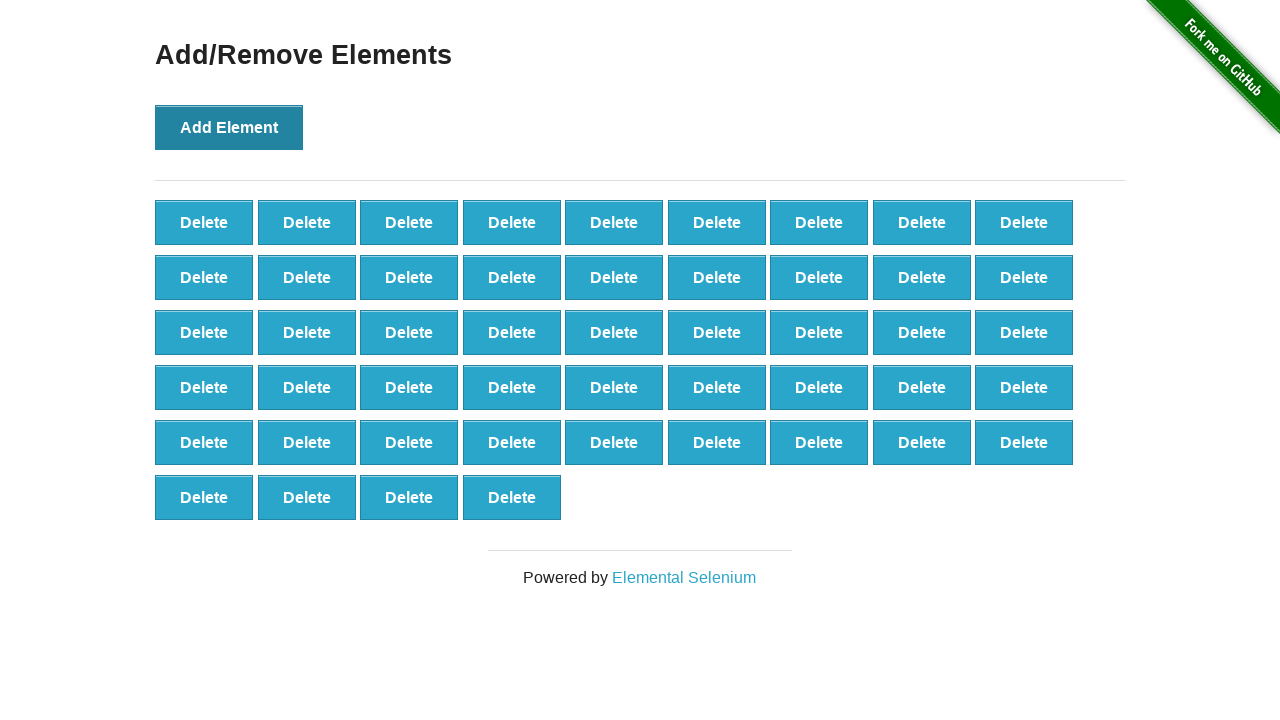

Clicked 'Add Element' button (iteration 50/50) at (229, 127) on button[onclick='addElement()']
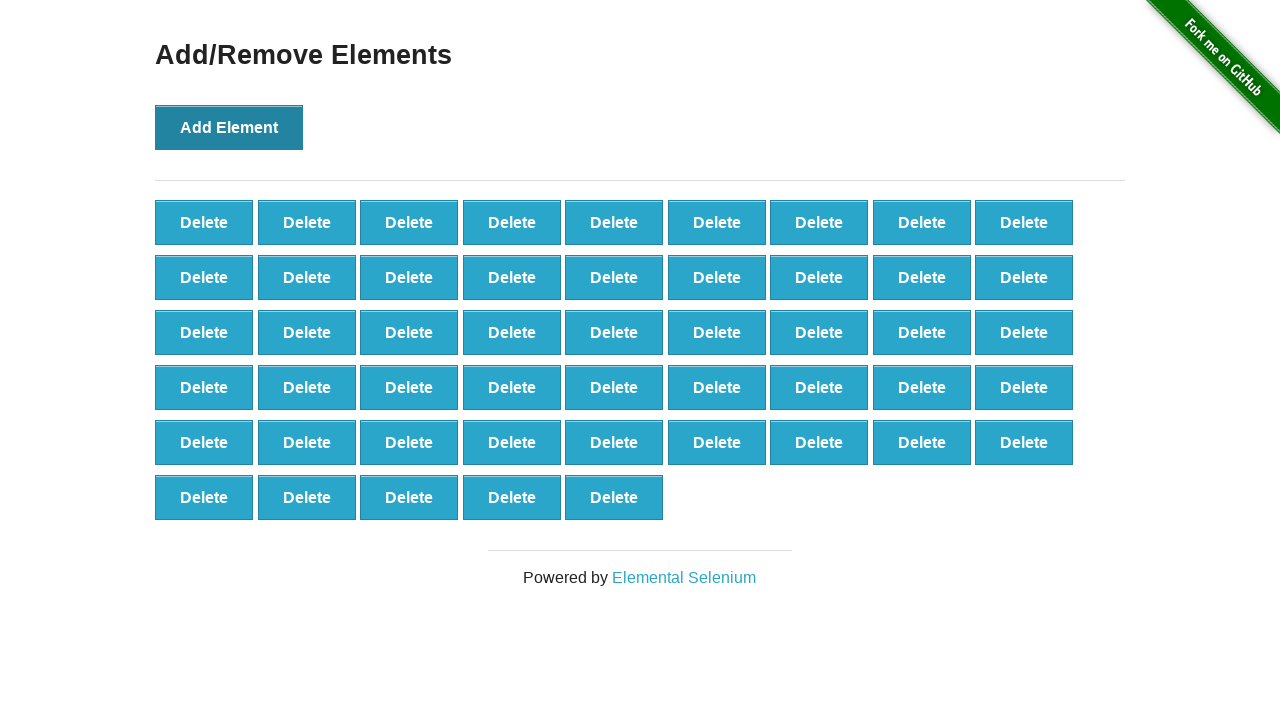

Waited for delete buttons to be created
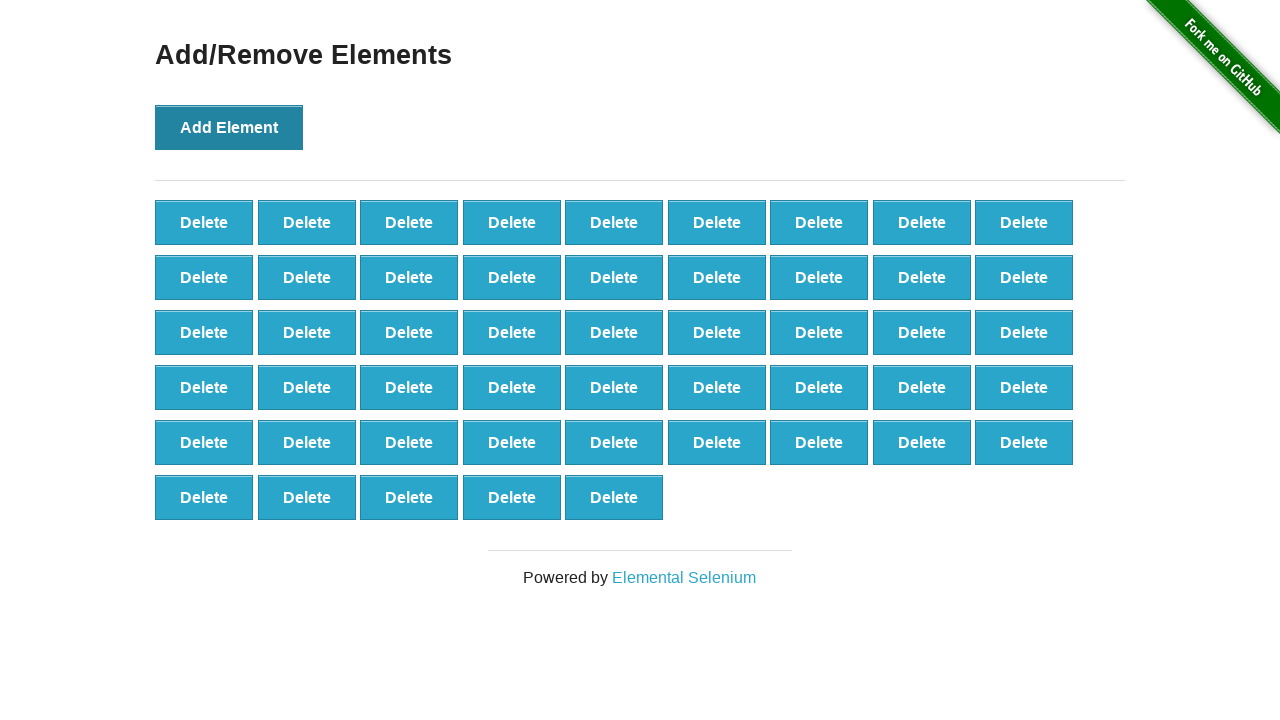

Counted initial delete buttons: 50
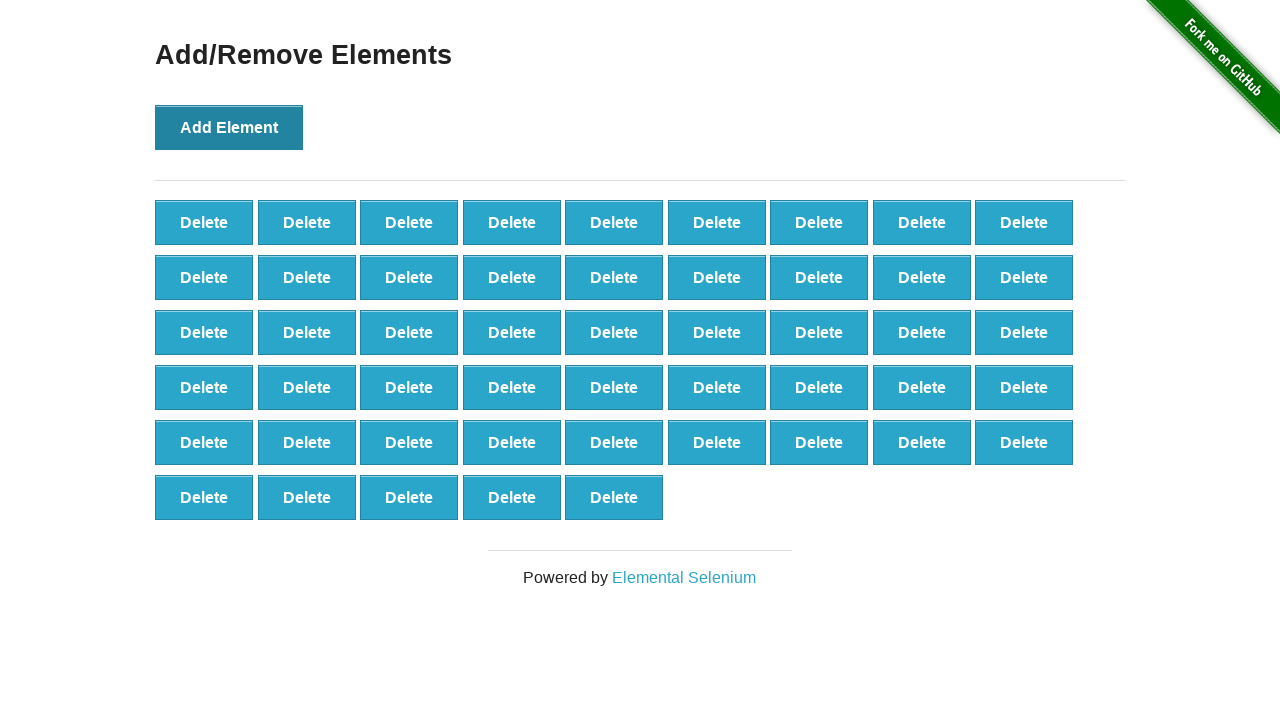

Clicked delete button (iteration 1/40) at (204, 222) on .added-manually >> nth=0
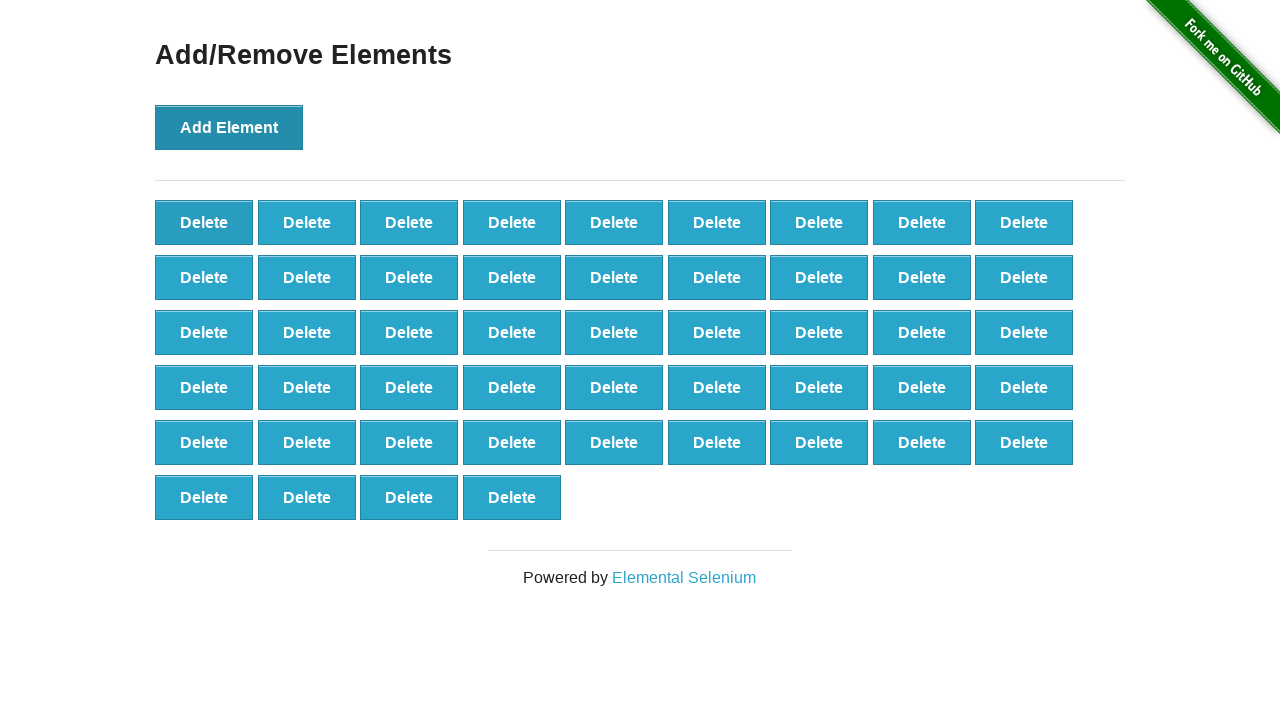

Clicked delete button (iteration 2/40) at (204, 222) on .added-manually >> nth=0
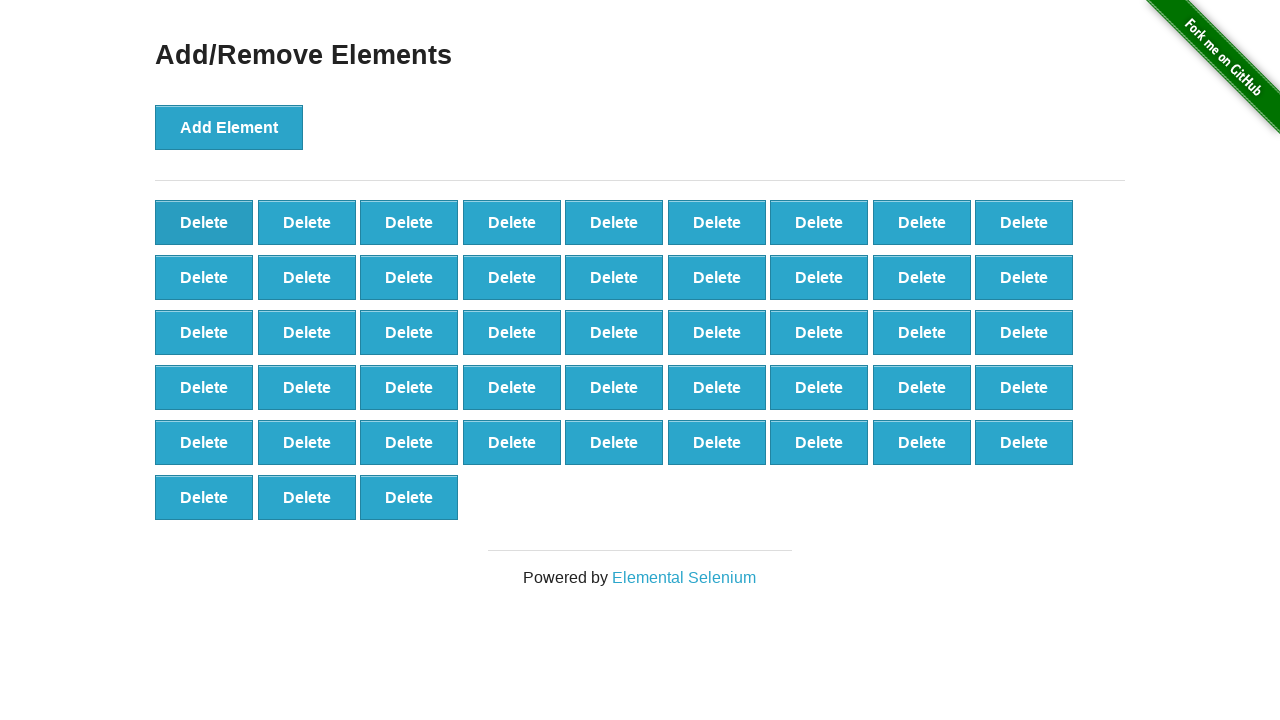

Clicked delete button (iteration 3/40) at (204, 222) on .added-manually >> nth=0
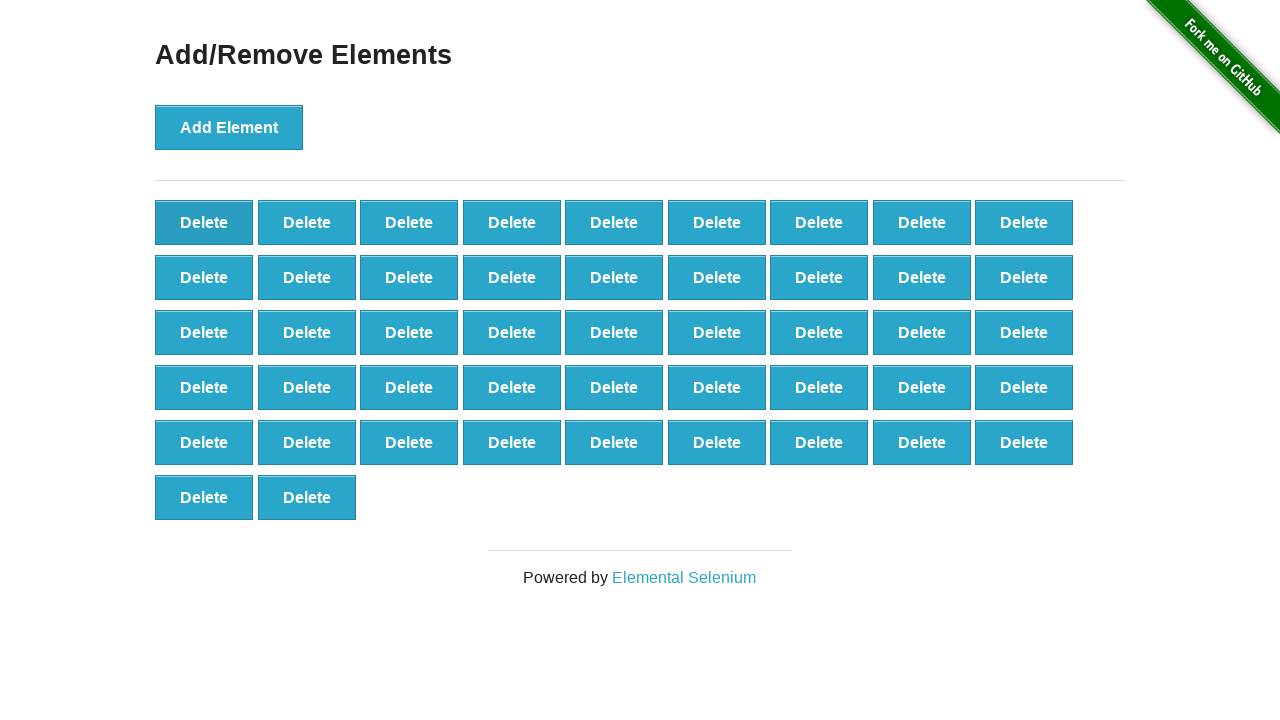

Clicked delete button (iteration 4/40) at (204, 222) on .added-manually >> nth=0
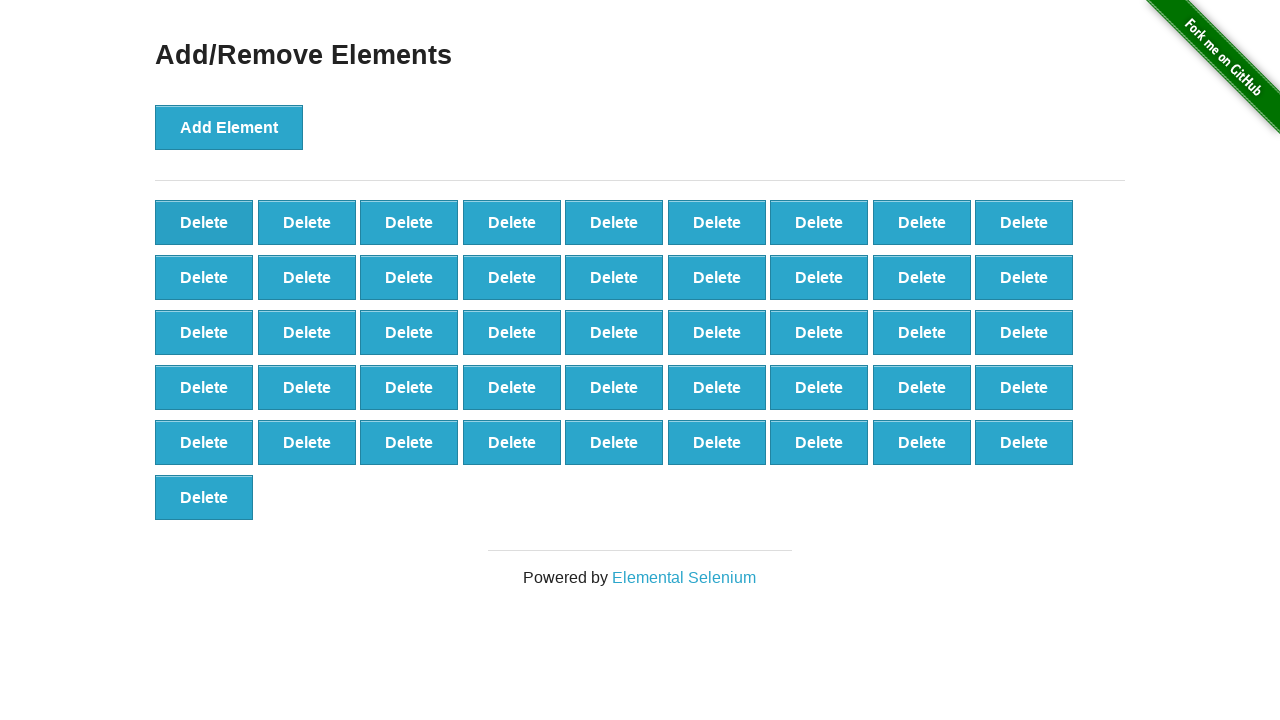

Clicked delete button (iteration 5/40) at (204, 222) on .added-manually >> nth=0
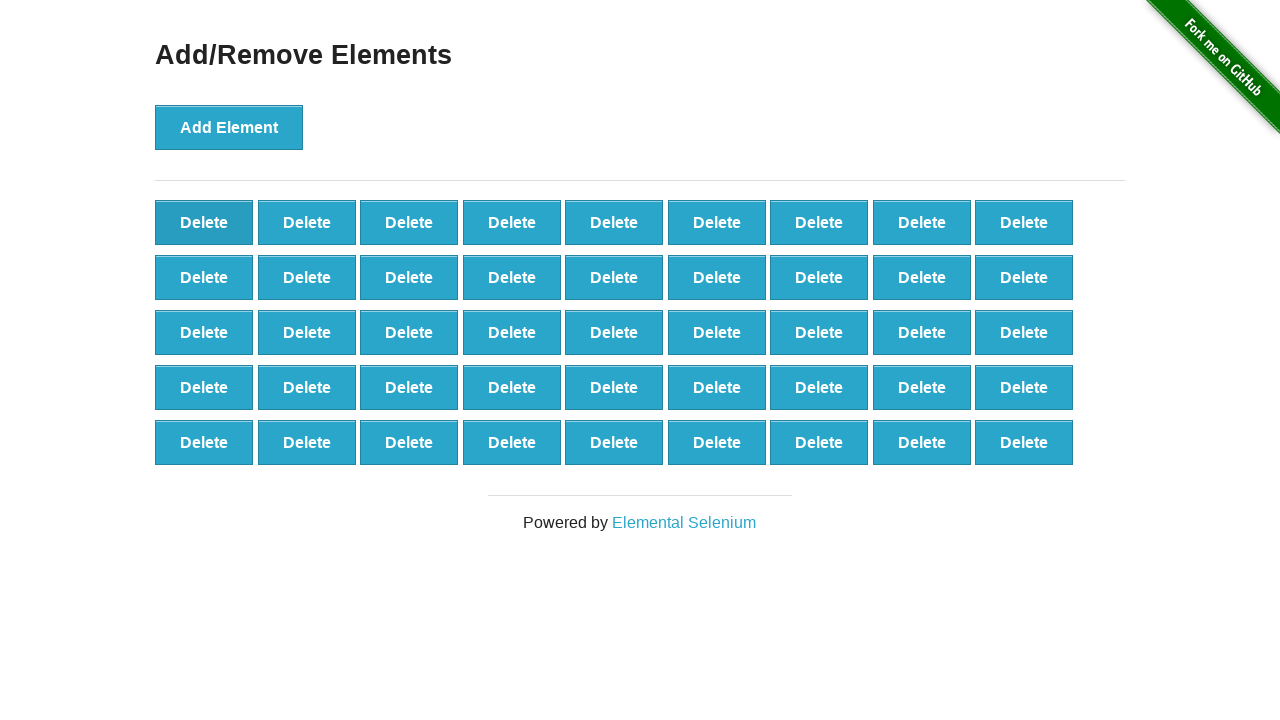

Clicked delete button (iteration 6/40) at (204, 222) on .added-manually >> nth=0
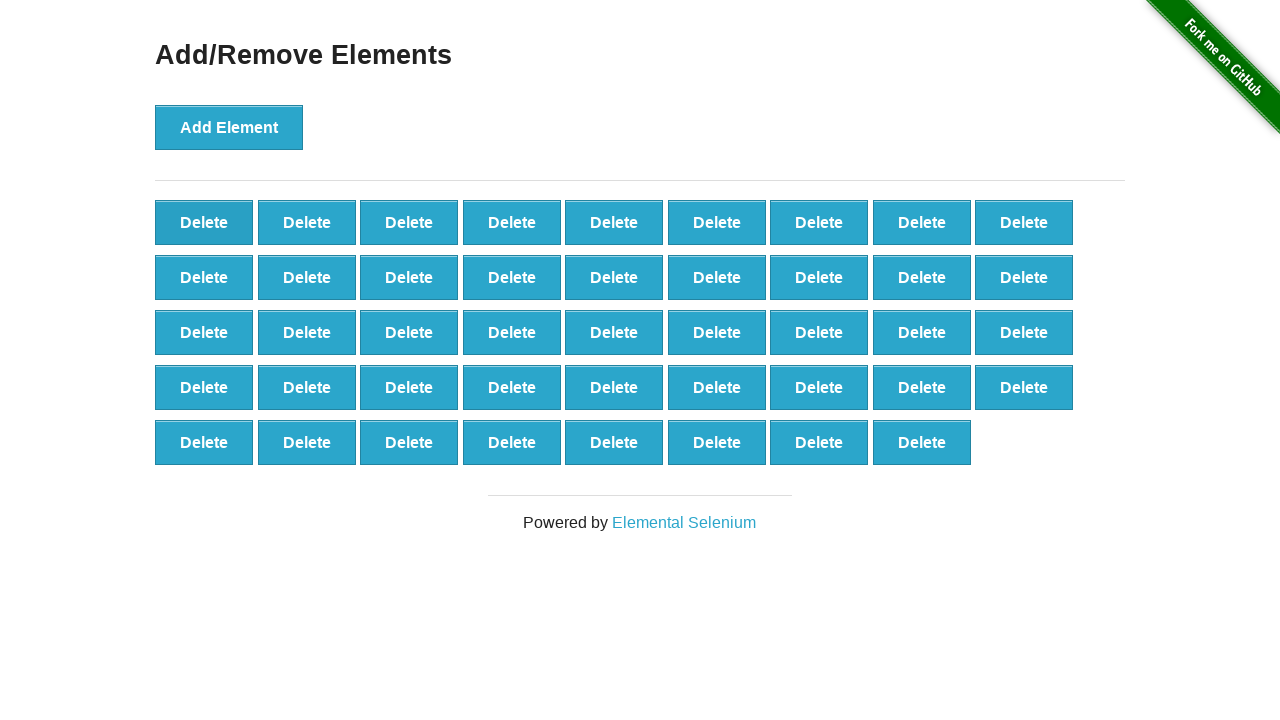

Clicked delete button (iteration 7/40) at (204, 222) on .added-manually >> nth=0
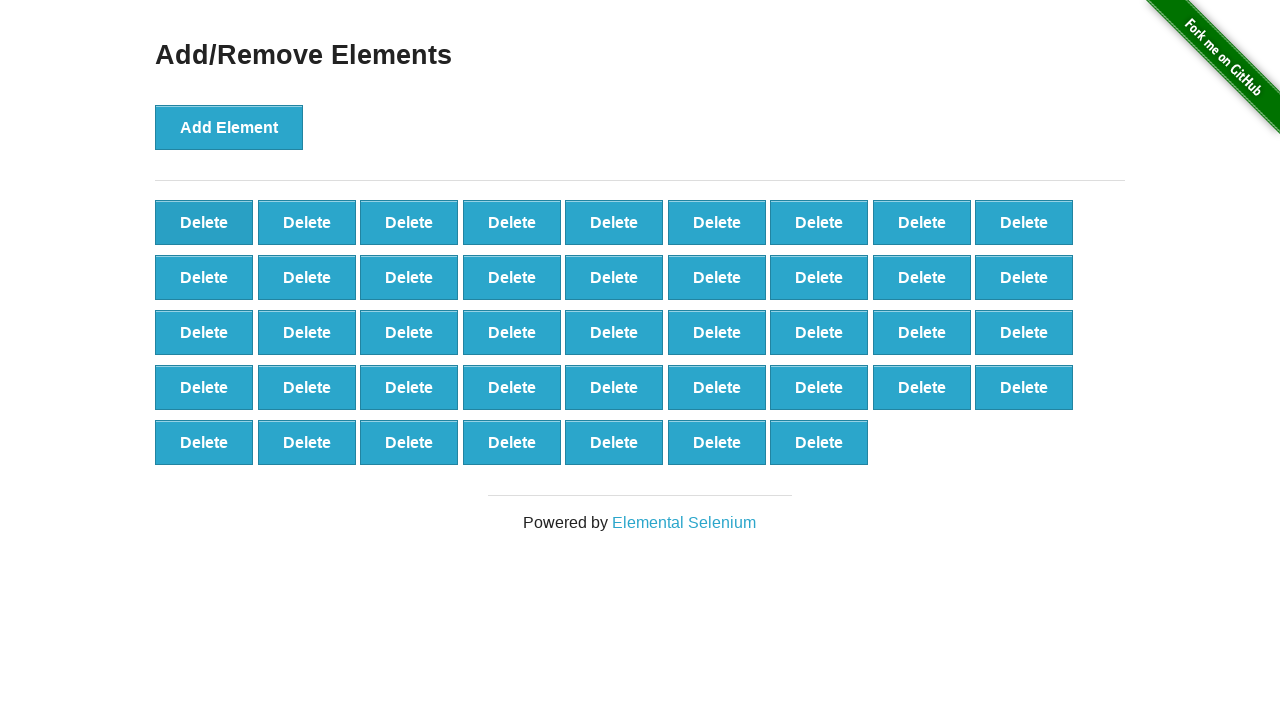

Clicked delete button (iteration 8/40) at (204, 222) on .added-manually >> nth=0
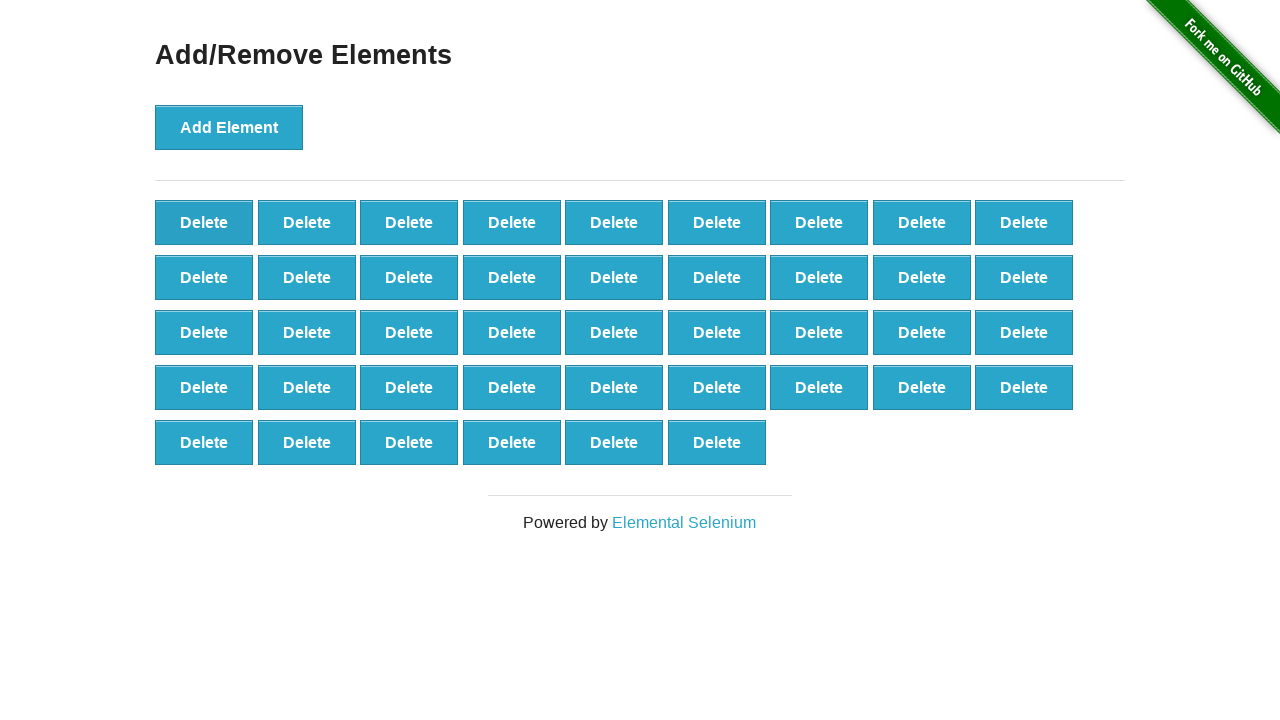

Clicked delete button (iteration 9/40) at (204, 222) on .added-manually >> nth=0
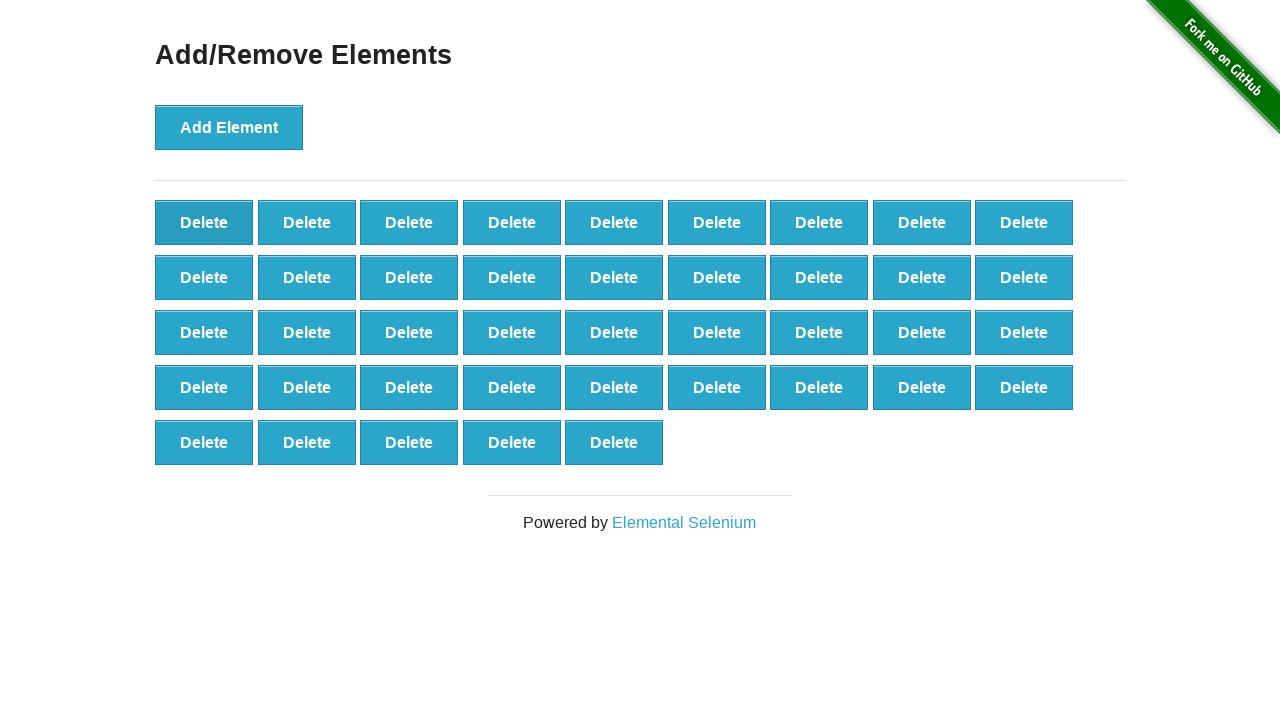

Clicked delete button (iteration 10/40) at (204, 222) on .added-manually >> nth=0
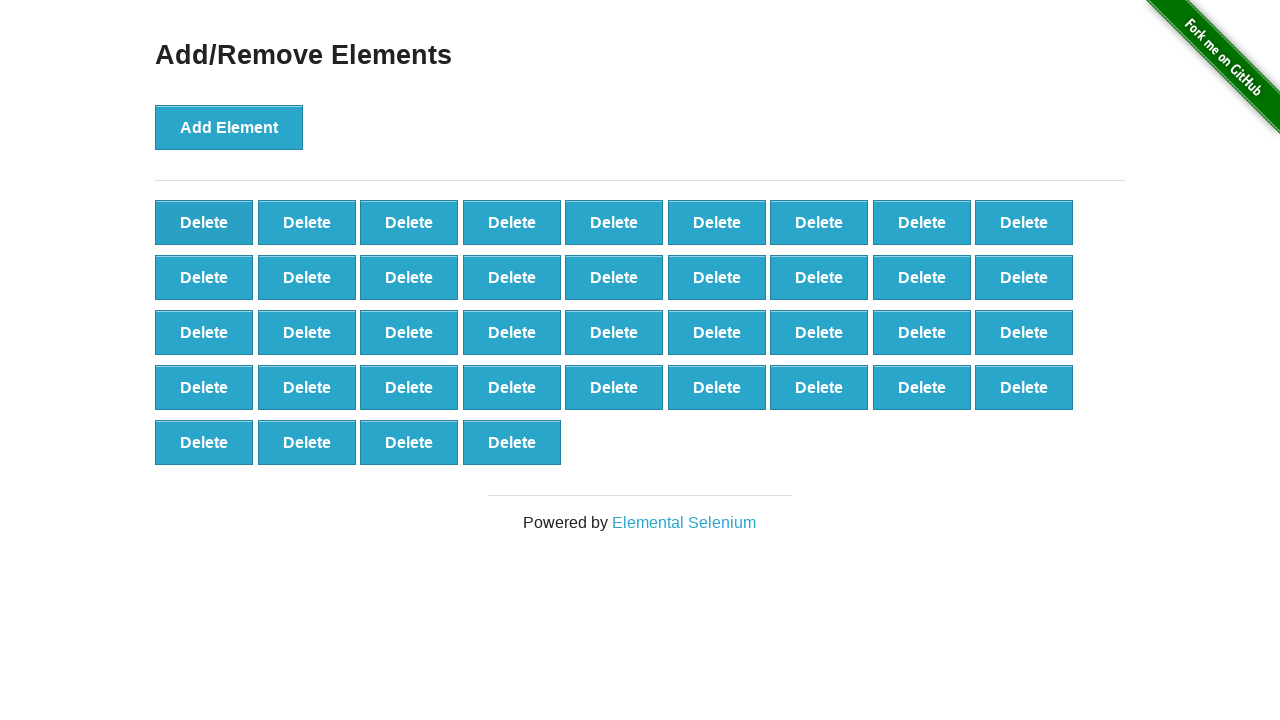

Clicked delete button (iteration 11/40) at (204, 222) on .added-manually >> nth=0
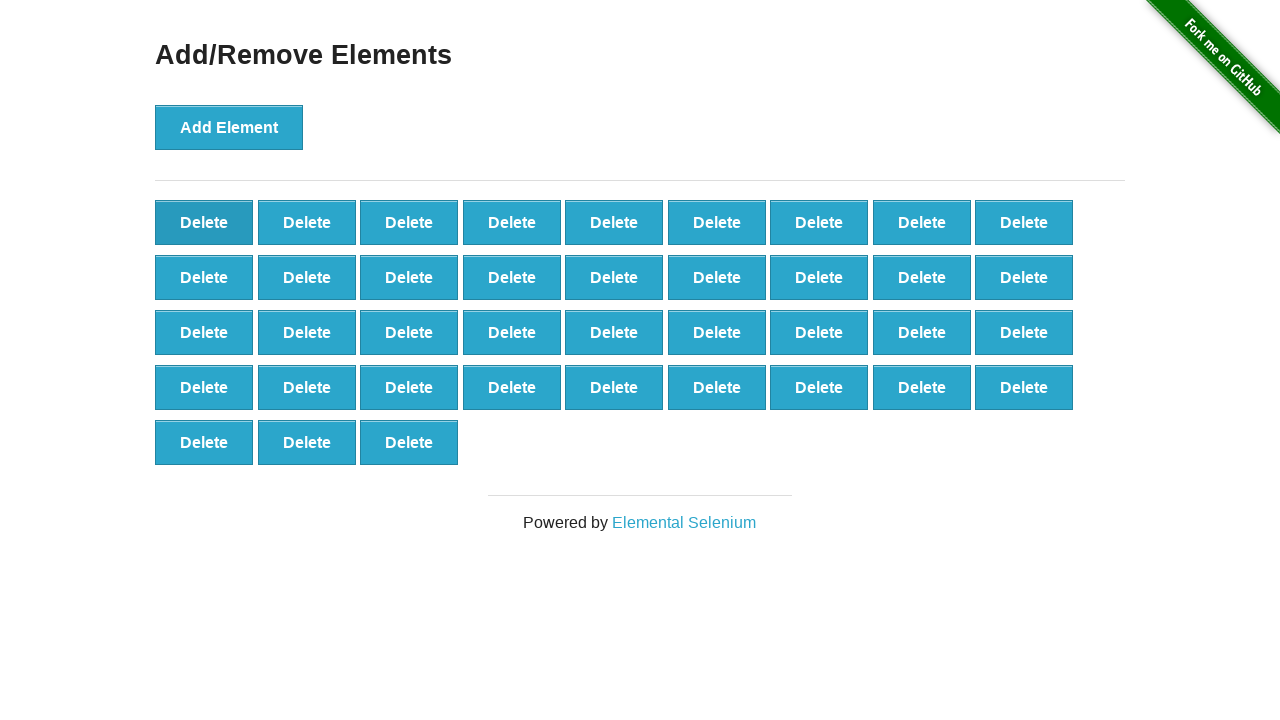

Clicked delete button (iteration 12/40) at (204, 222) on .added-manually >> nth=0
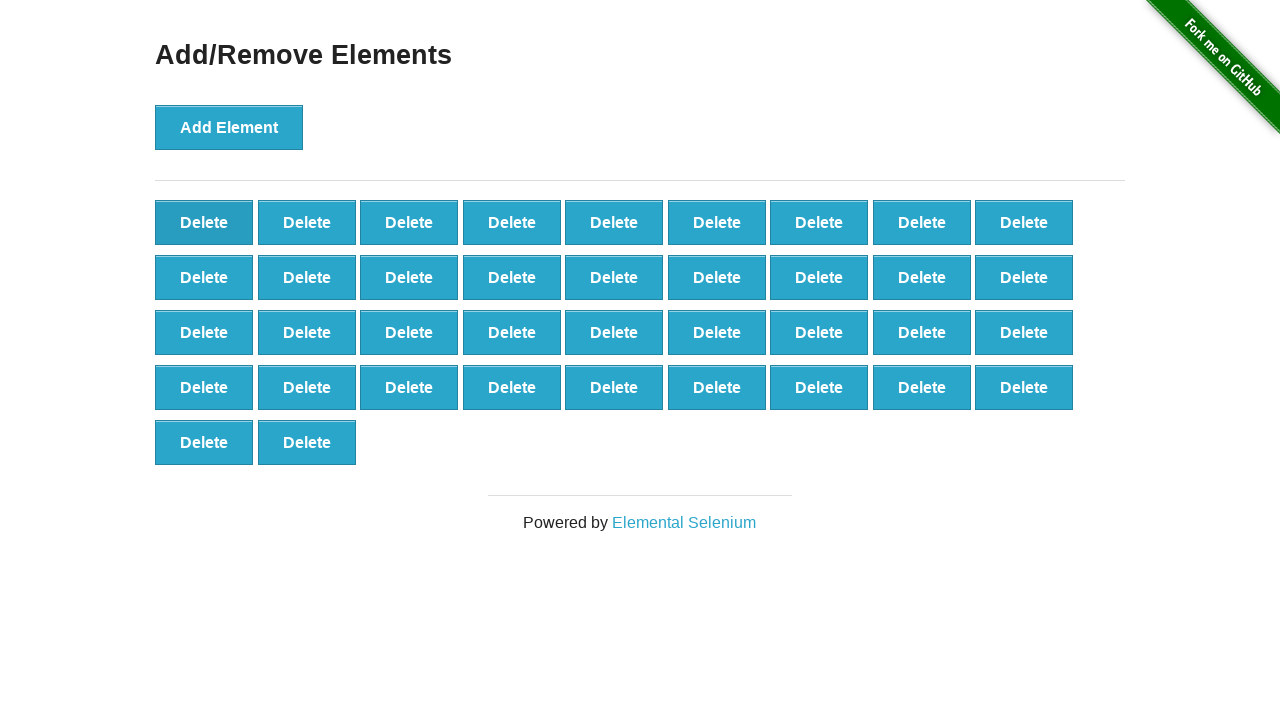

Clicked delete button (iteration 13/40) at (204, 222) on .added-manually >> nth=0
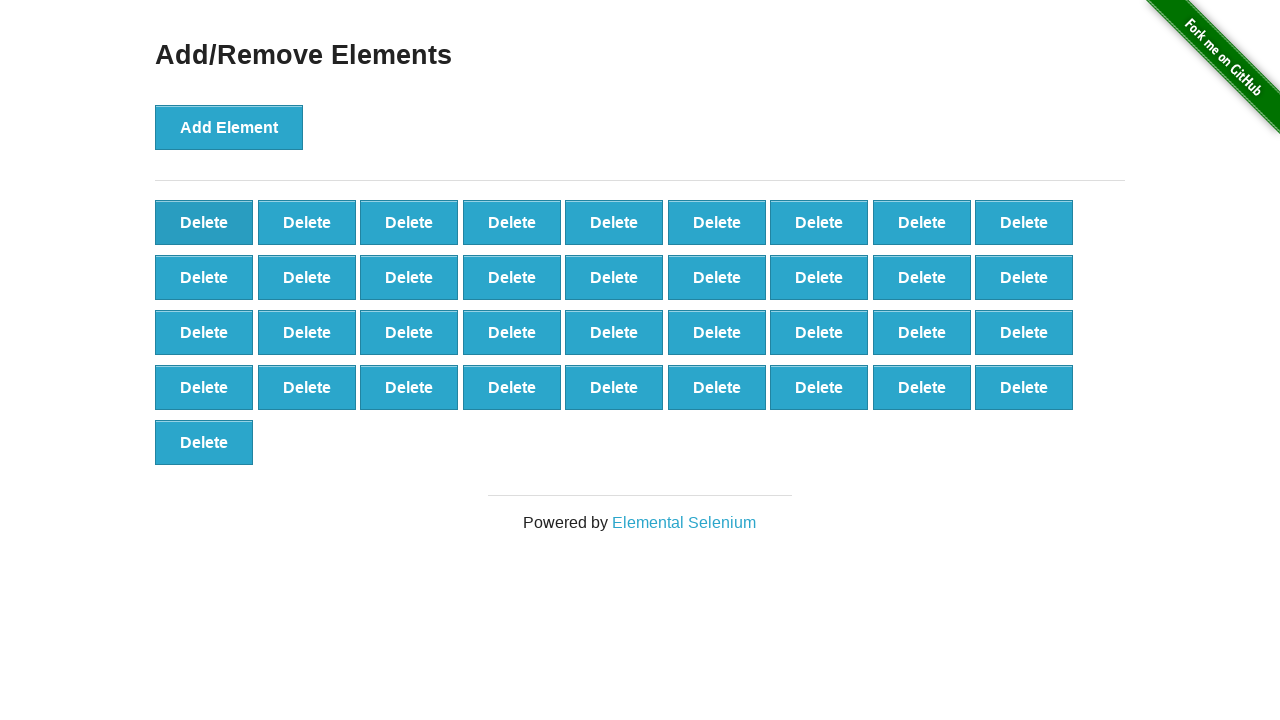

Clicked delete button (iteration 14/40) at (204, 222) on .added-manually >> nth=0
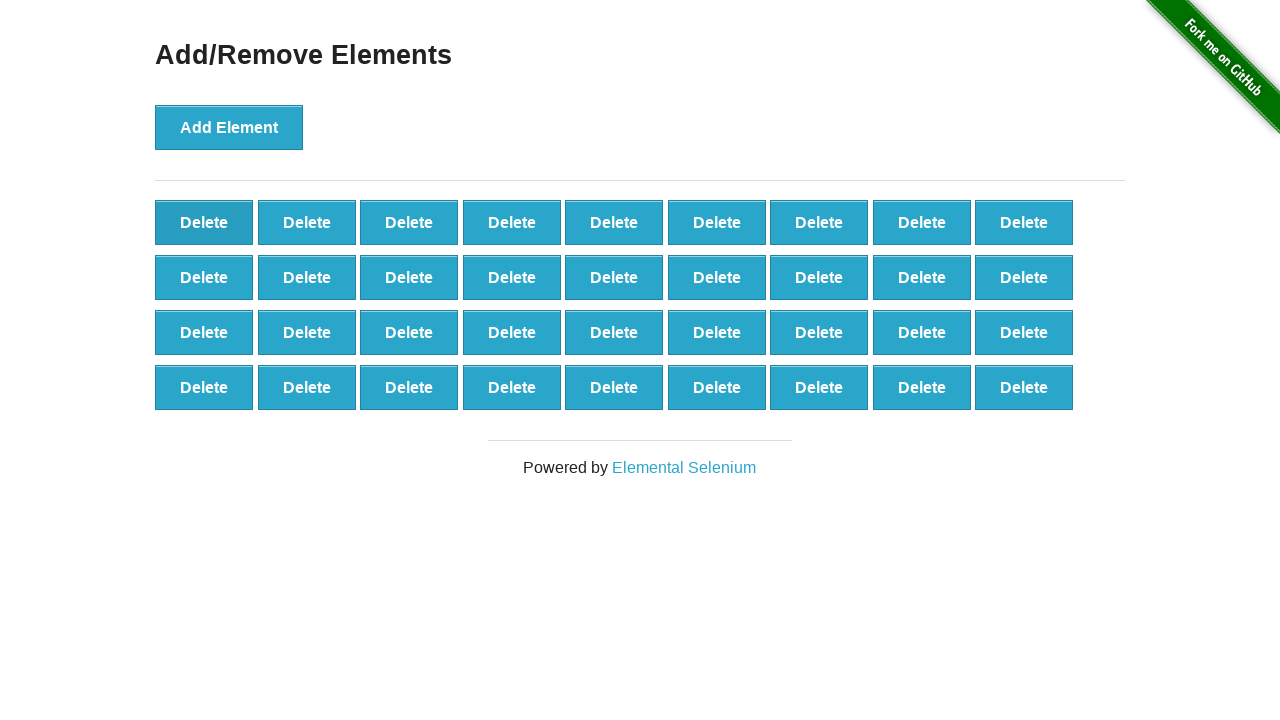

Clicked delete button (iteration 15/40) at (204, 222) on .added-manually >> nth=0
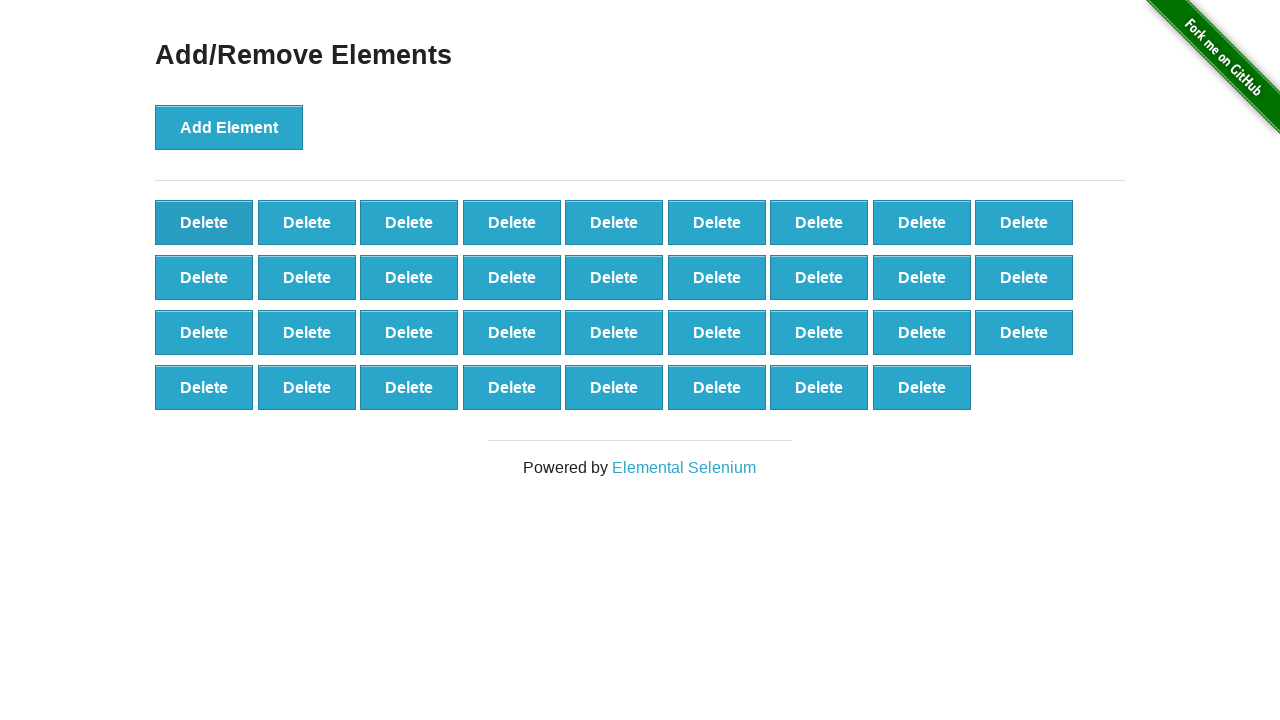

Clicked delete button (iteration 16/40) at (204, 222) on .added-manually >> nth=0
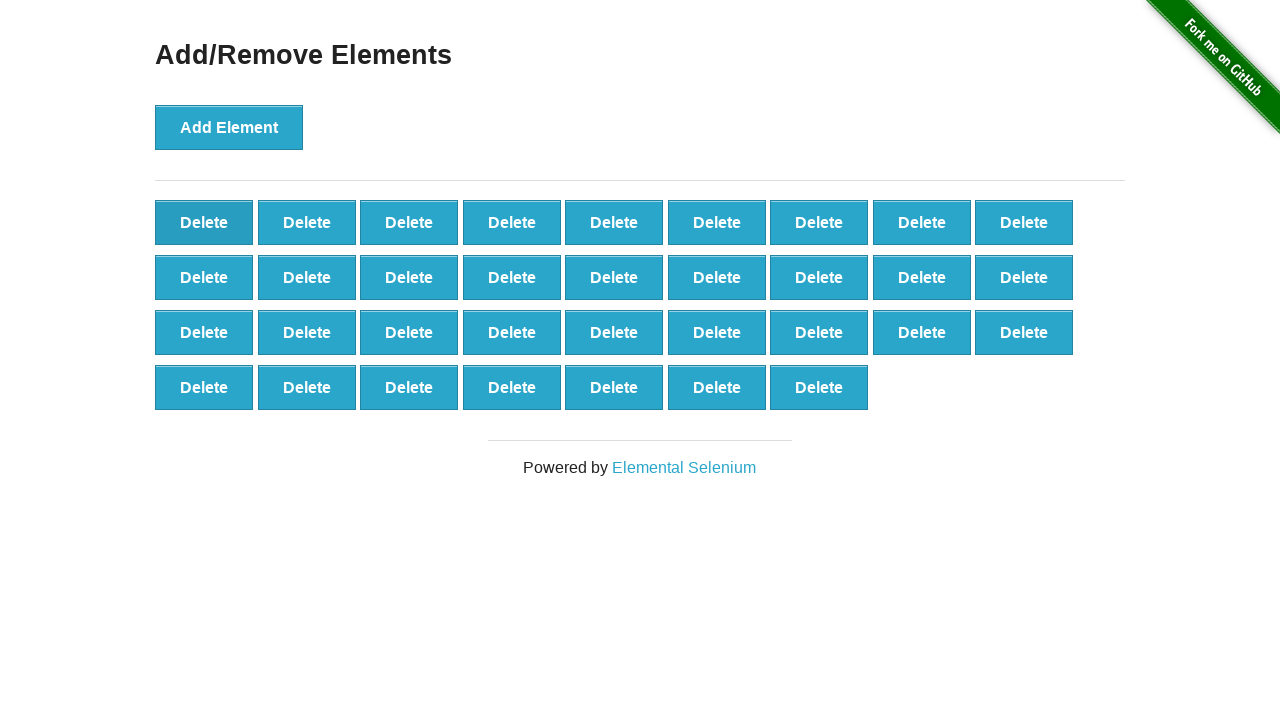

Clicked delete button (iteration 17/40) at (204, 222) on .added-manually >> nth=0
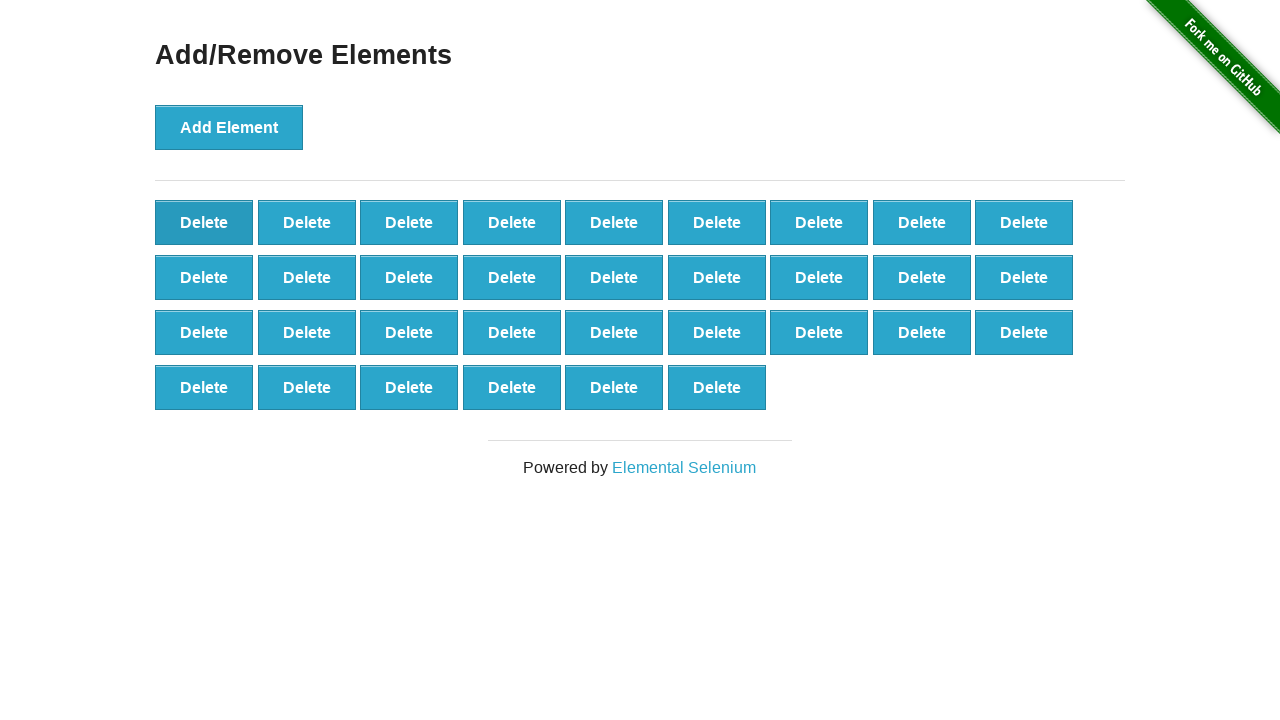

Clicked delete button (iteration 18/40) at (204, 222) on .added-manually >> nth=0
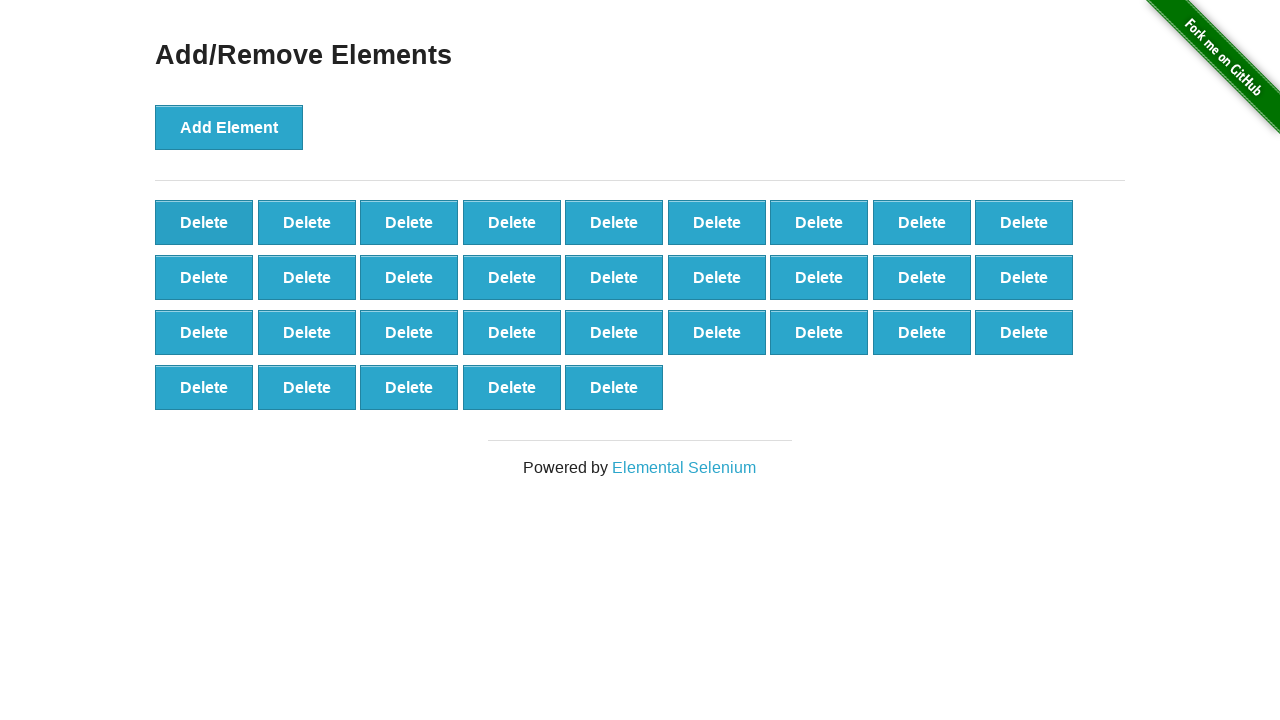

Clicked delete button (iteration 19/40) at (204, 222) on .added-manually >> nth=0
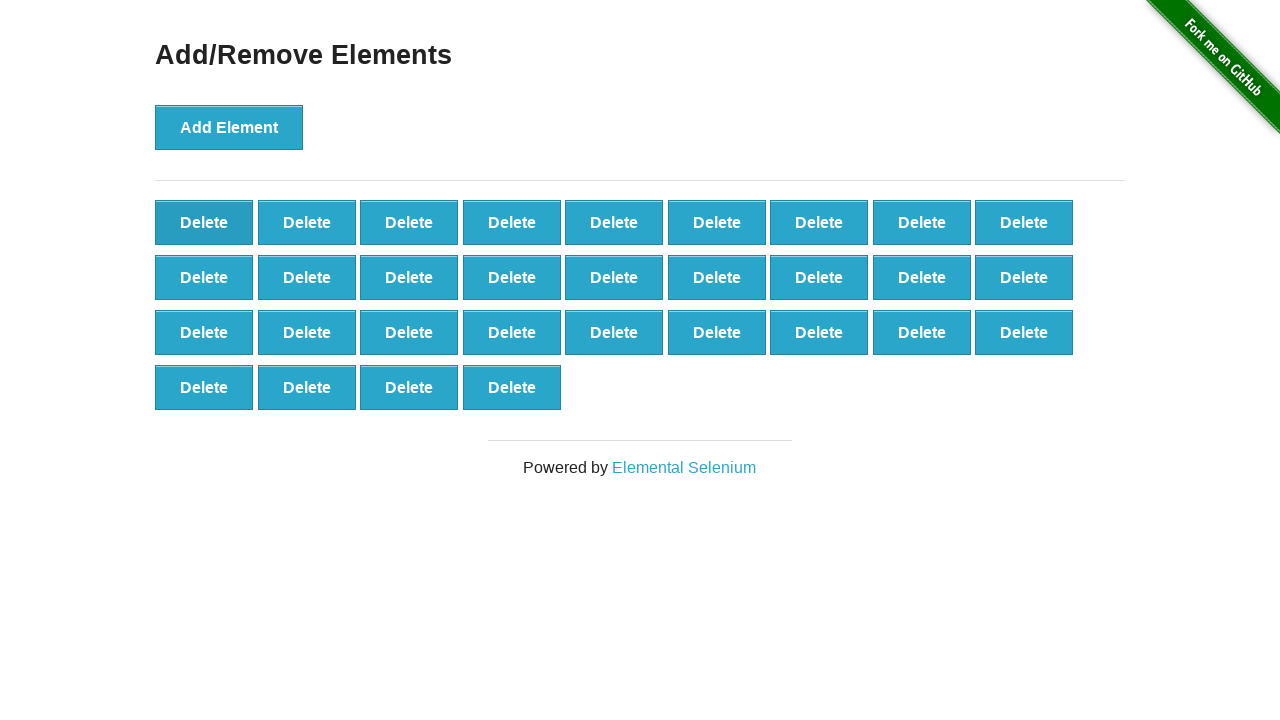

Clicked delete button (iteration 20/40) at (204, 222) on .added-manually >> nth=0
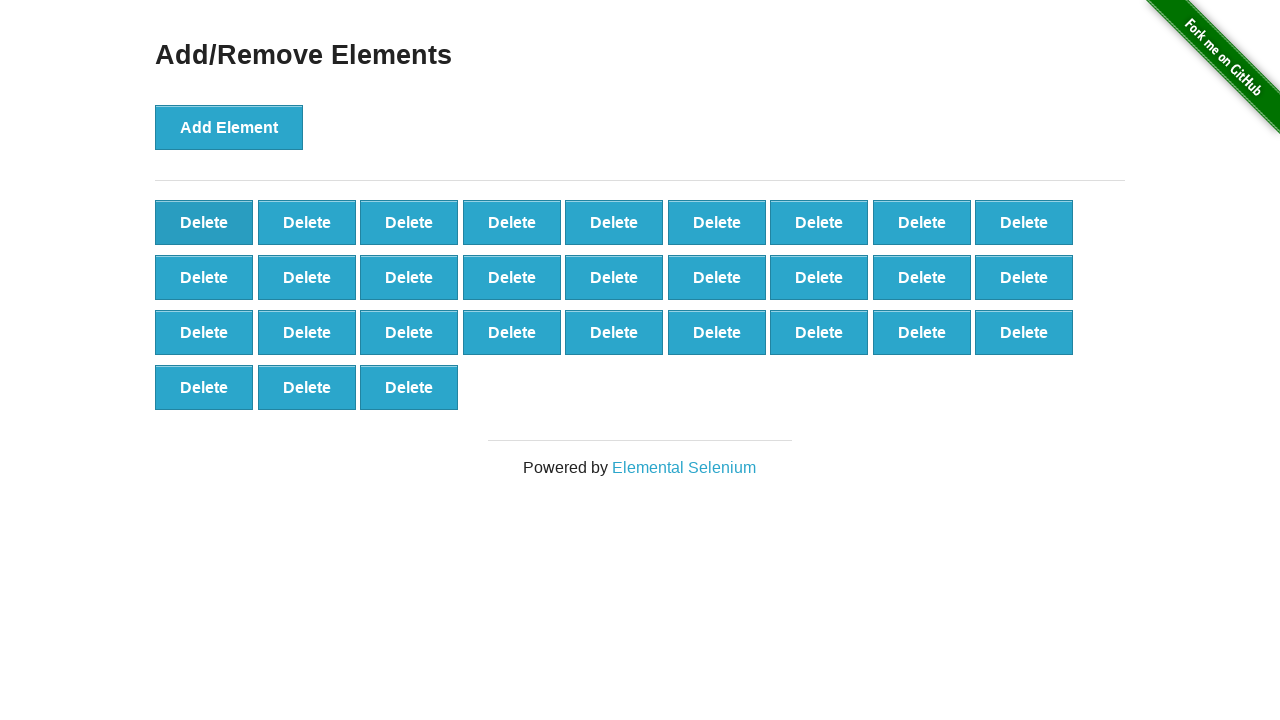

Clicked delete button (iteration 21/40) at (204, 222) on .added-manually >> nth=0
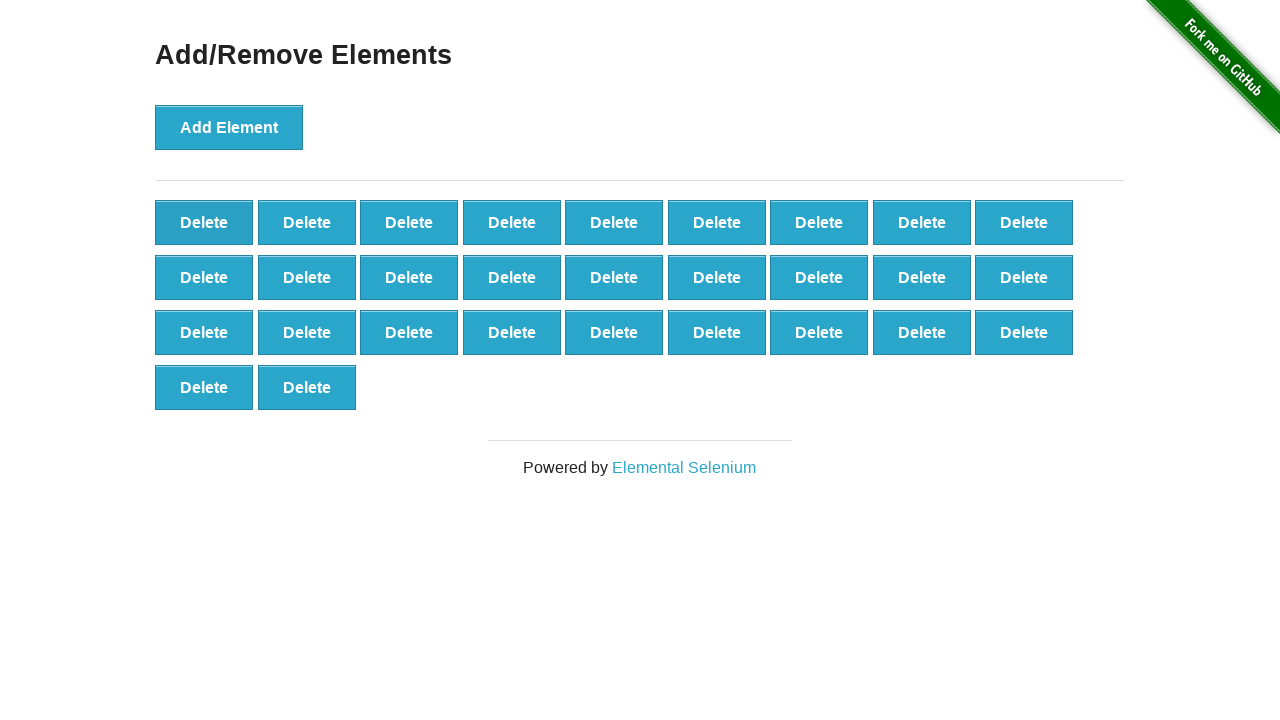

Clicked delete button (iteration 22/40) at (204, 222) on .added-manually >> nth=0
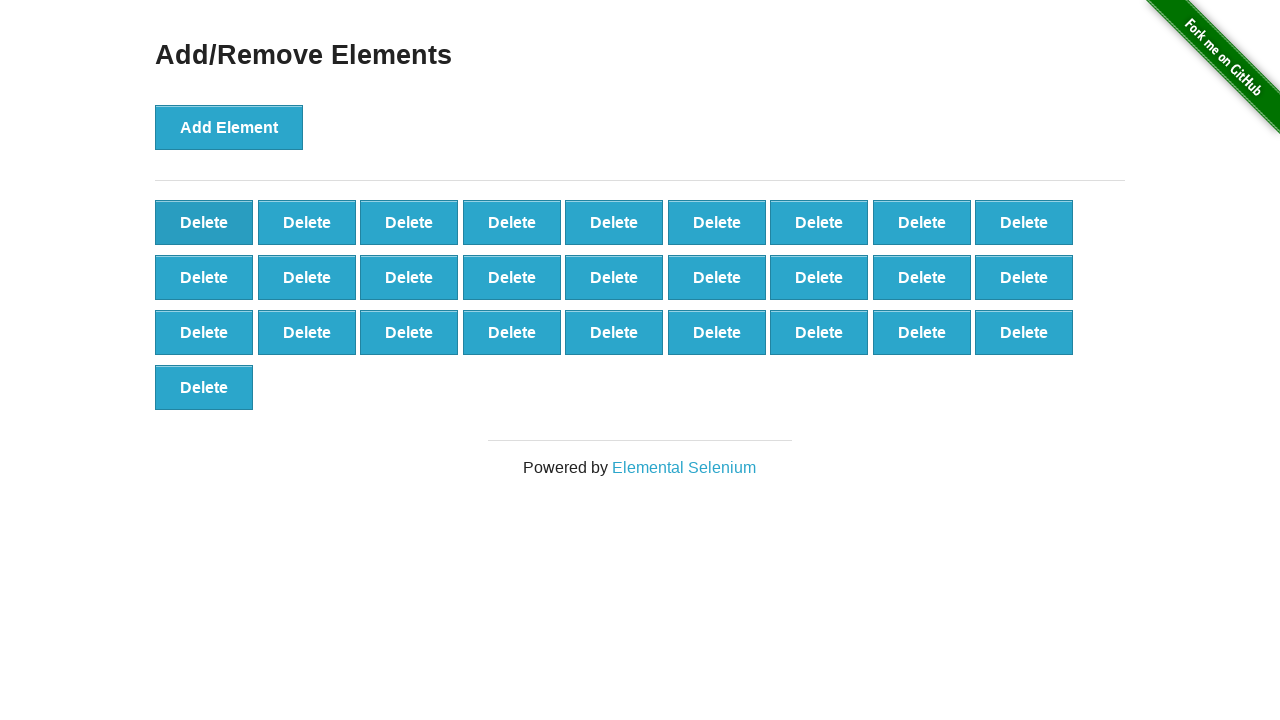

Clicked delete button (iteration 23/40) at (204, 222) on .added-manually >> nth=0
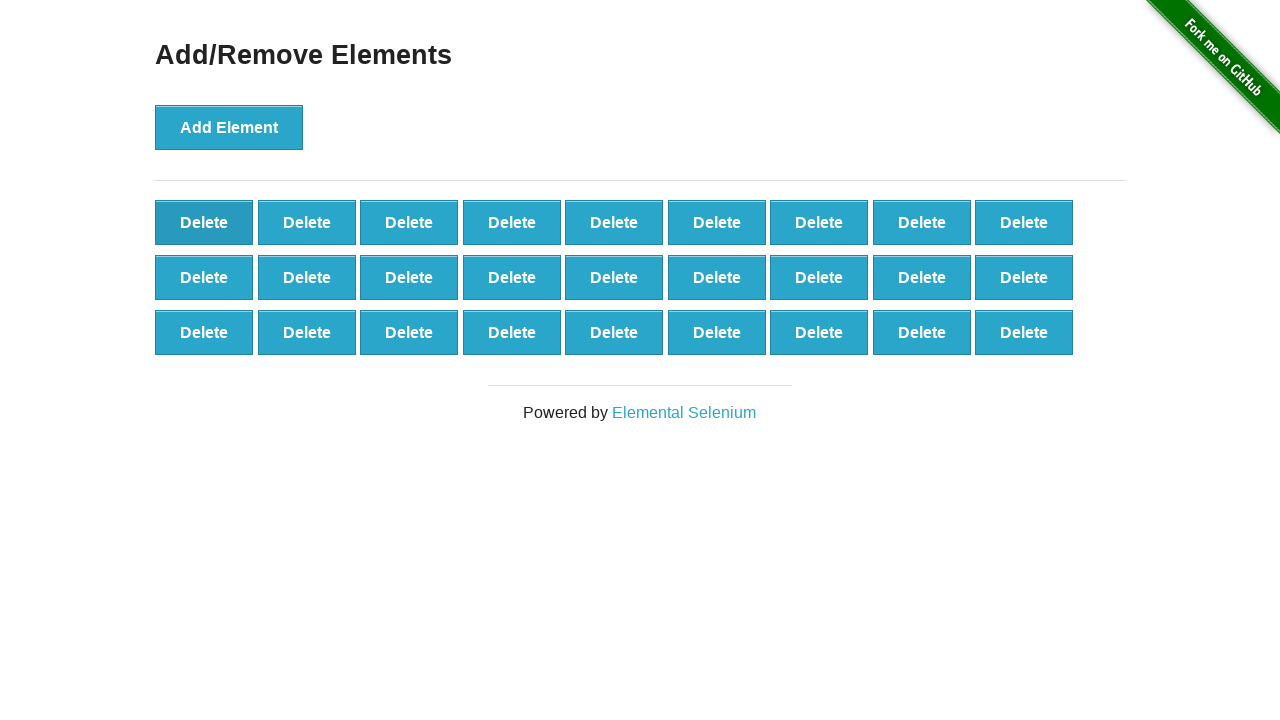

Clicked delete button (iteration 24/40) at (204, 222) on .added-manually >> nth=0
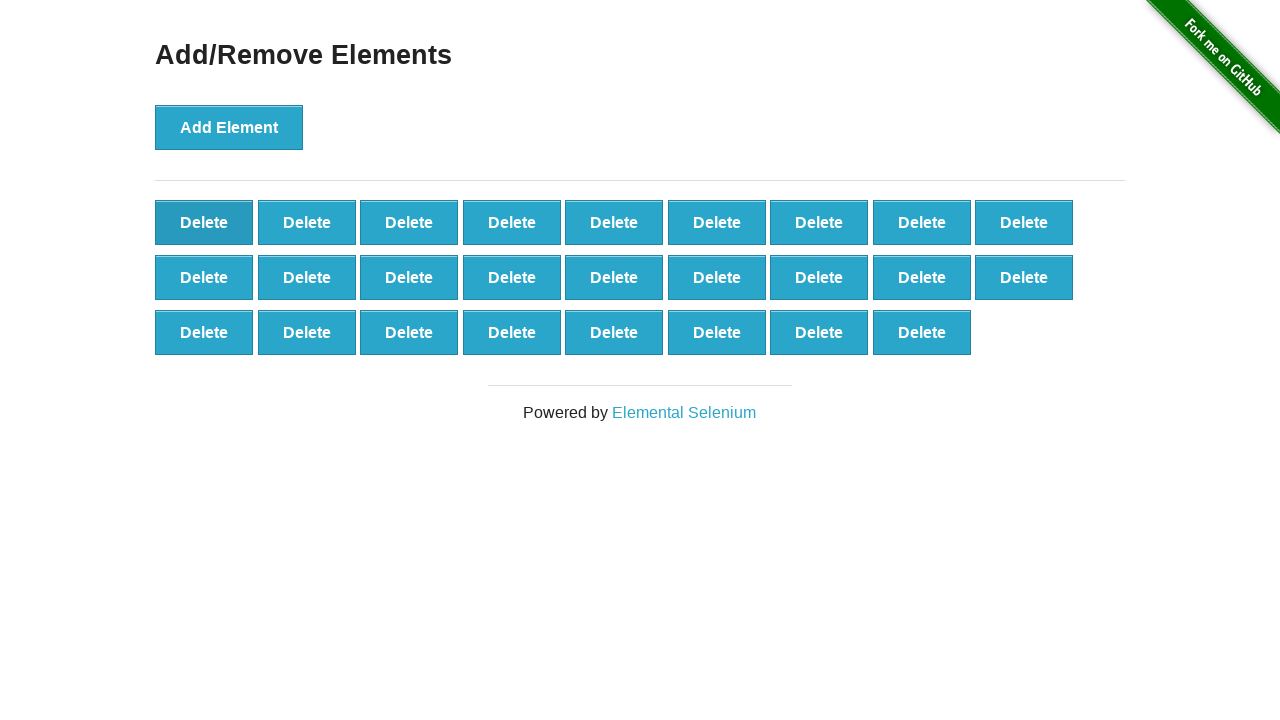

Clicked delete button (iteration 25/40) at (204, 222) on .added-manually >> nth=0
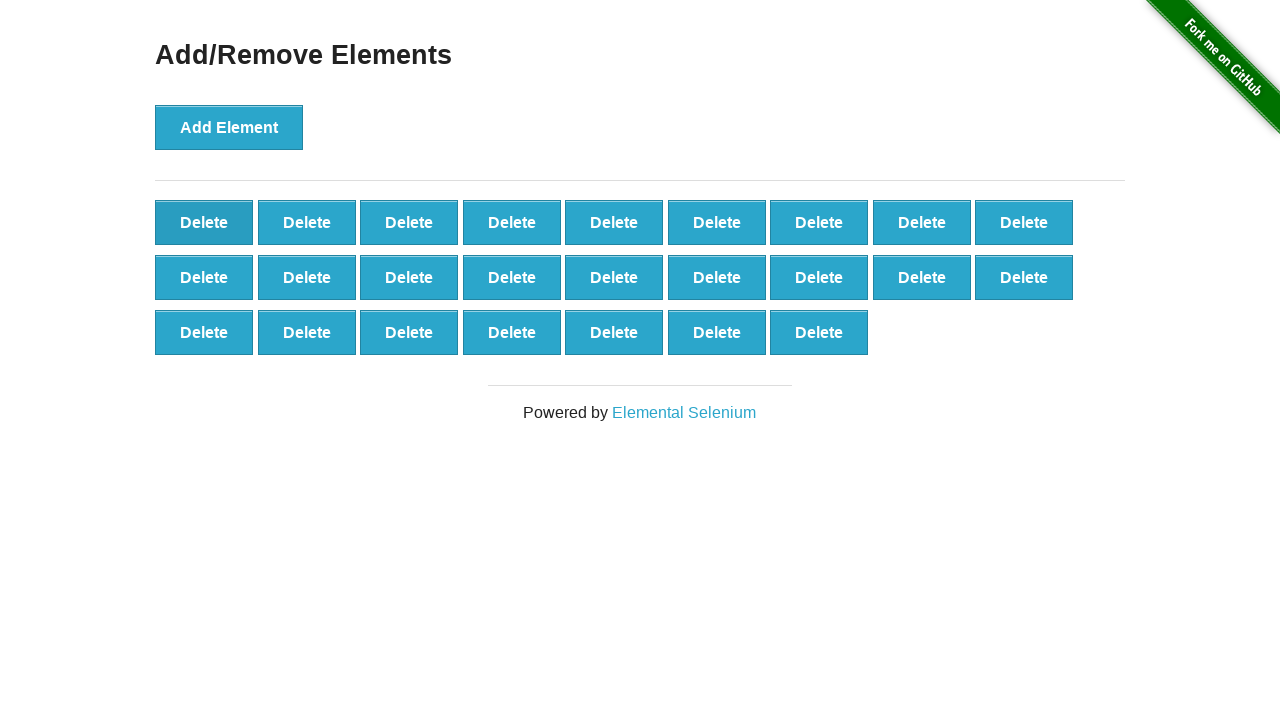

Clicked delete button (iteration 26/40) at (204, 222) on .added-manually >> nth=0
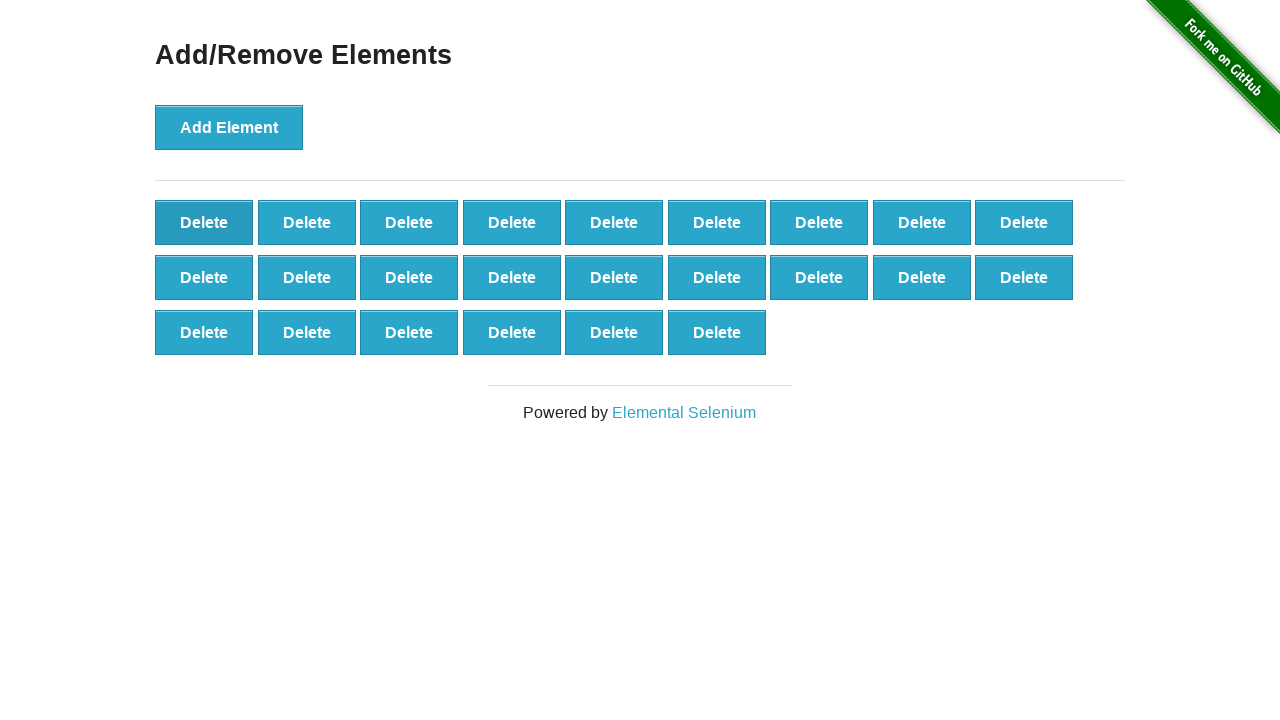

Clicked delete button (iteration 27/40) at (204, 222) on .added-manually >> nth=0
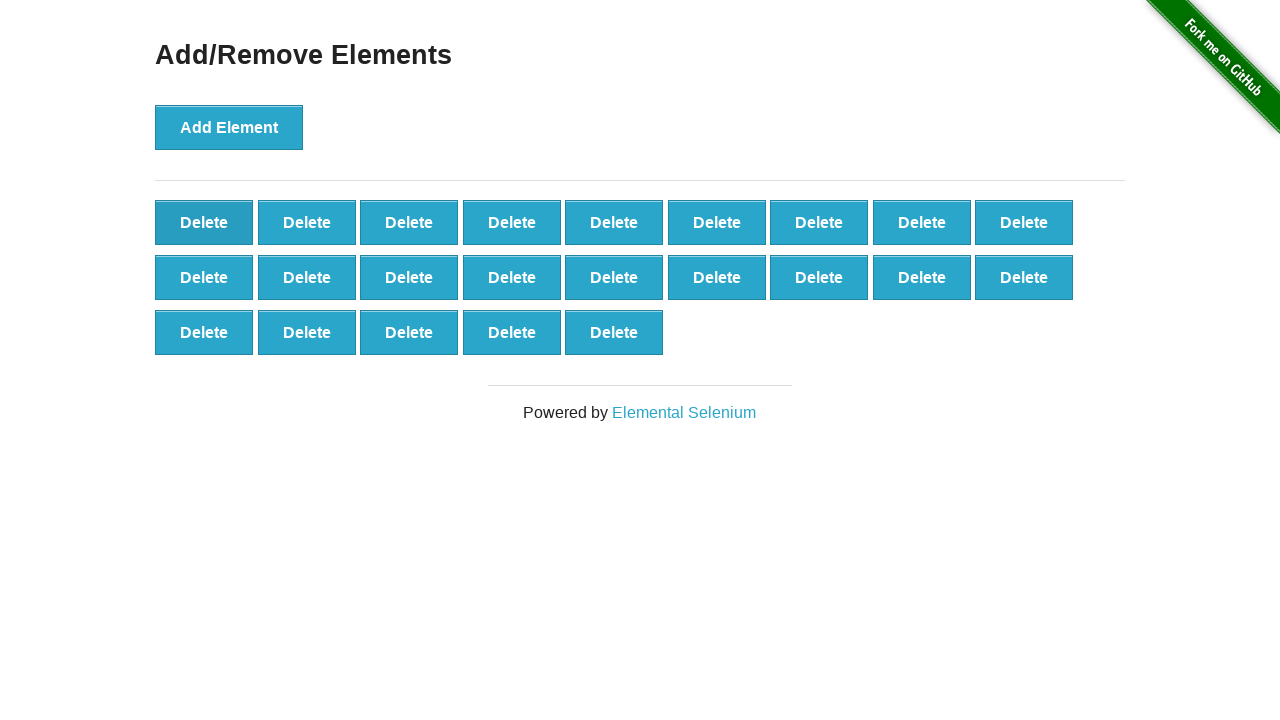

Clicked delete button (iteration 28/40) at (204, 222) on .added-manually >> nth=0
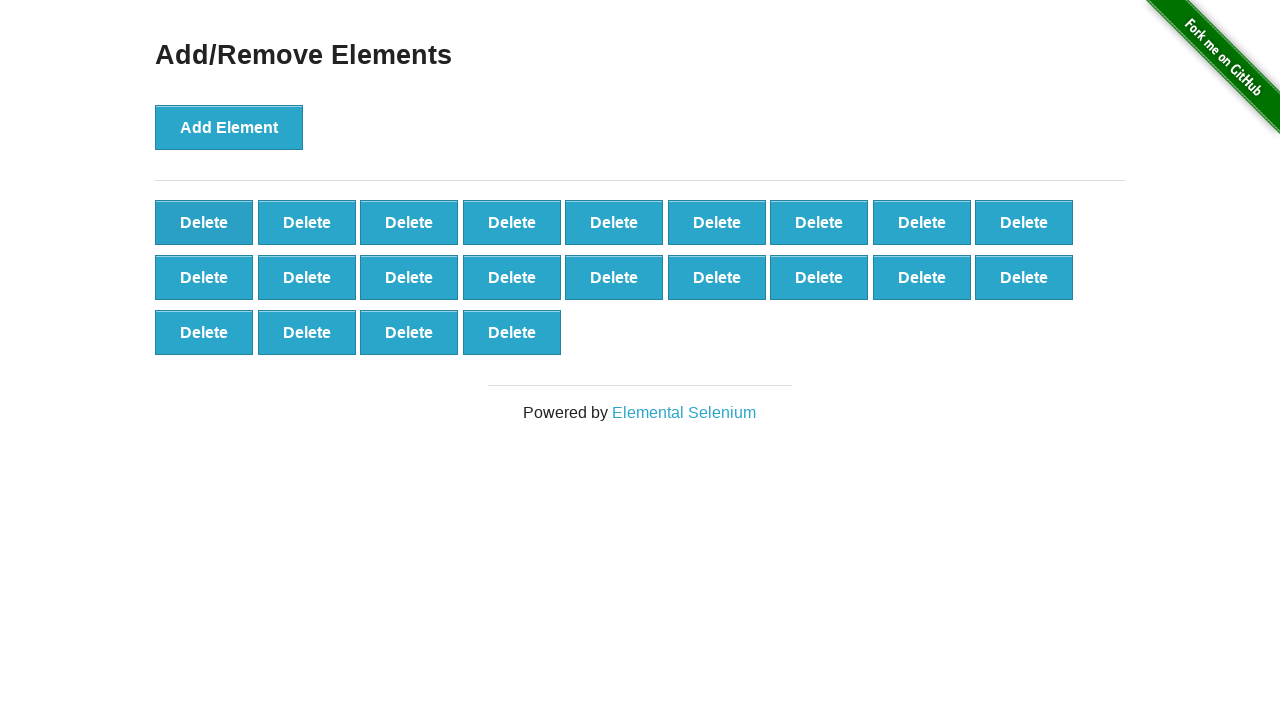

Clicked delete button (iteration 29/40) at (204, 222) on .added-manually >> nth=0
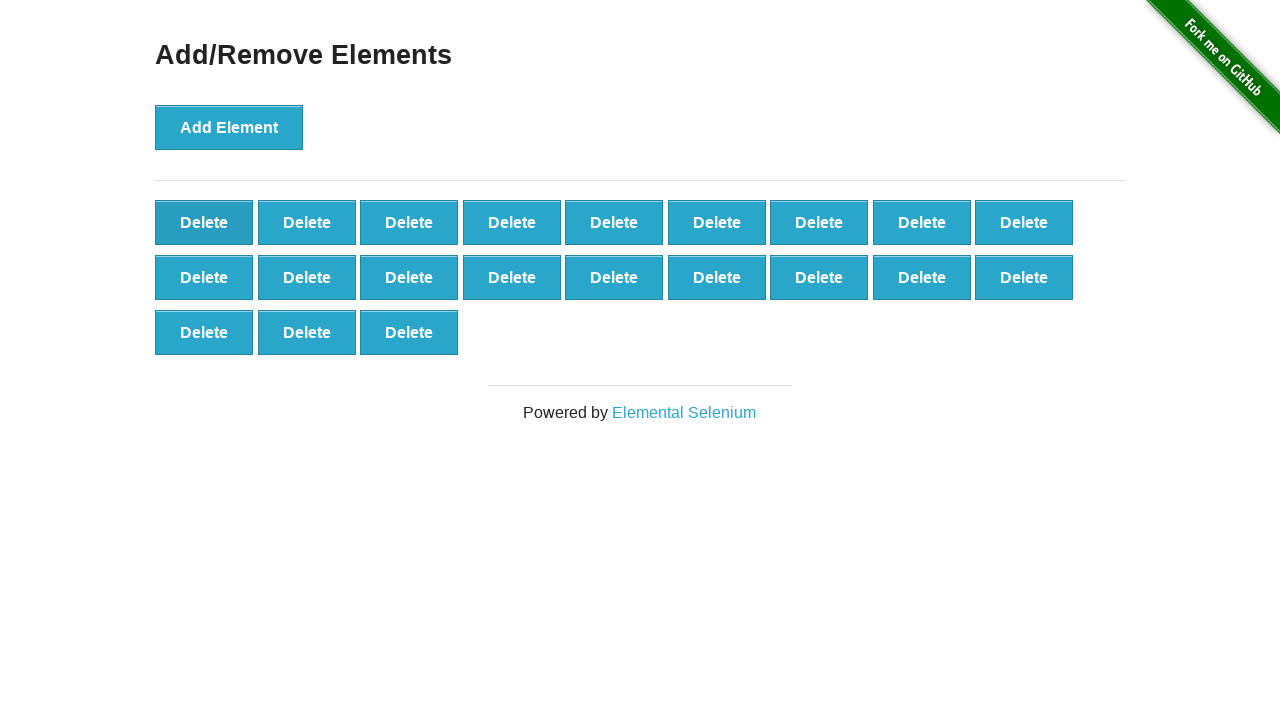

Clicked delete button (iteration 30/40) at (204, 222) on .added-manually >> nth=0
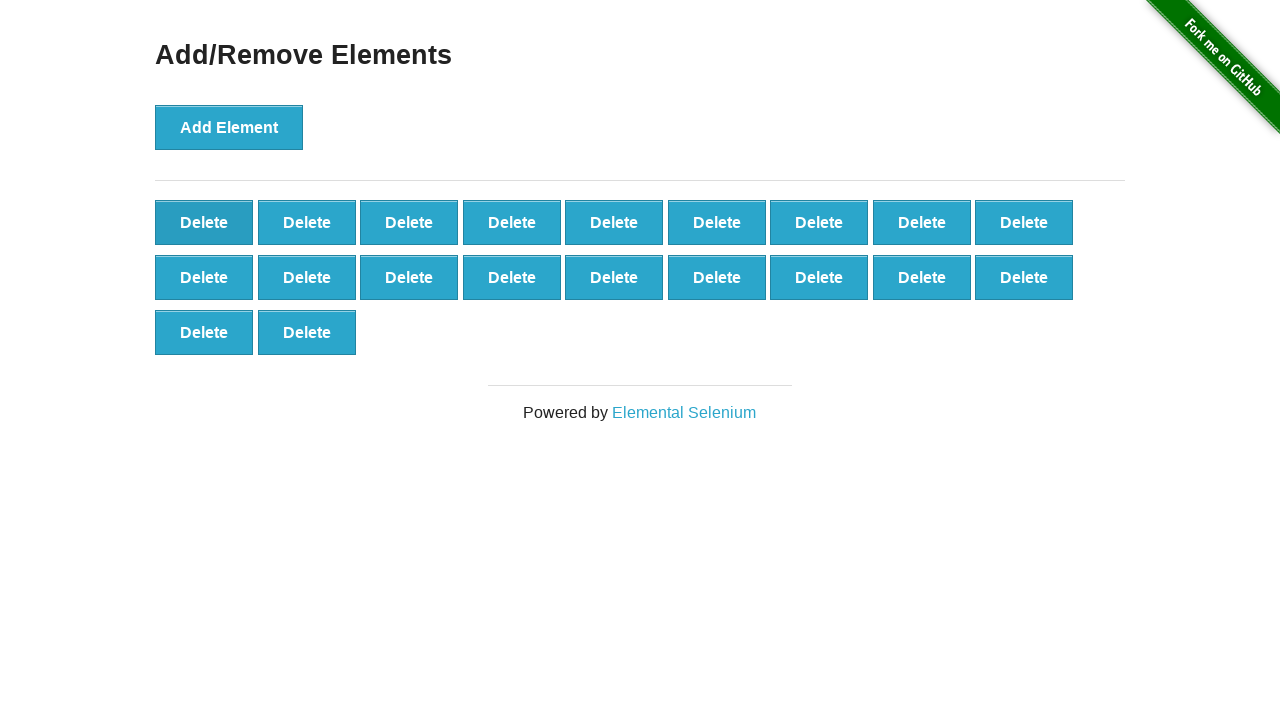

Clicked delete button (iteration 31/40) at (204, 222) on .added-manually >> nth=0
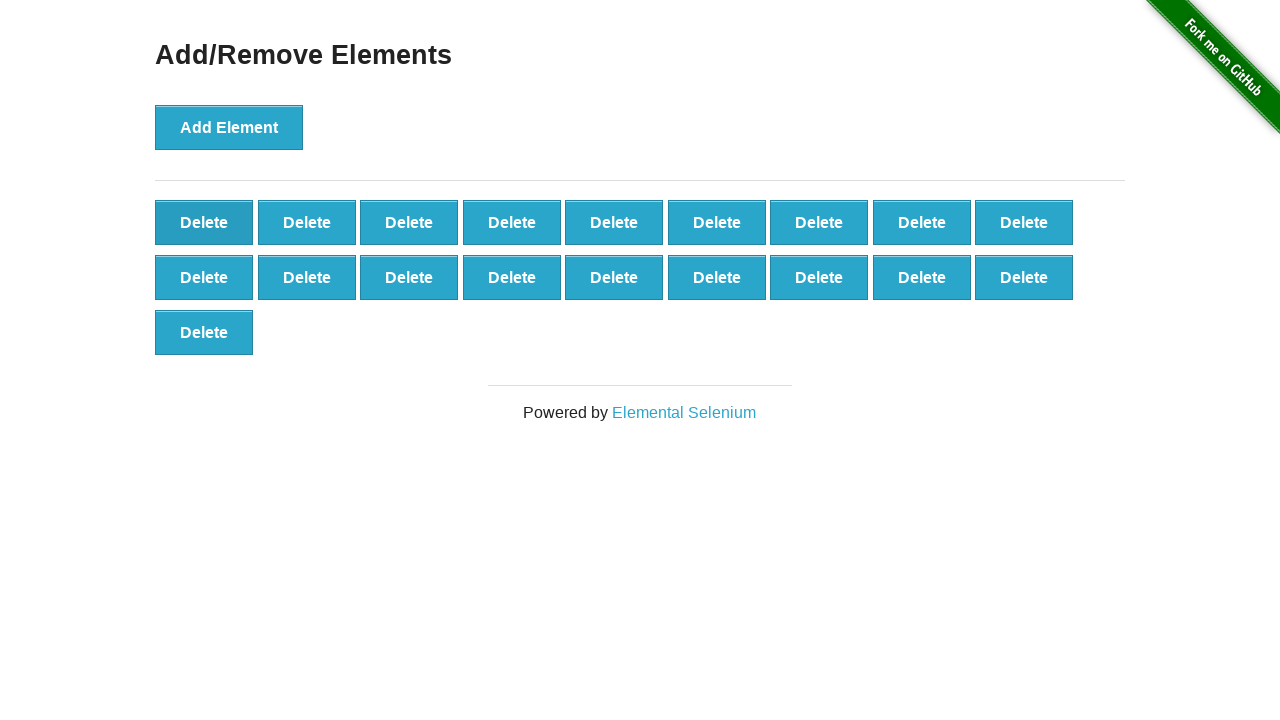

Clicked delete button (iteration 32/40) at (204, 222) on .added-manually >> nth=0
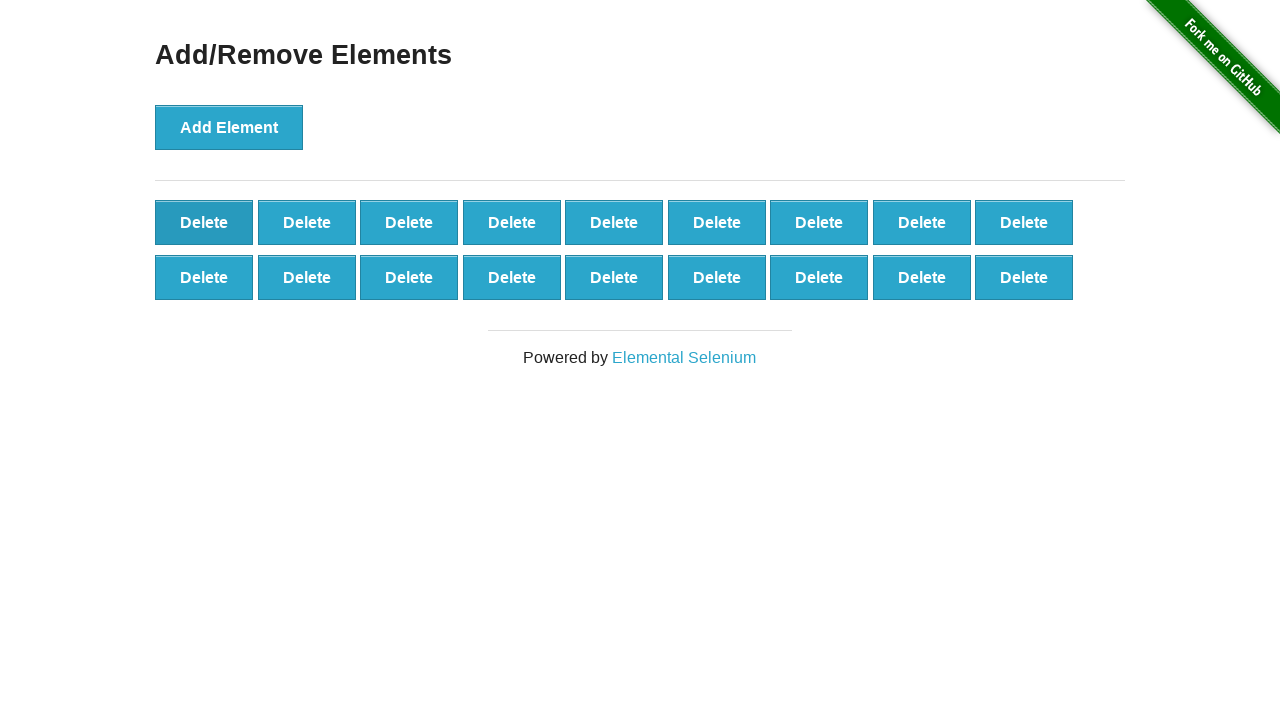

Clicked delete button (iteration 33/40) at (204, 222) on .added-manually >> nth=0
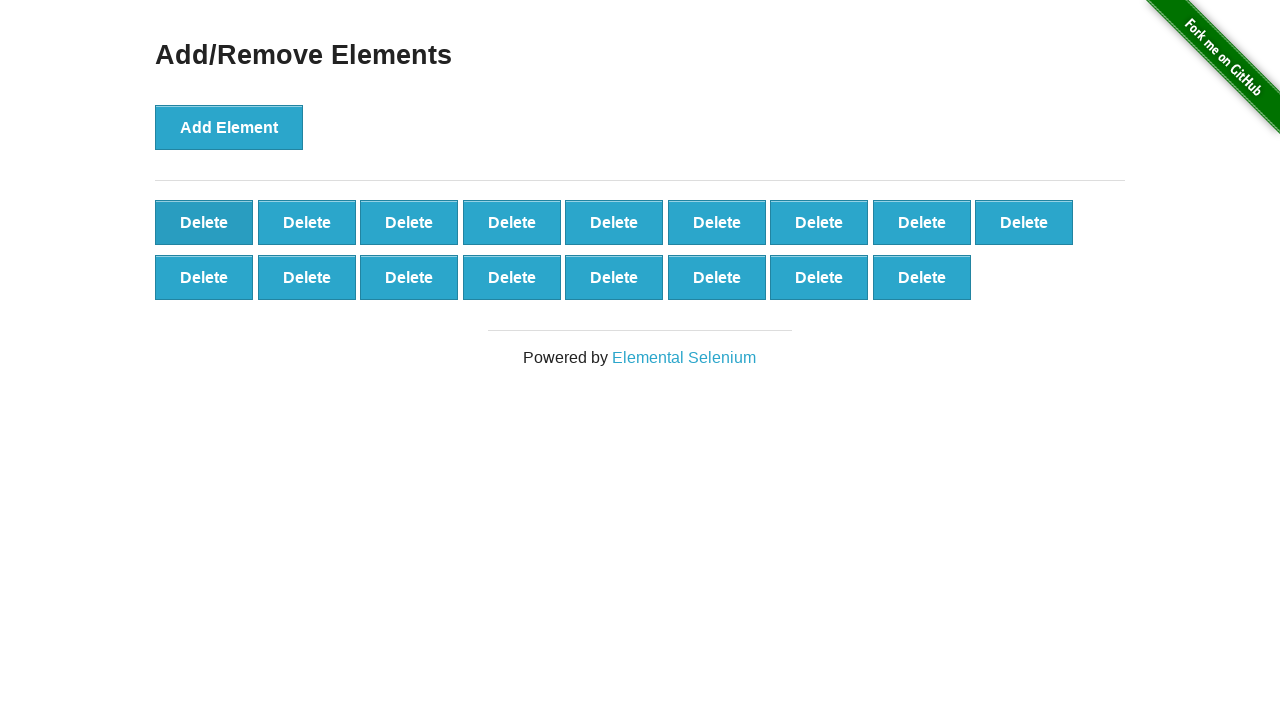

Clicked delete button (iteration 34/40) at (204, 222) on .added-manually >> nth=0
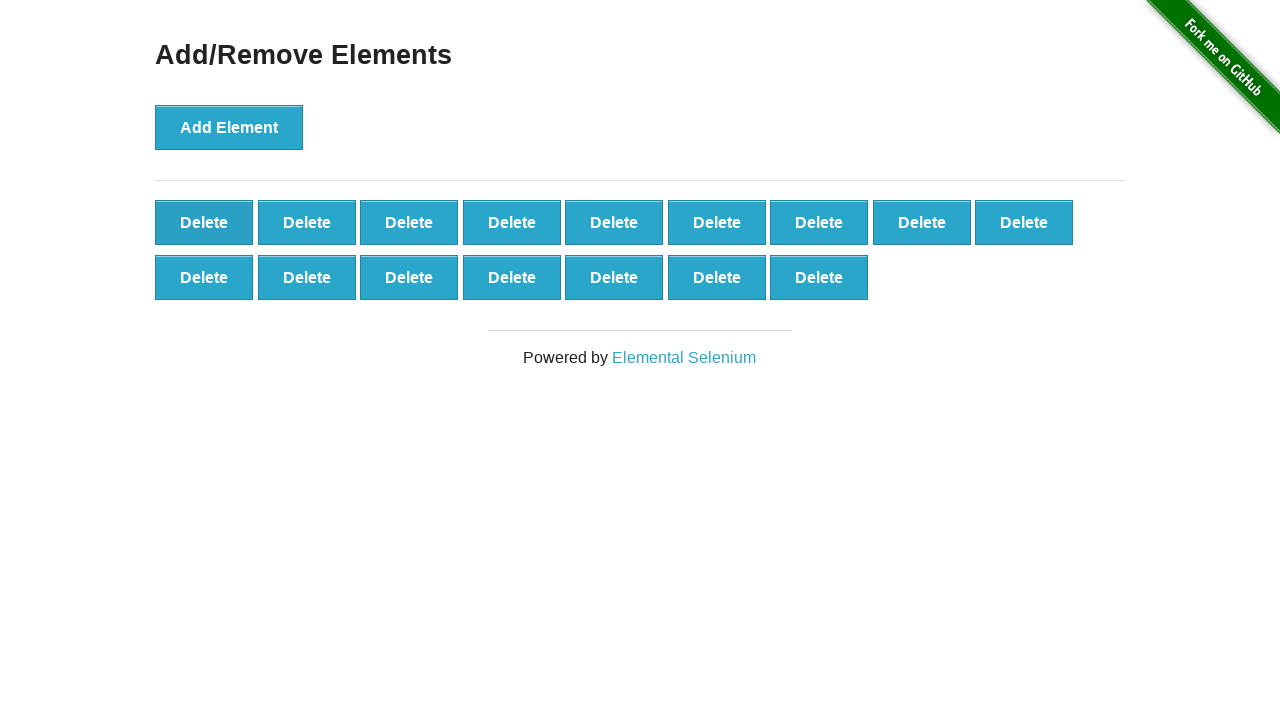

Clicked delete button (iteration 35/40) at (204, 222) on .added-manually >> nth=0
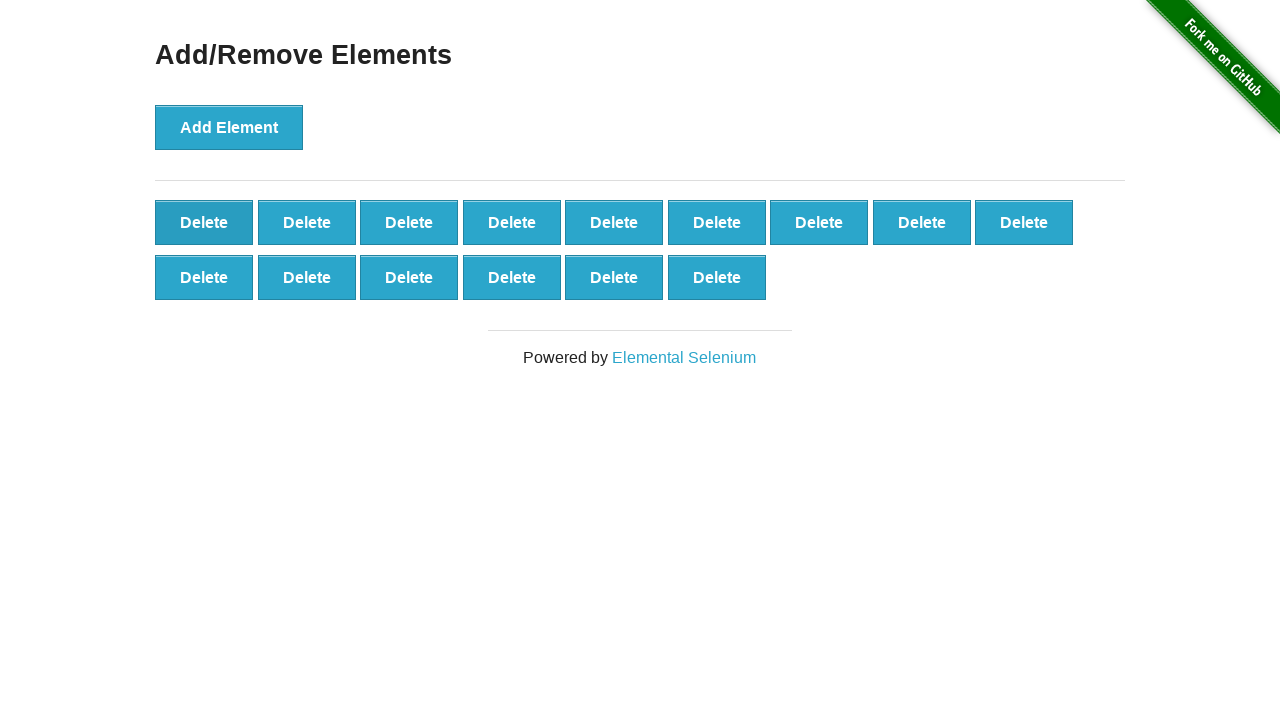

Clicked delete button (iteration 36/40) at (204, 222) on .added-manually >> nth=0
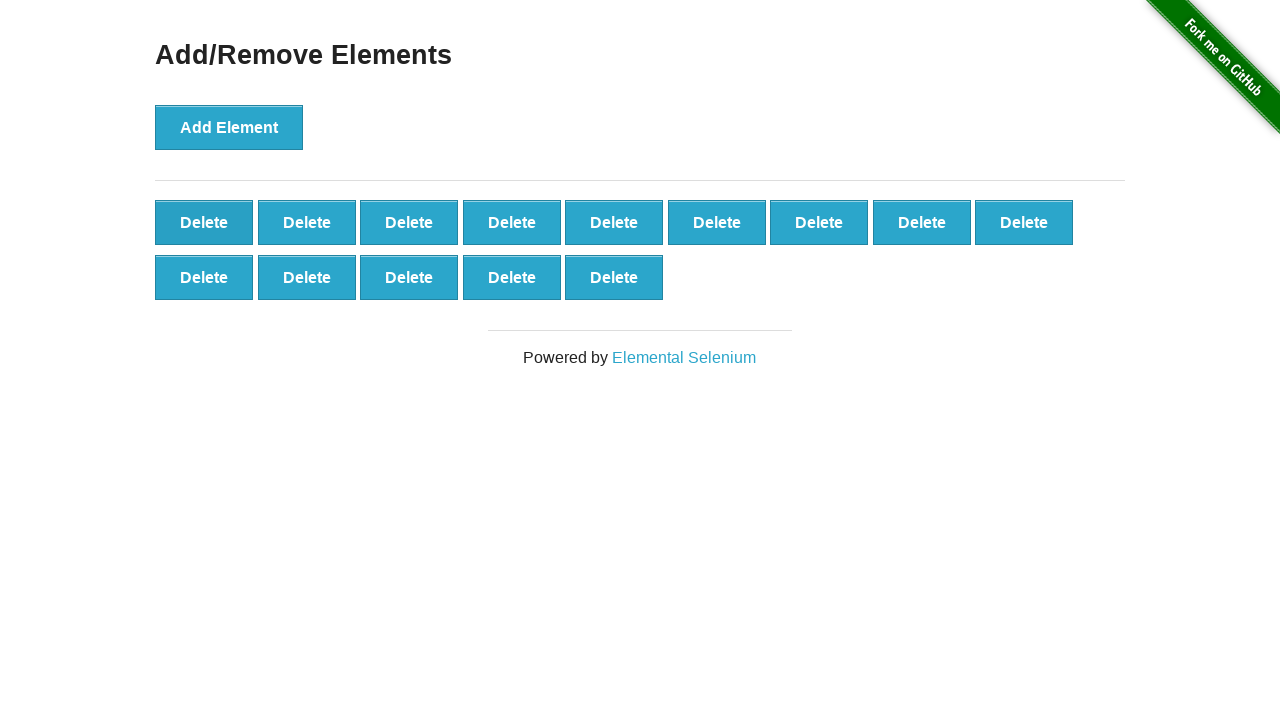

Clicked delete button (iteration 37/40) at (204, 222) on .added-manually >> nth=0
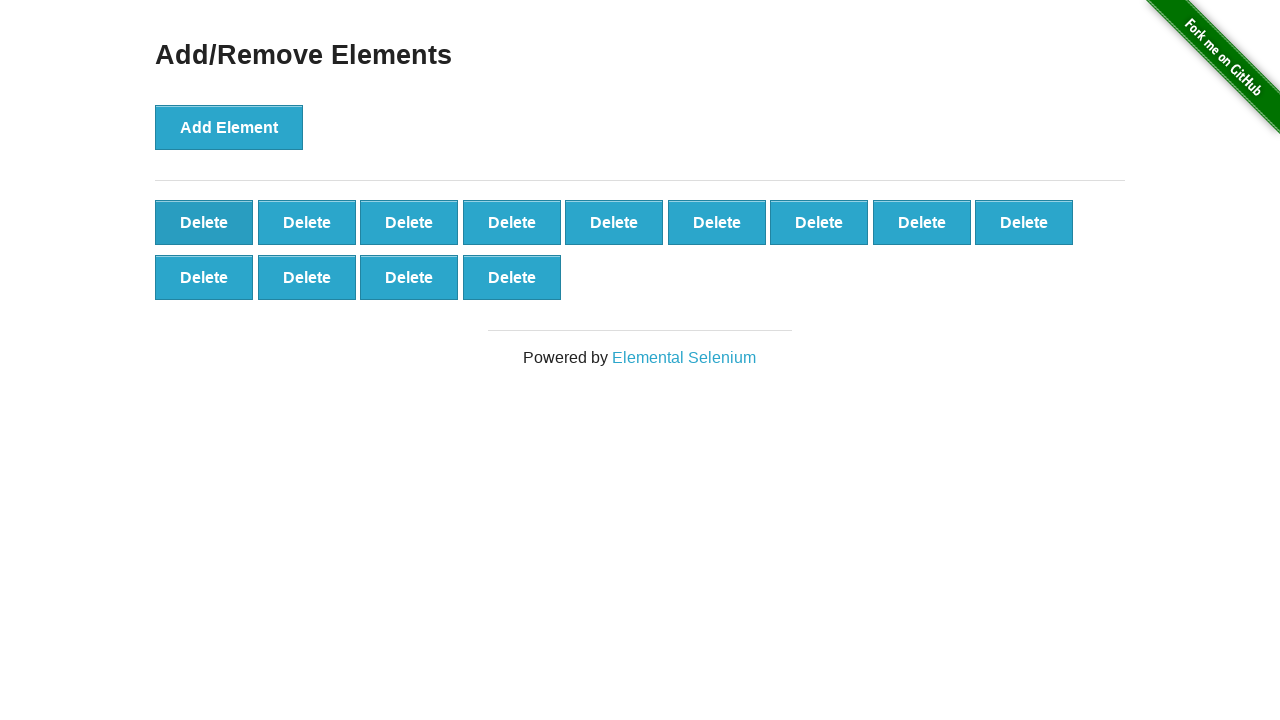

Clicked delete button (iteration 38/40) at (204, 222) on .added-manually >> nth=0
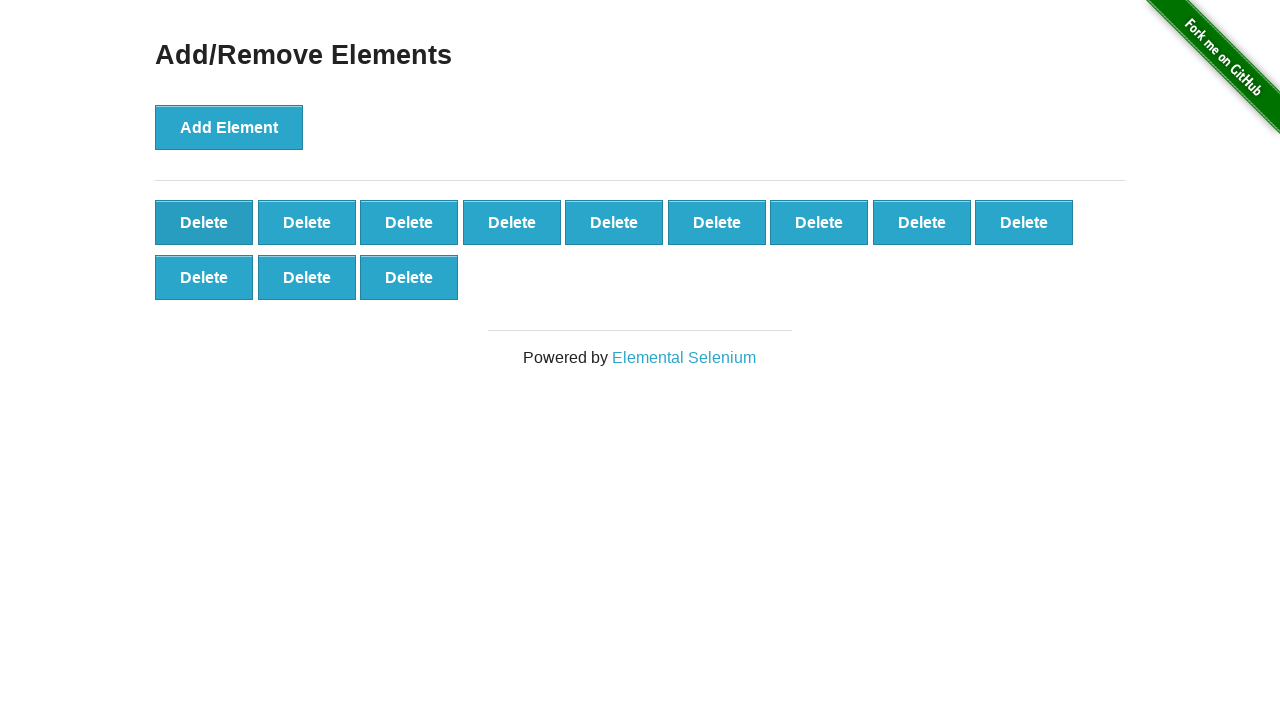

Clicked delete button (iteration 39/40) at (204, 222) on .added-manually >> nth=0
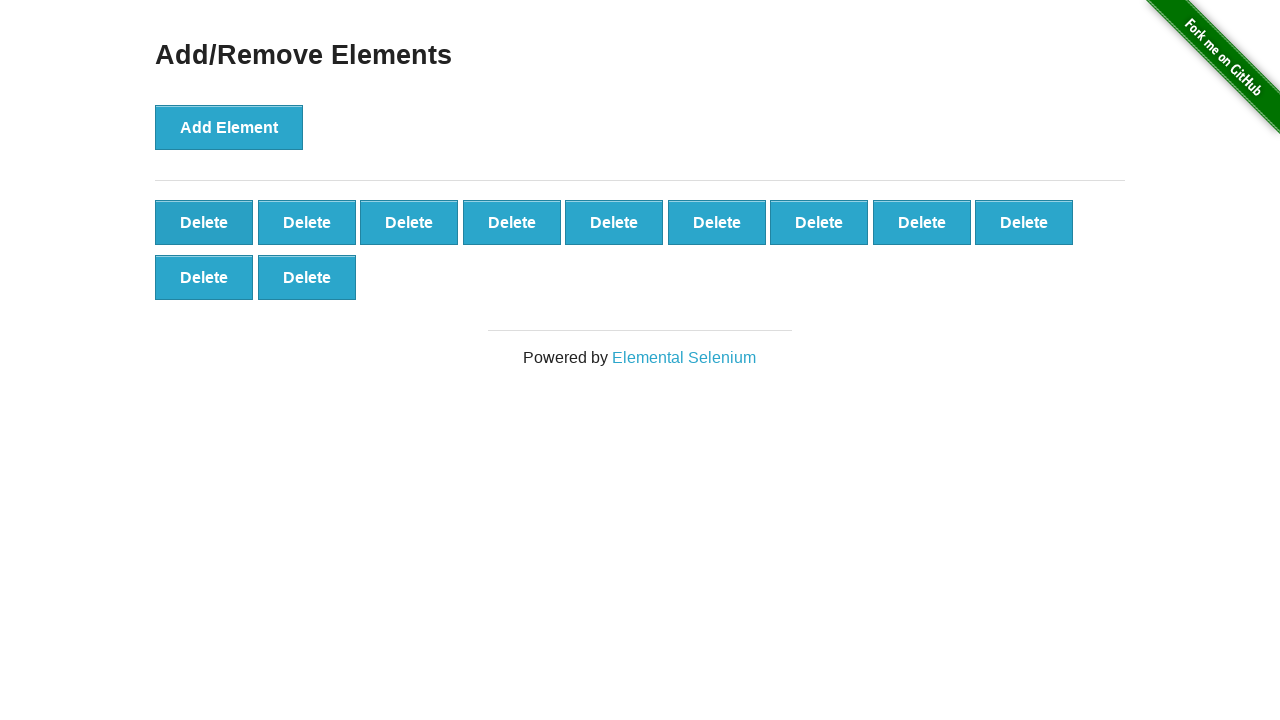

Clicked delete button (iteration 40/40) at (204, 222) on .added-manually >> nth=0
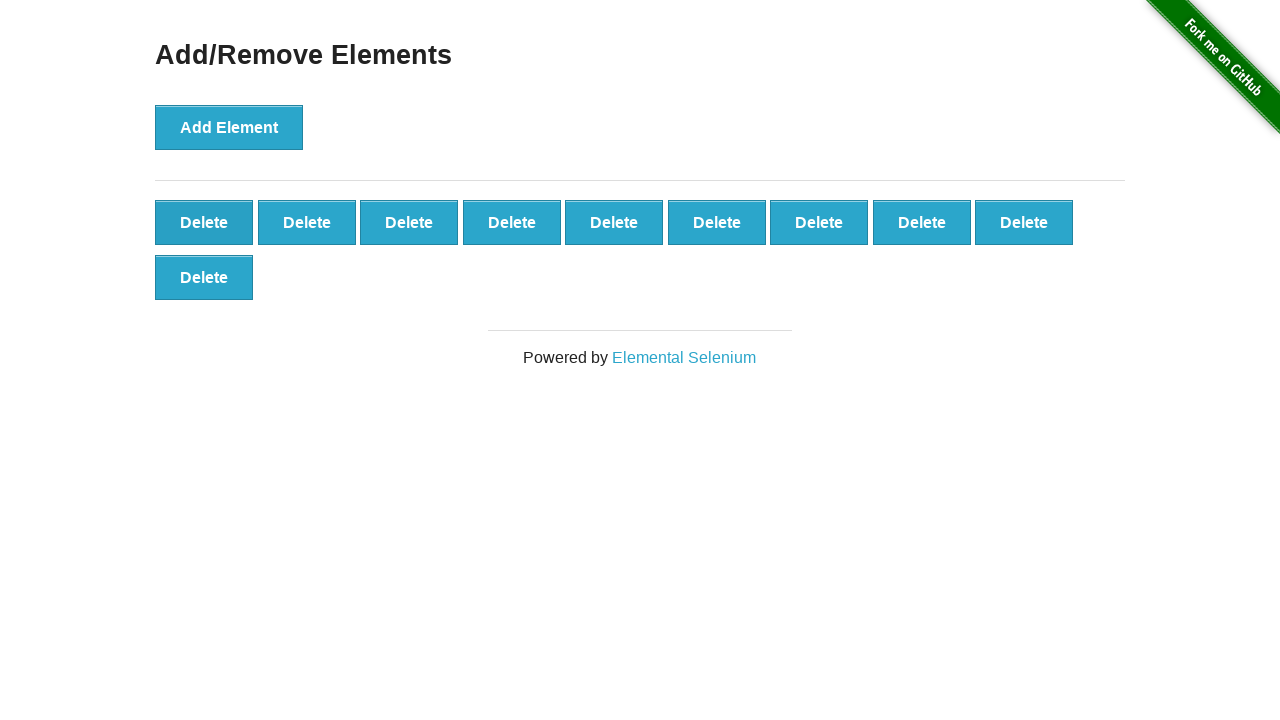

Verified remaining buttons: 10 (expected 10)
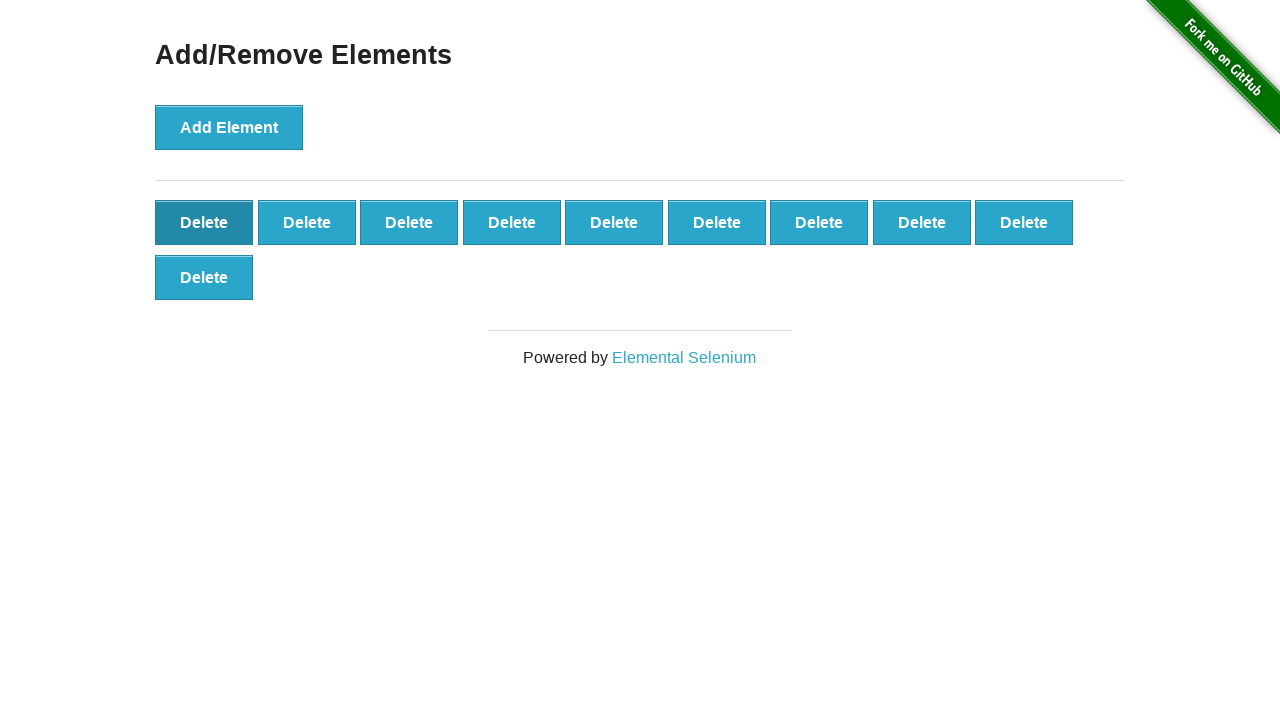

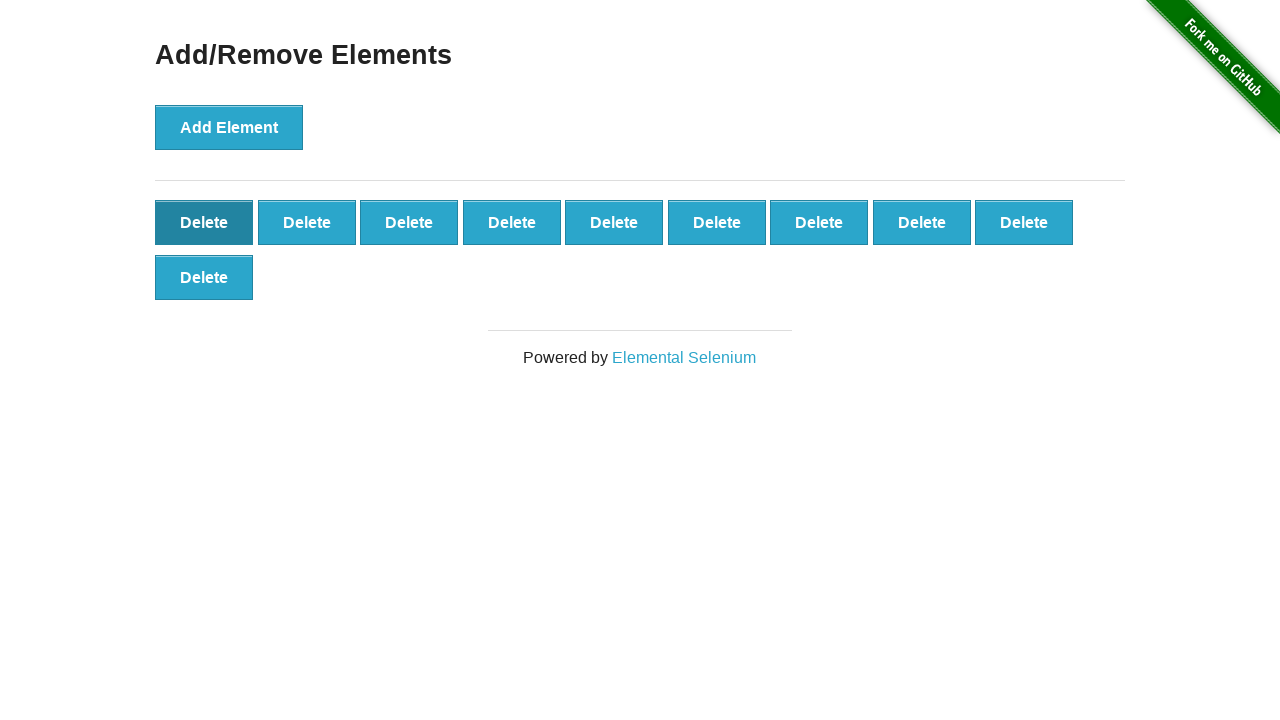